Plays the "1 to 50" game by clicking numbers in sequential order from 1 to 50

Starting URL: https://zzzscore.com/1to50/en/

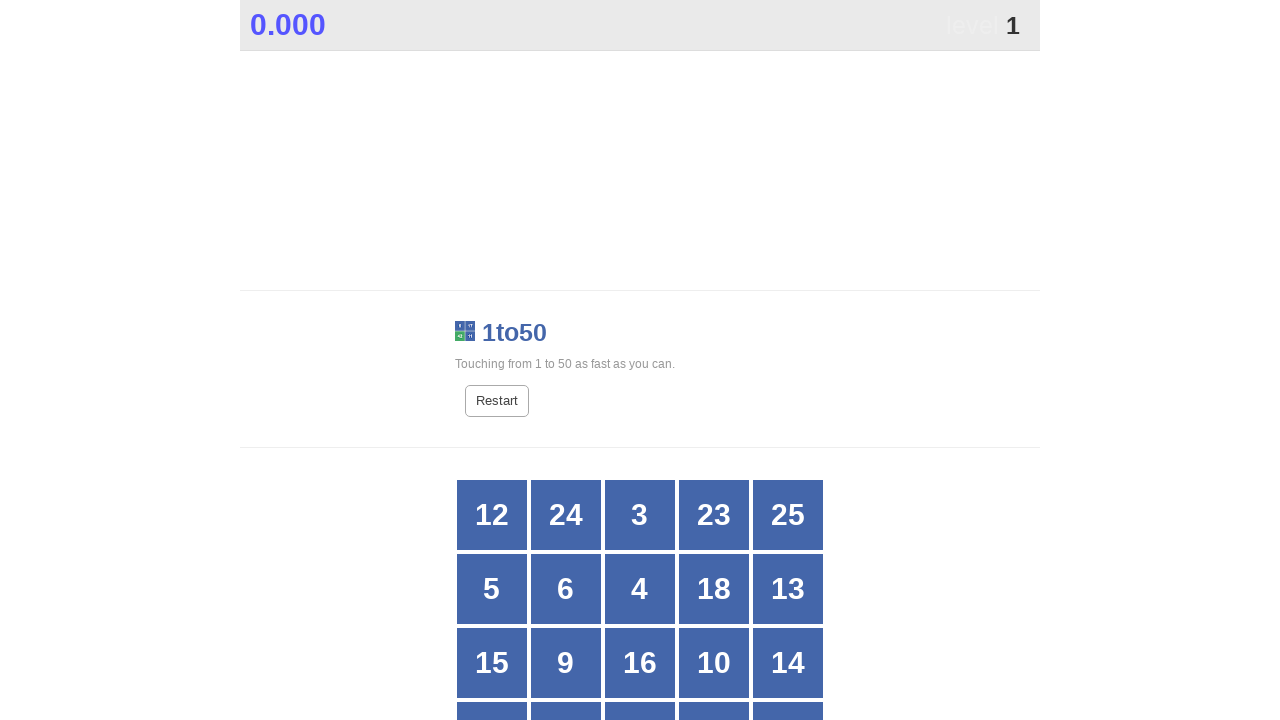

Waited 10 seconds for game to load
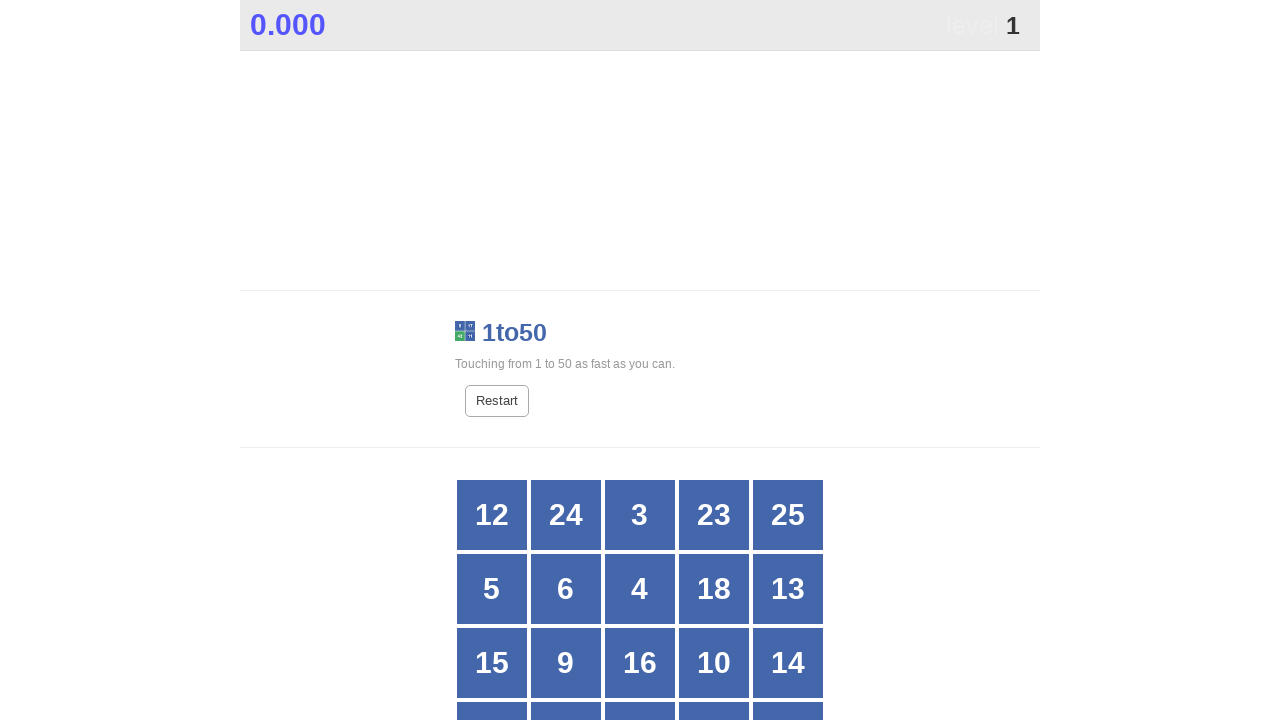

Clicked number 1 at (788, 685) on //div[@style="opacity: 1;" and .="1"]
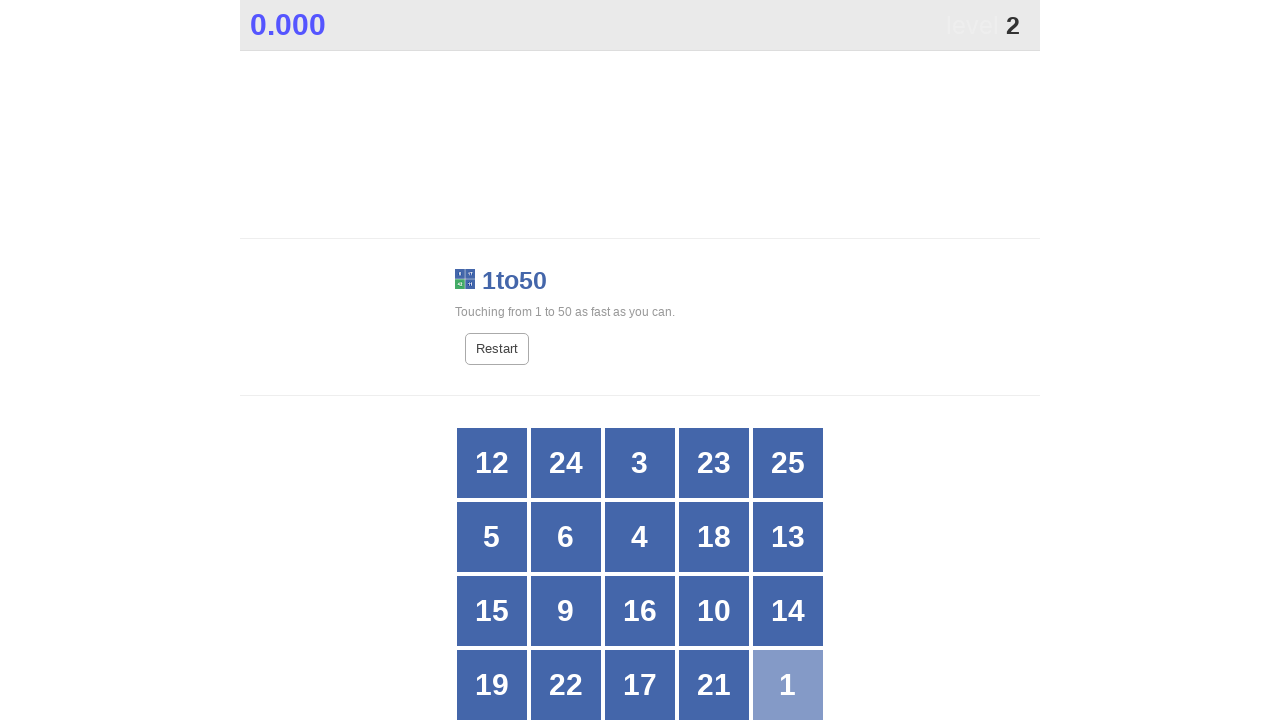

Waited 600ms after clicking number 1
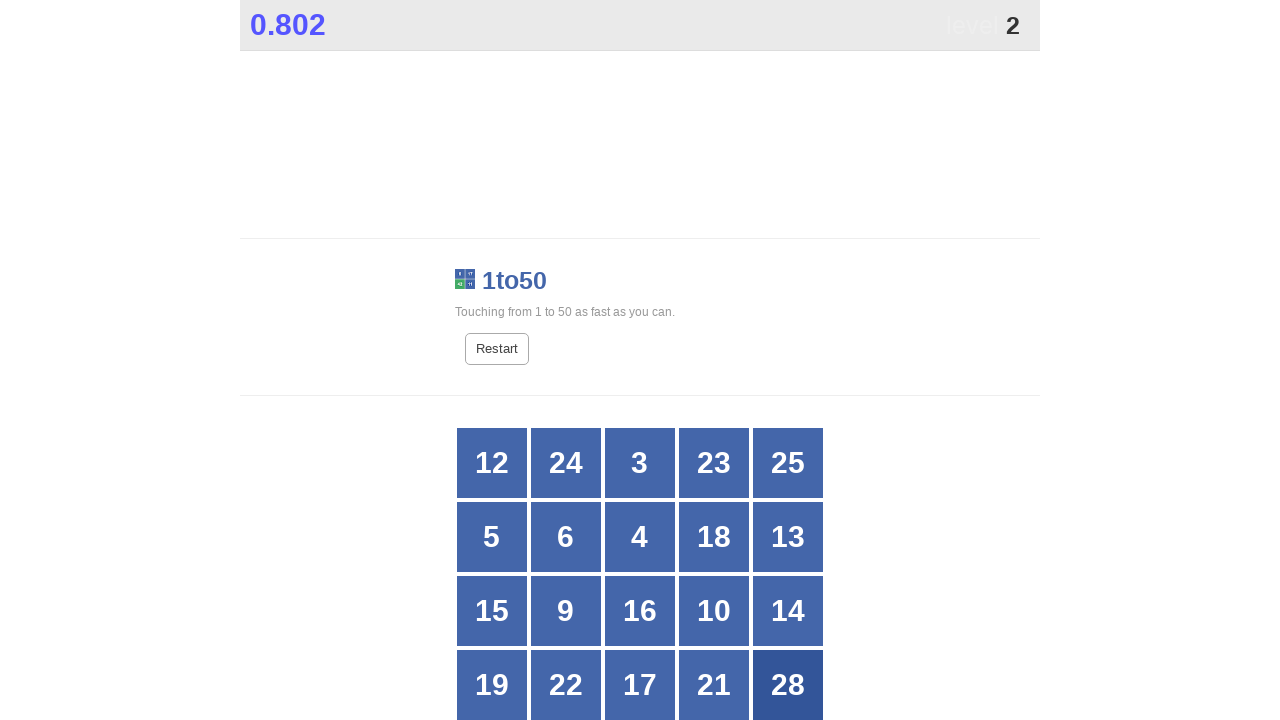

Clicked number 2 at (640, 361) on //div[@style="opacity: 1;" and .="2"]
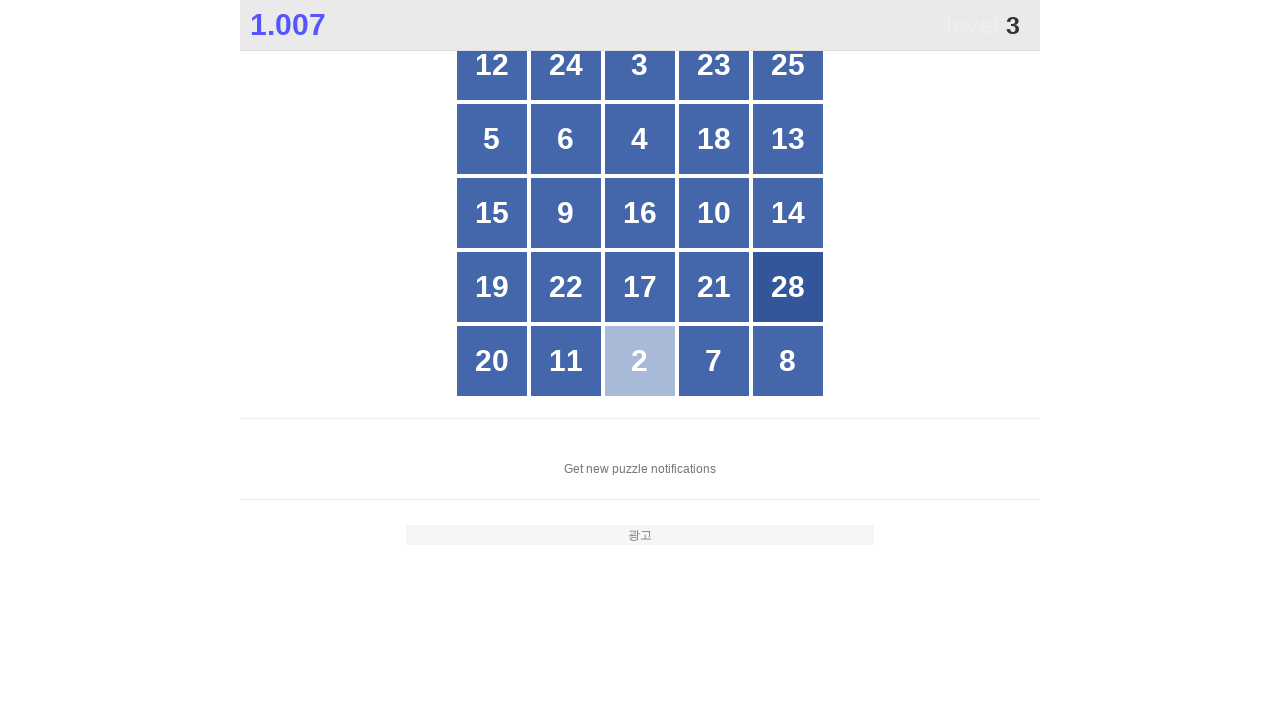

Waited 600ms after clicking number 2
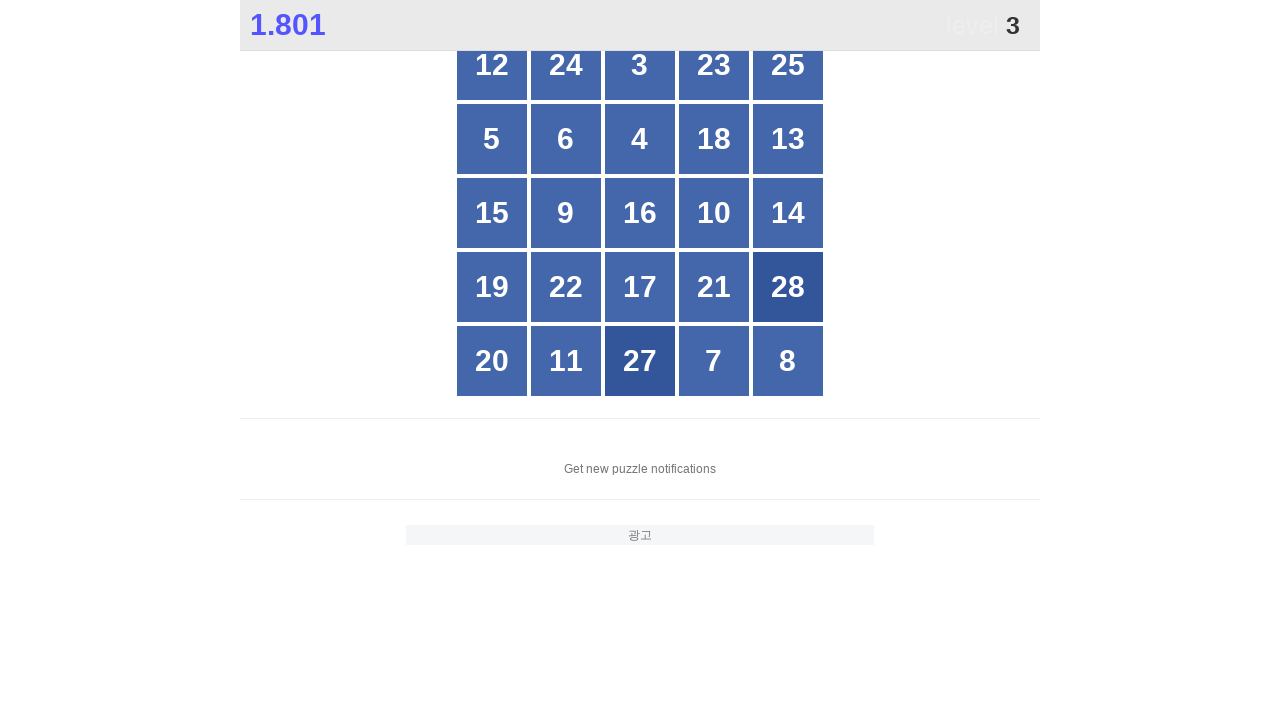

Clicked number 3 at (640, 65) on //div[@style="opacity: 1;" and .="3"]
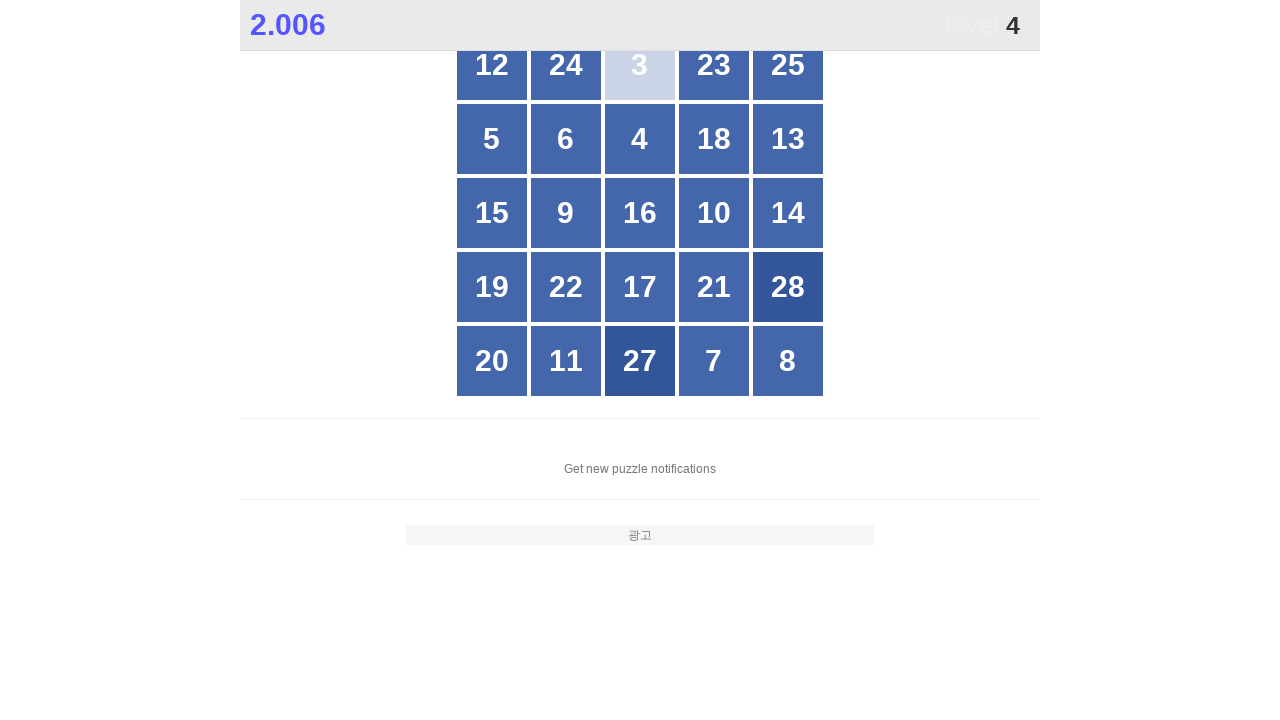

Waited 600ms after clicking number 3
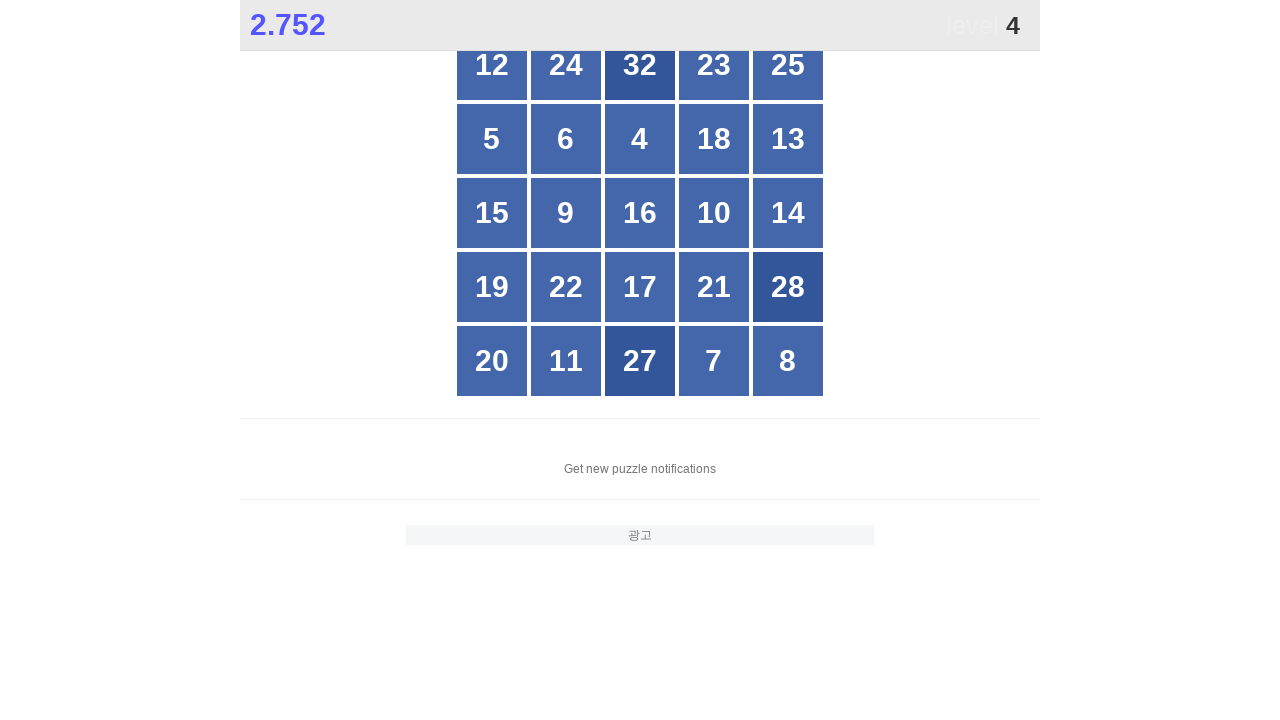

Clicked number 4 at (640, 139) on //div[@style="opacity: 1;" and .="4"]
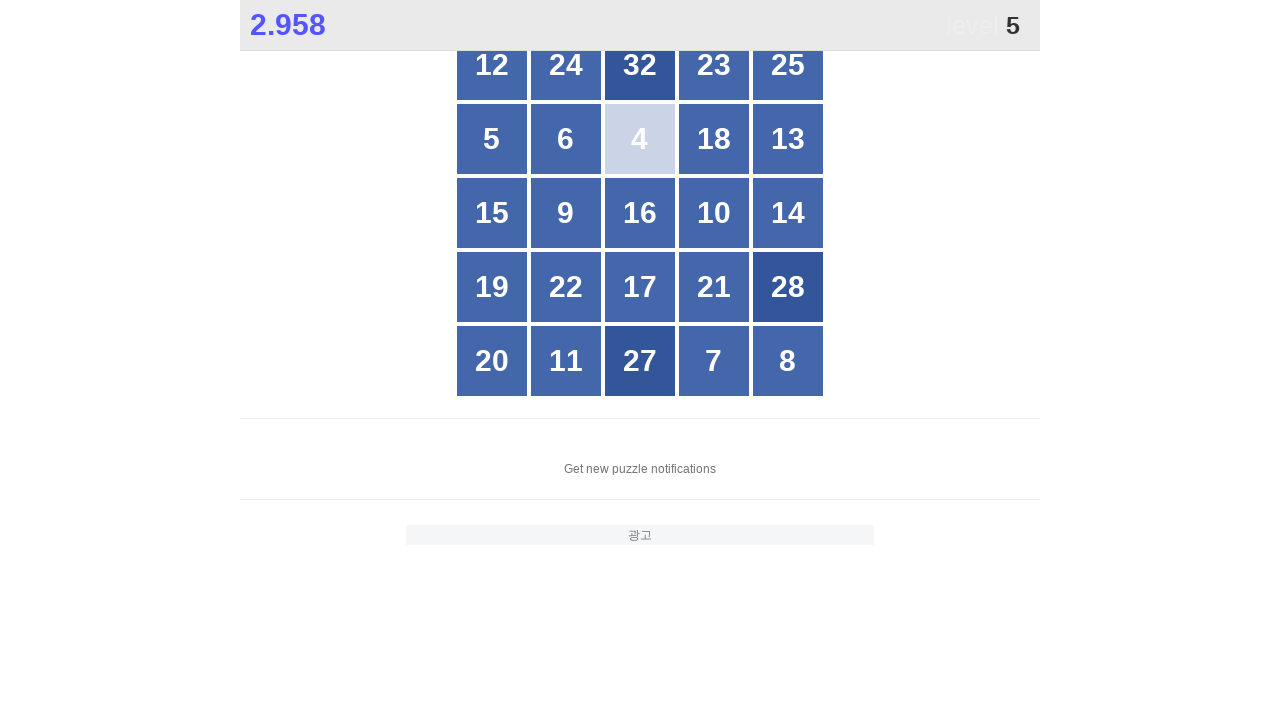

Waited 600ms after clicking number 4
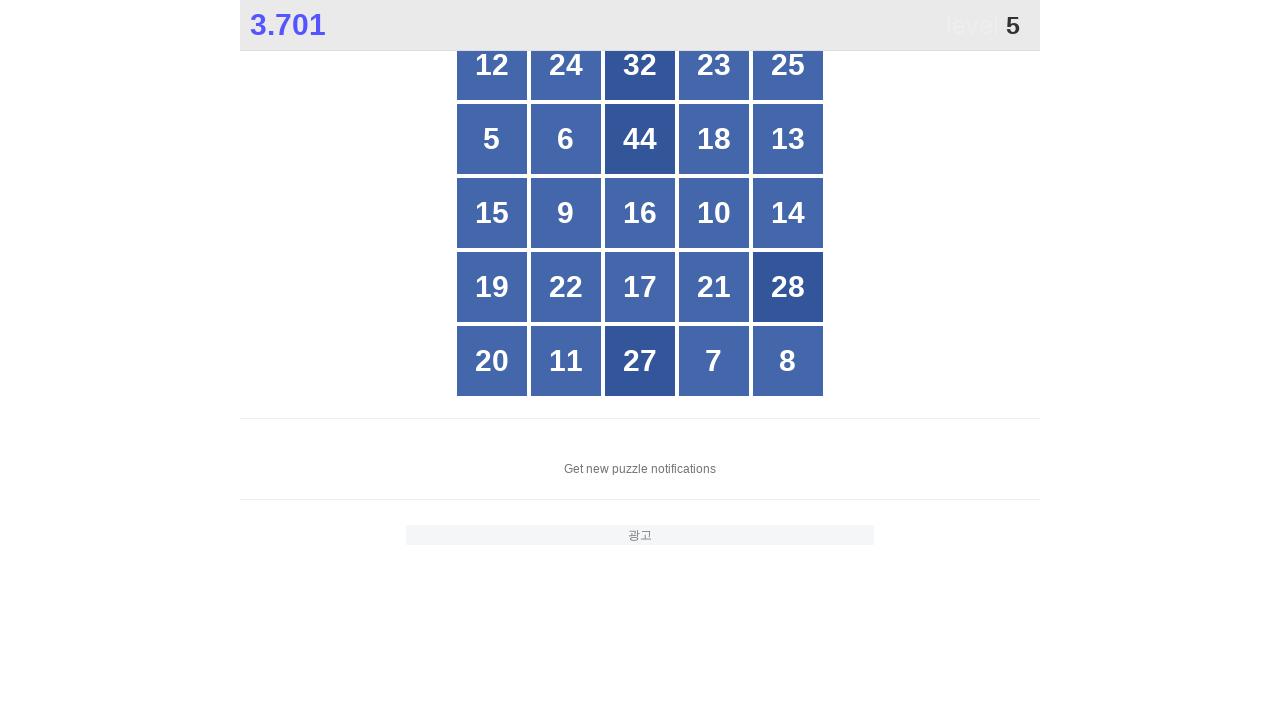

Clicked number 5 at (492, 139) on //div[@style="opacity: 1;" and .="5"]
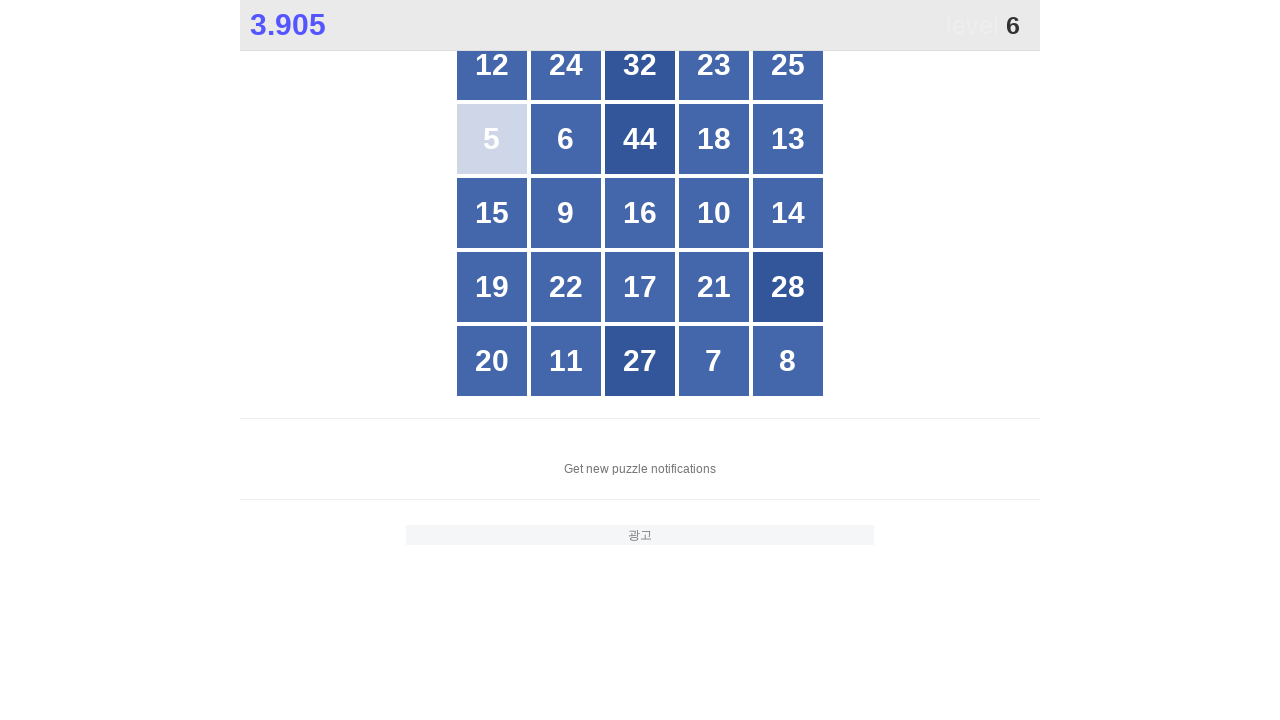

Waited 600ms after clicking number 5
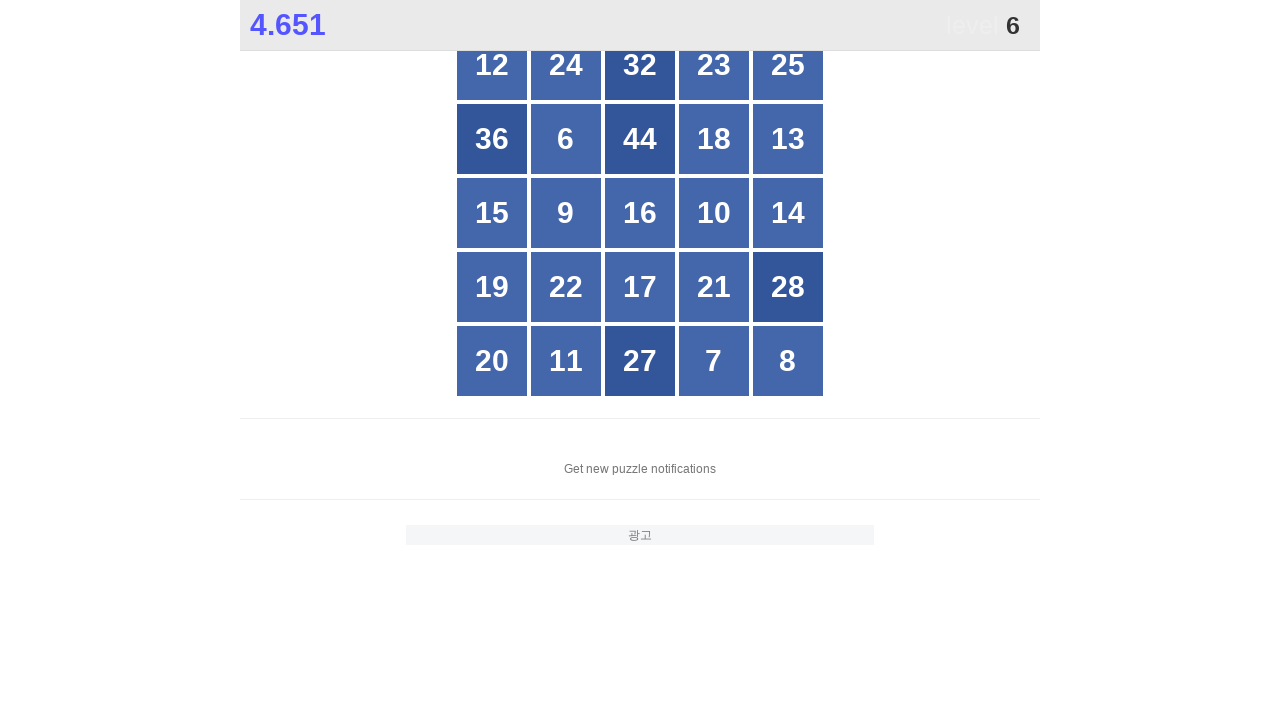

Clicked number 6 at (566, 139) on //div[@style="opacity: 1;" and .="6"]
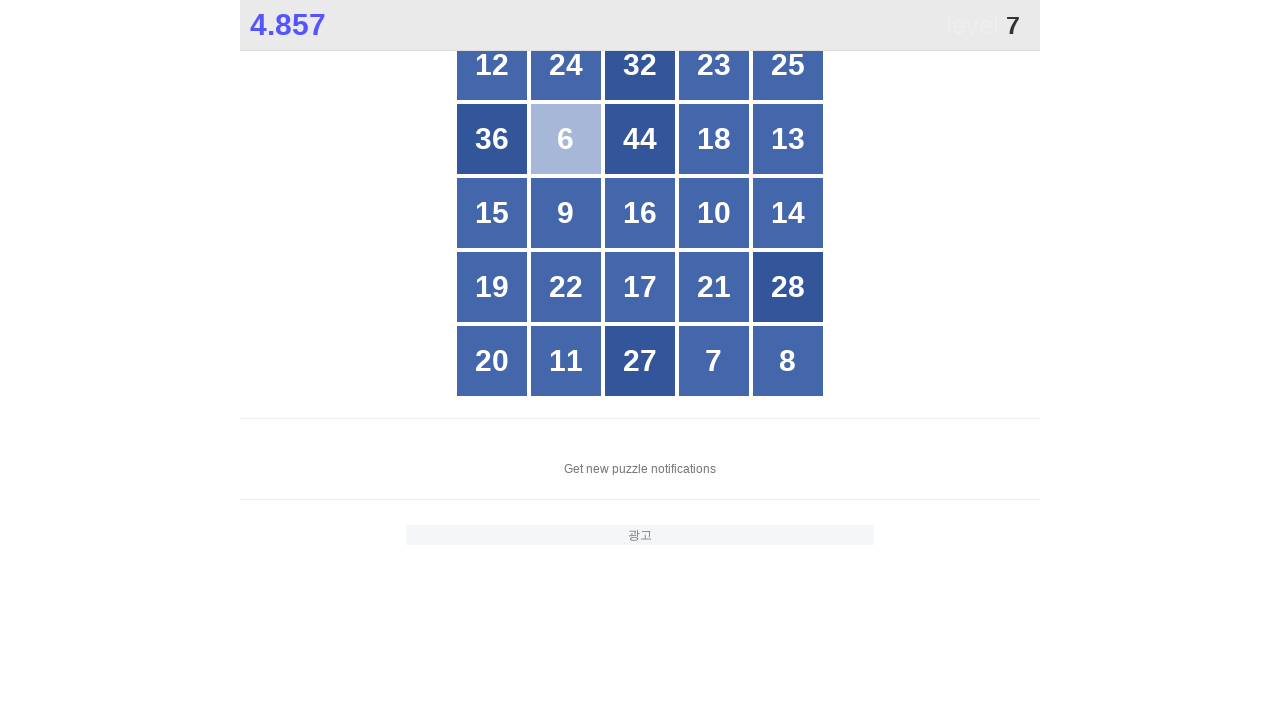

Waited 600ms after clicking number 6
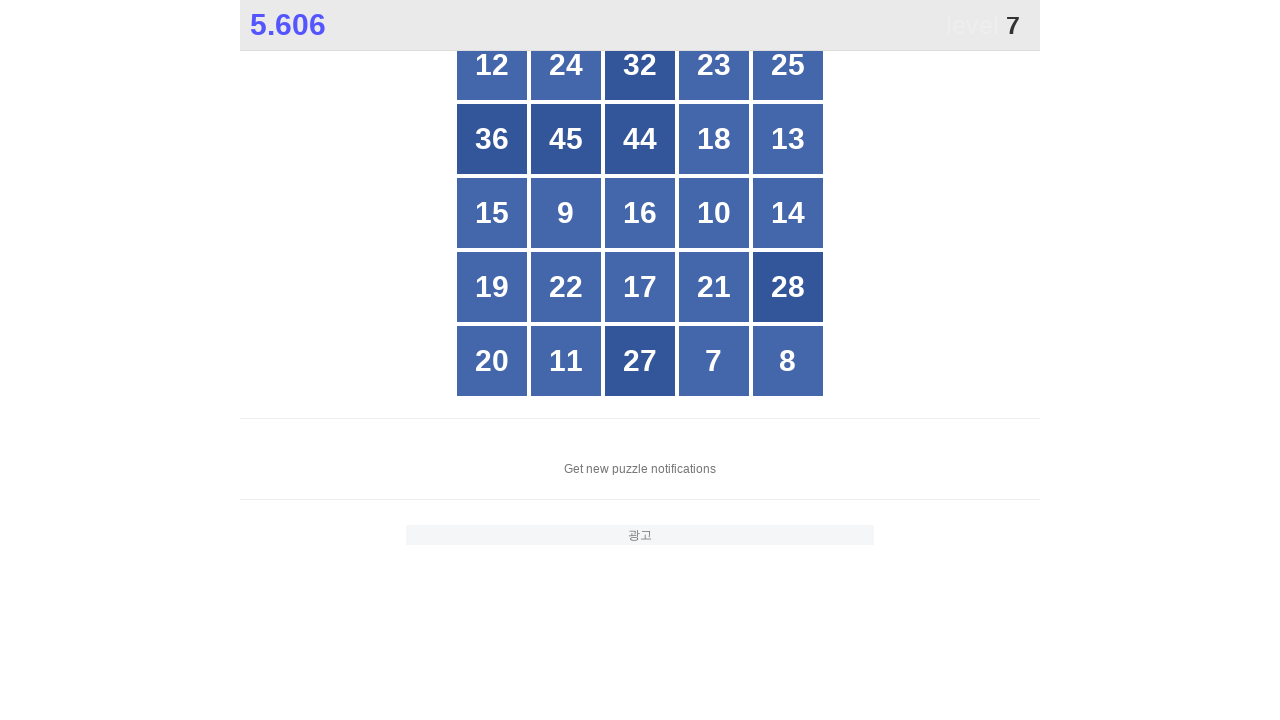

Clicked number 7 at (714, 361) on //div[@style="opacity: 1;" and .="7"]
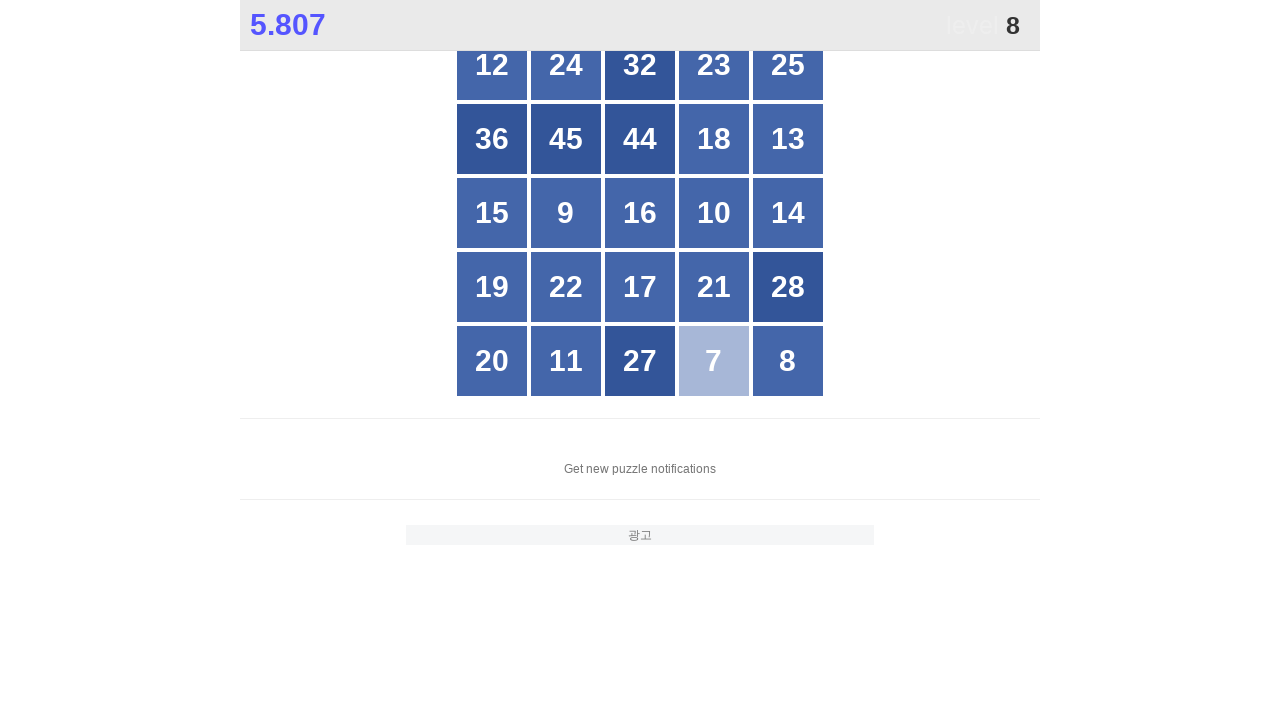

Waited 600ms after clicking number 7
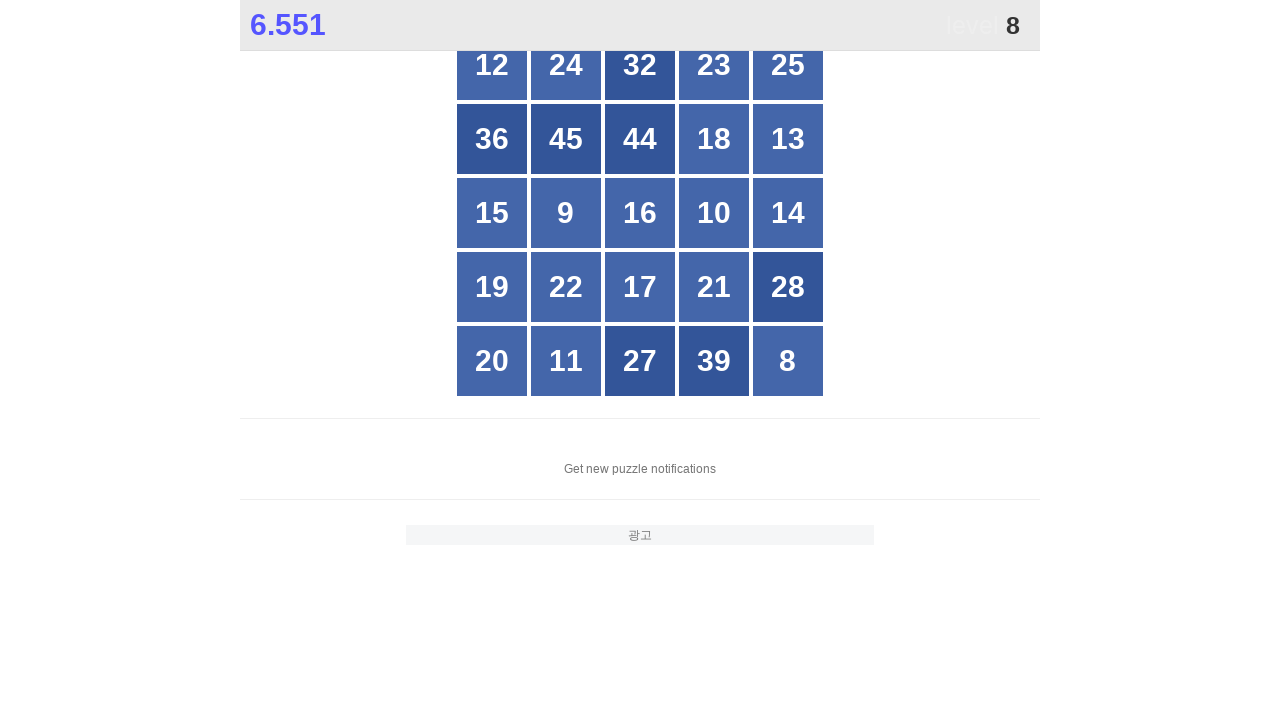

Clicked number 8 at (788, 361) on //div[@style="opacity: 1;" and .="8"]
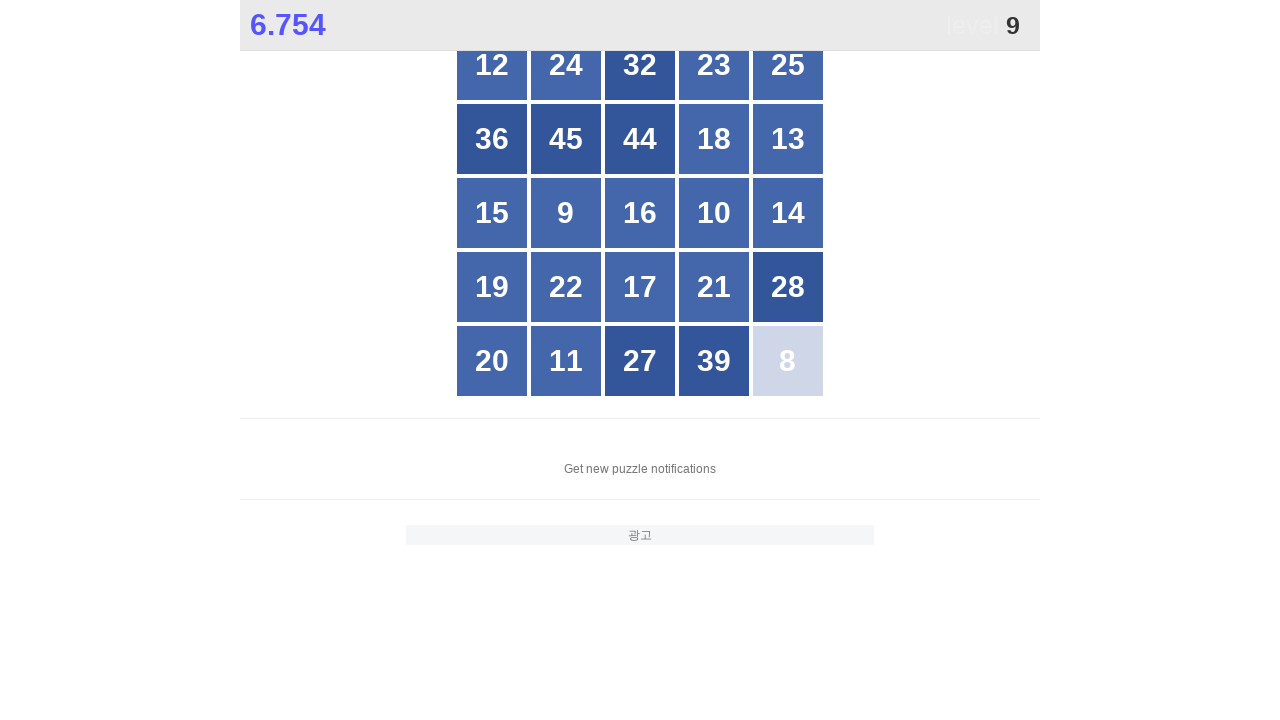

Waited 600ms after clicking number 8
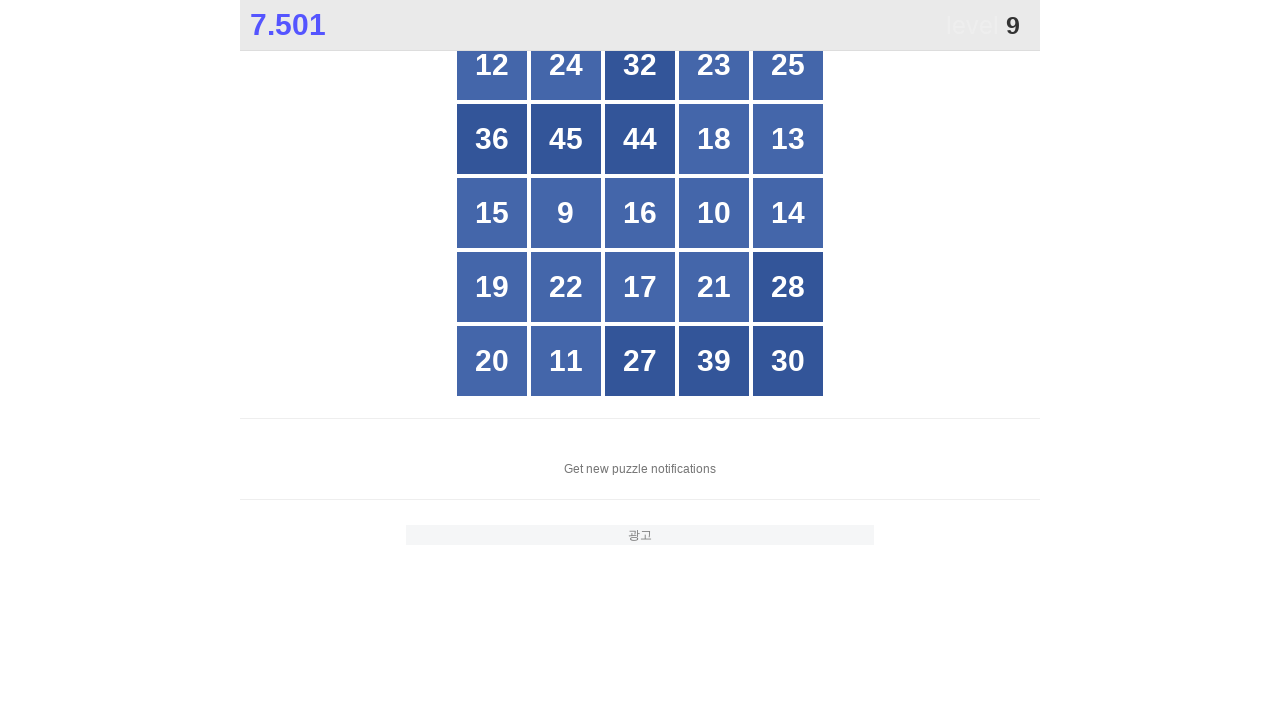

Clicked number 9 at (566, 213) on //div[@style="opacity: 1;" and .="9"]
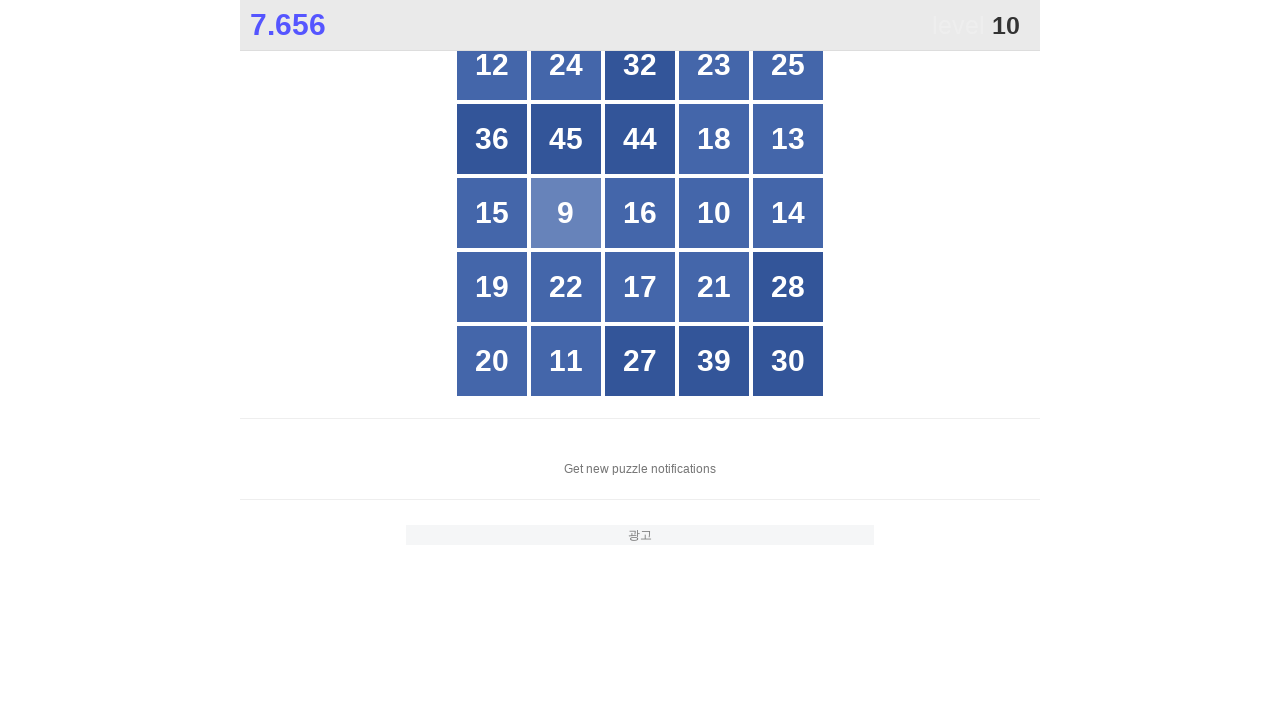

Waited 600ms after clicking number 9
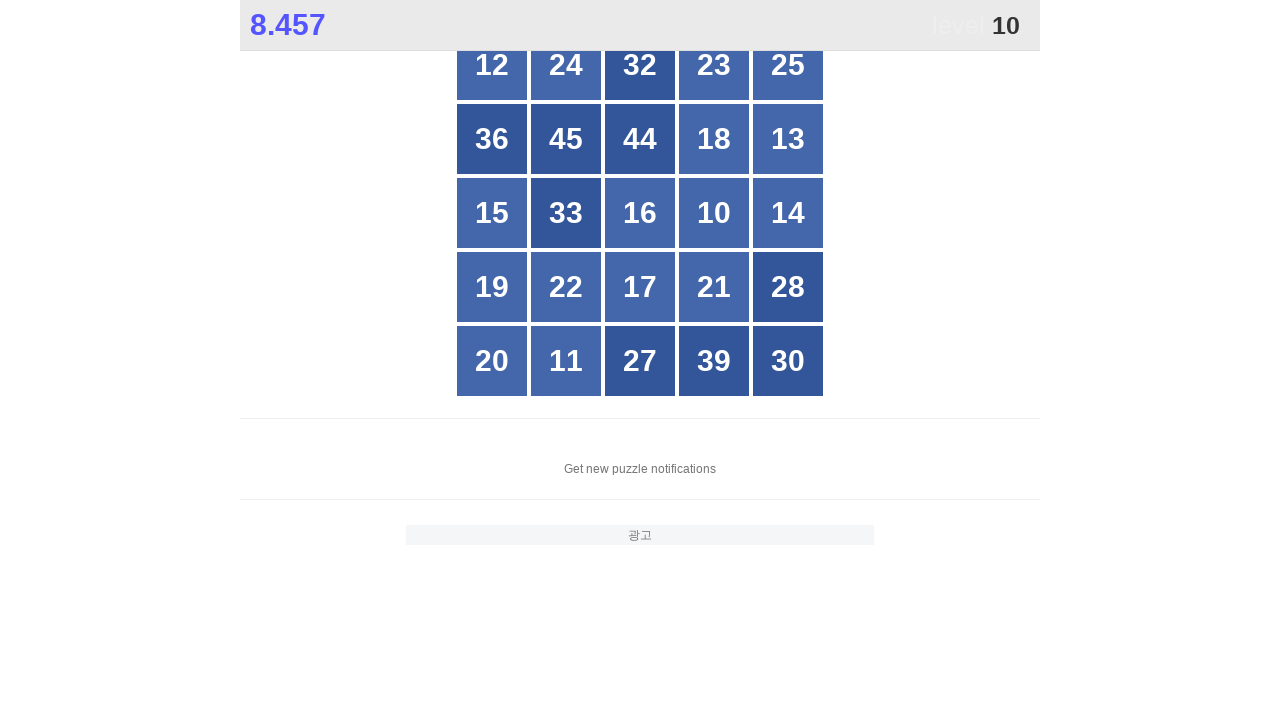

Clicked number 10 at (714, 213) on //div[@style="opacity: 1;" and .="10"]
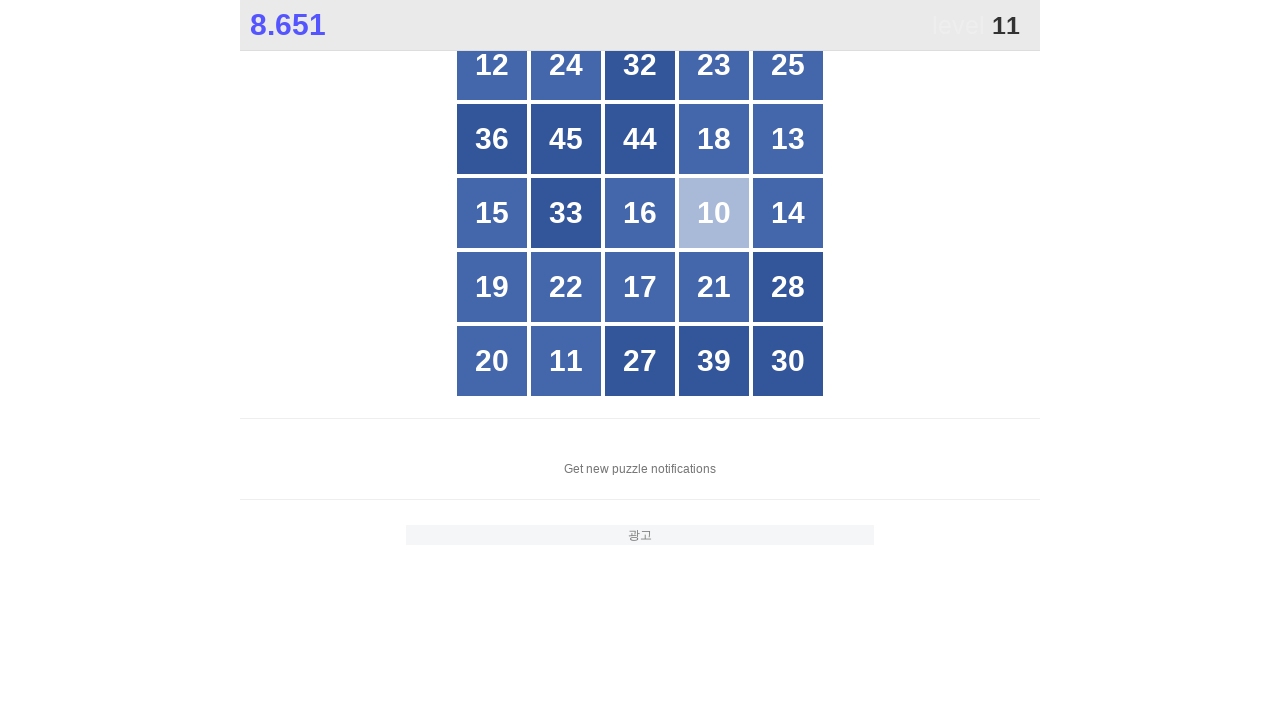

Waited 600ms after clicking number 10
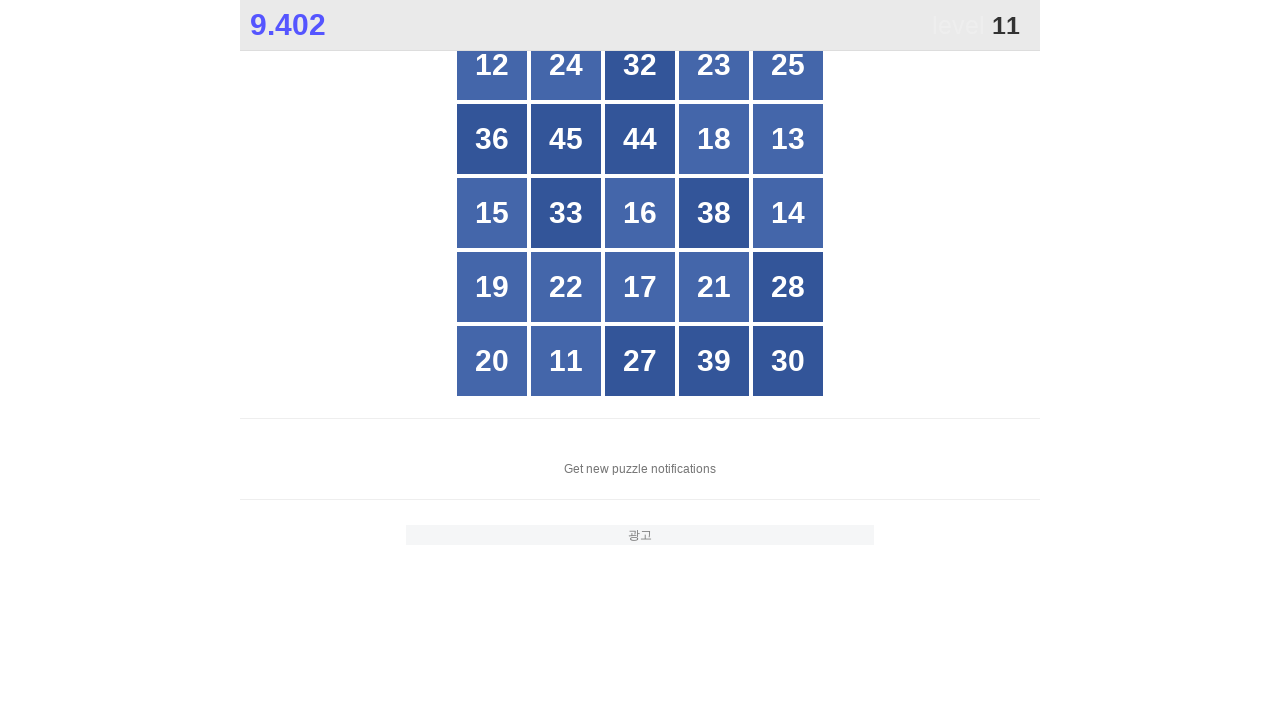

Clicked number 11 at (566, 361) on //div[@style="opacity: 1;" and .="11"]
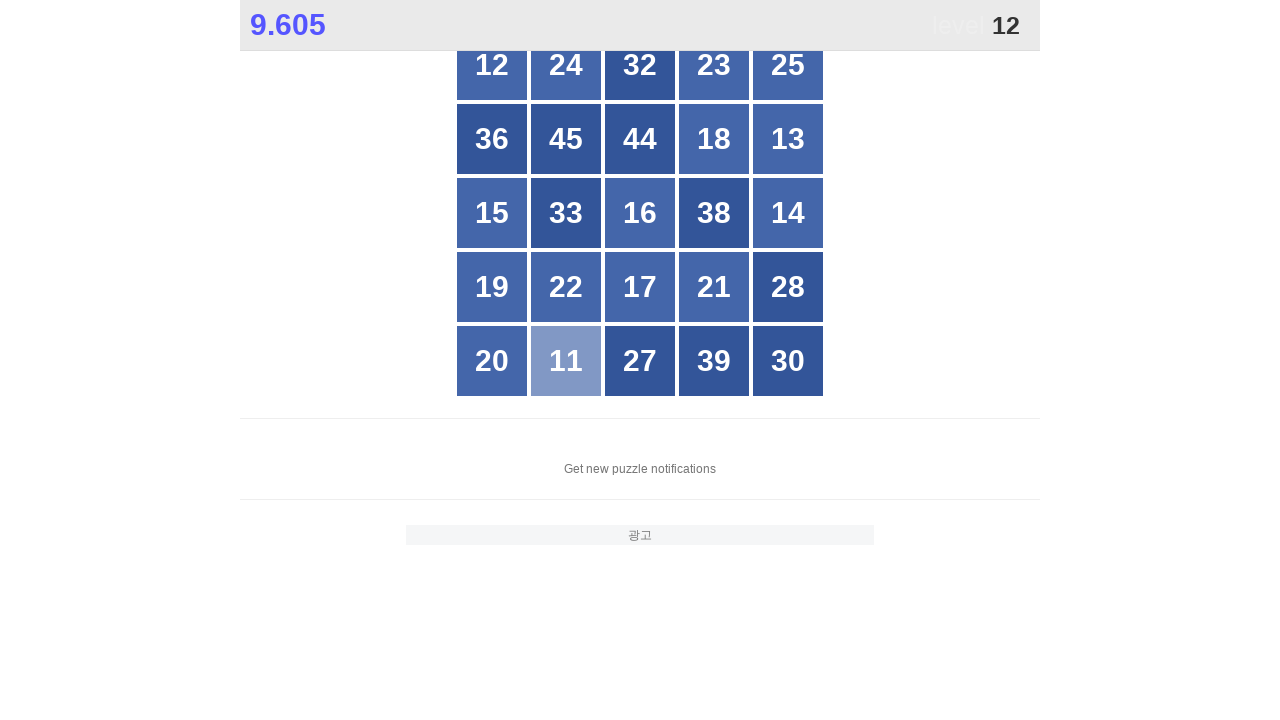

Waited 600ms after clicking number 11
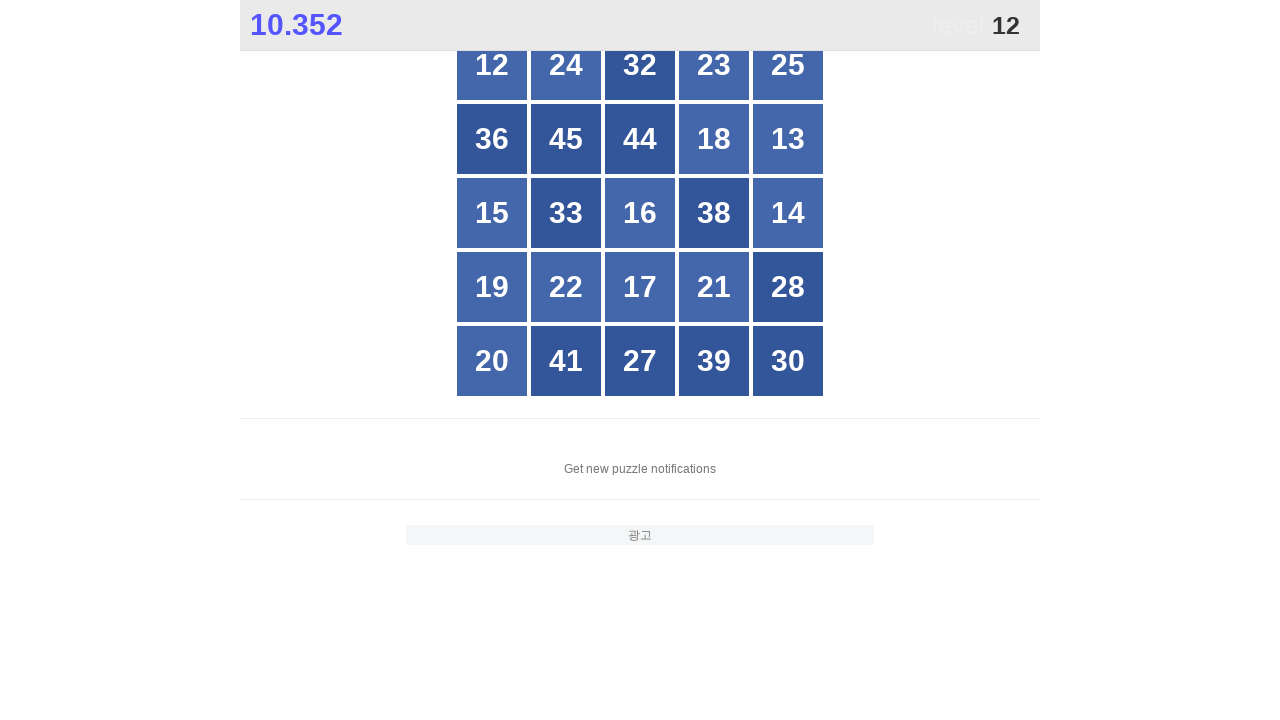

Clicked number 12 at (492, 65) on //div[@style="opacity: 1;" and .="12"]
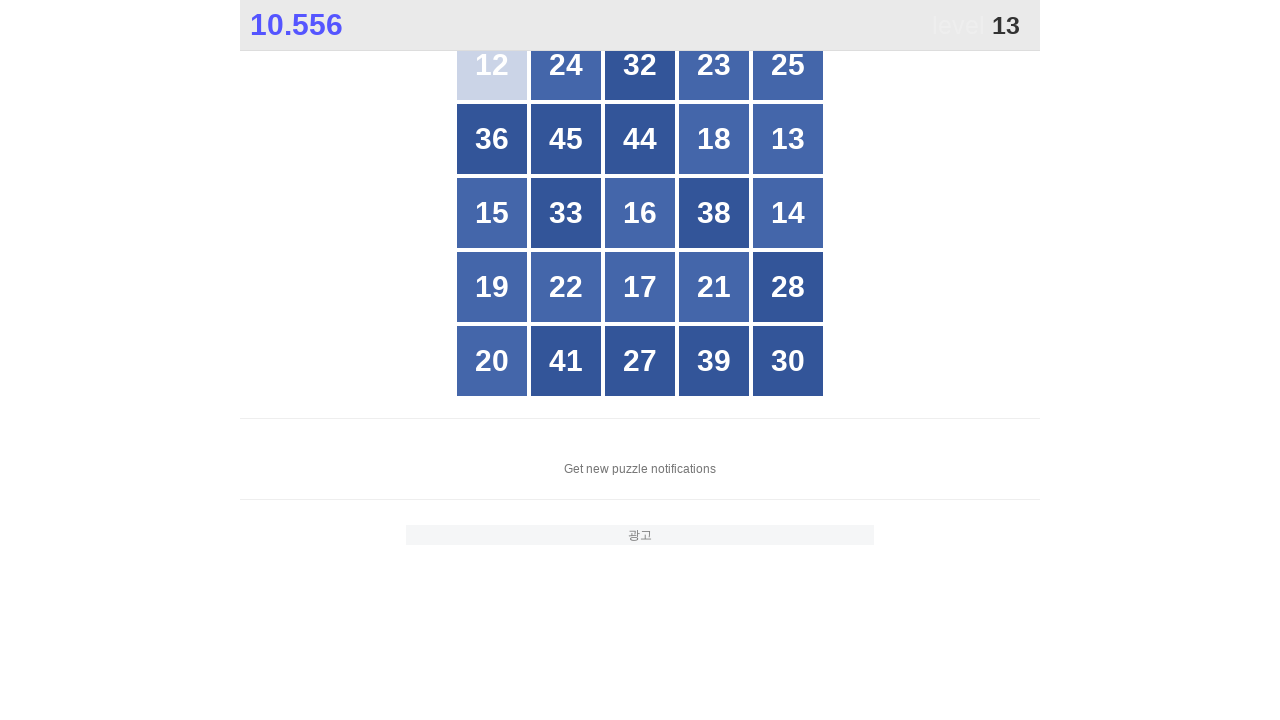

Waited 600ms after clicking number 12
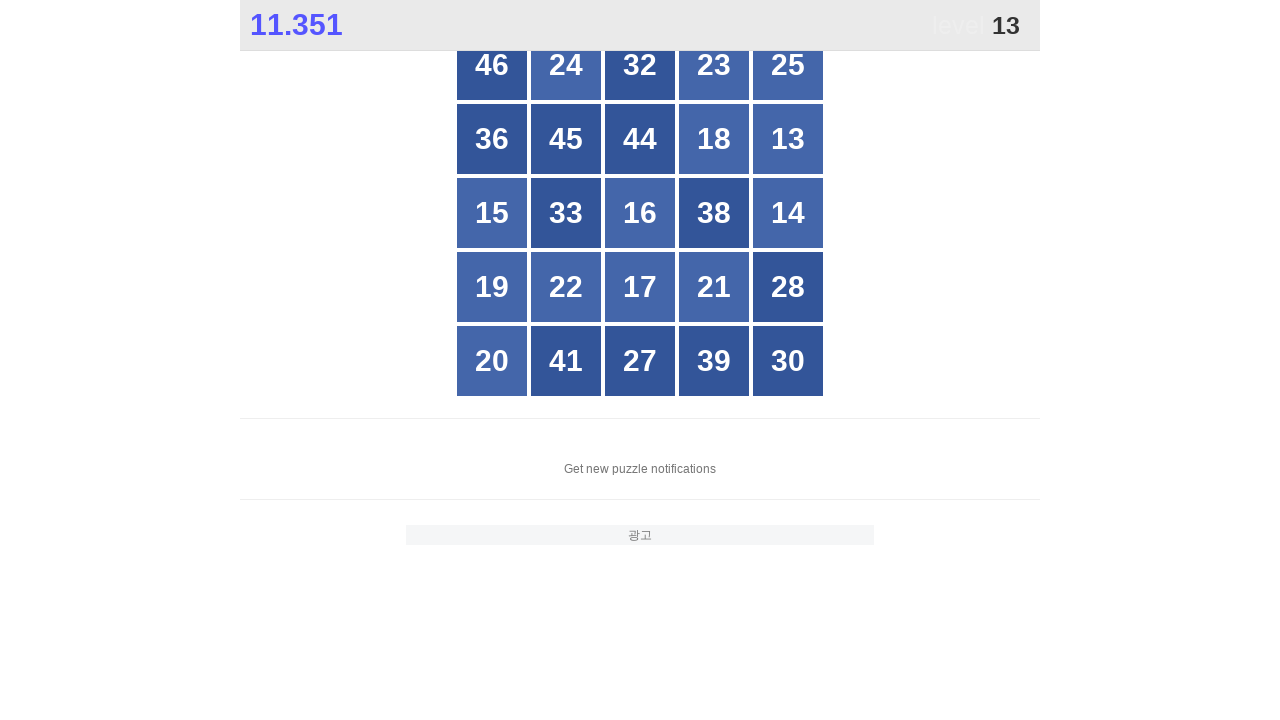

Clicked number 13 at (788, 139) on //div[@style="opacity: 1;" and .="13"]
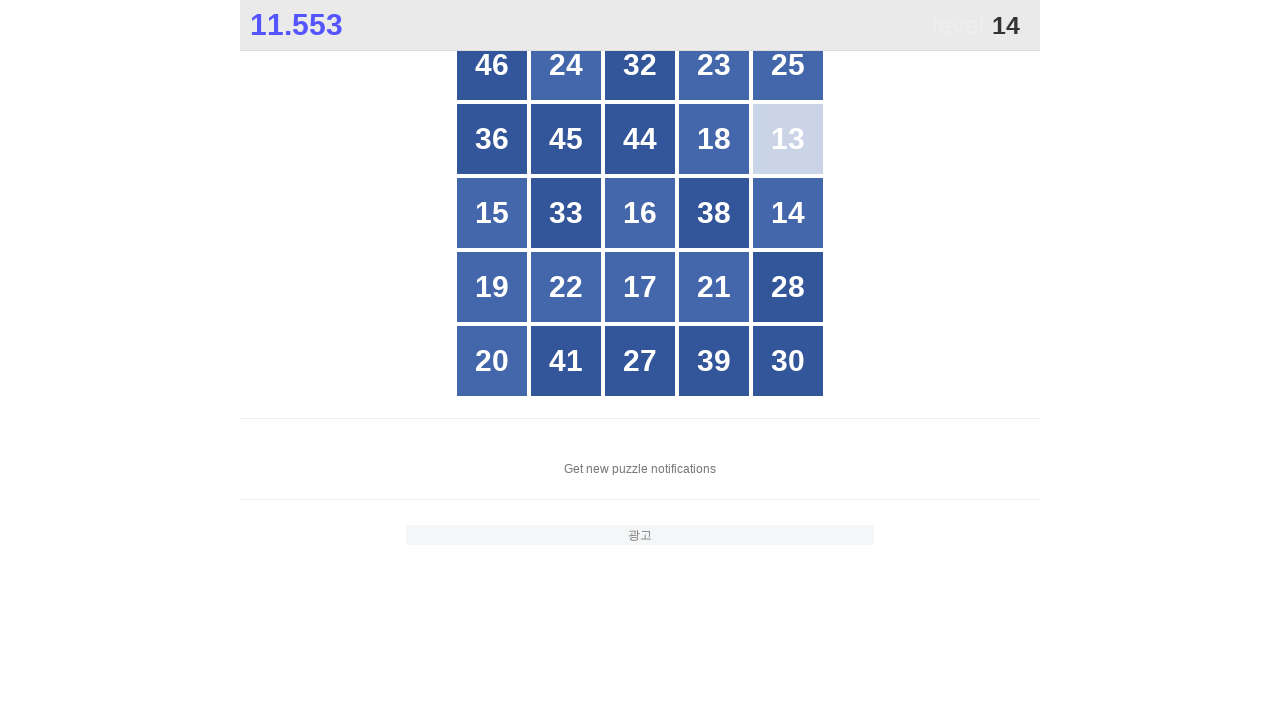

Waited 600ms after clicking number 13
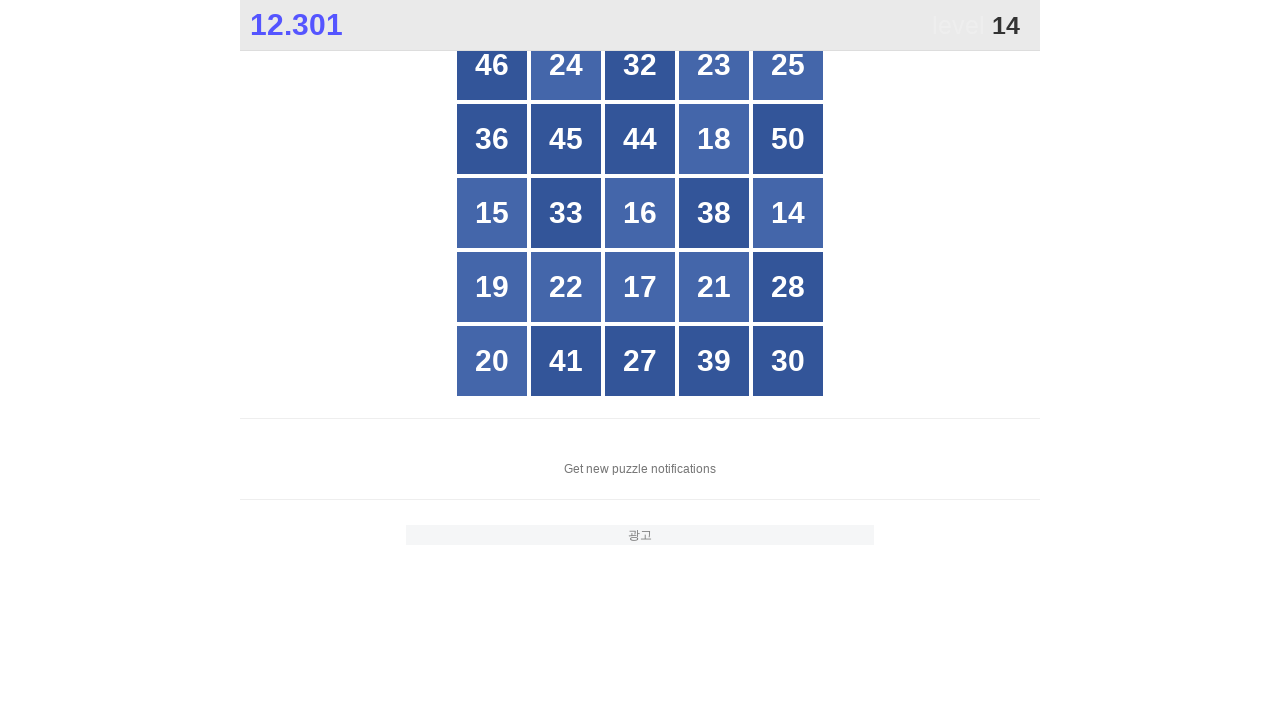

Clicked number 14 at (788, 213) on //div[@style="opacity: 1;" and .="14"]
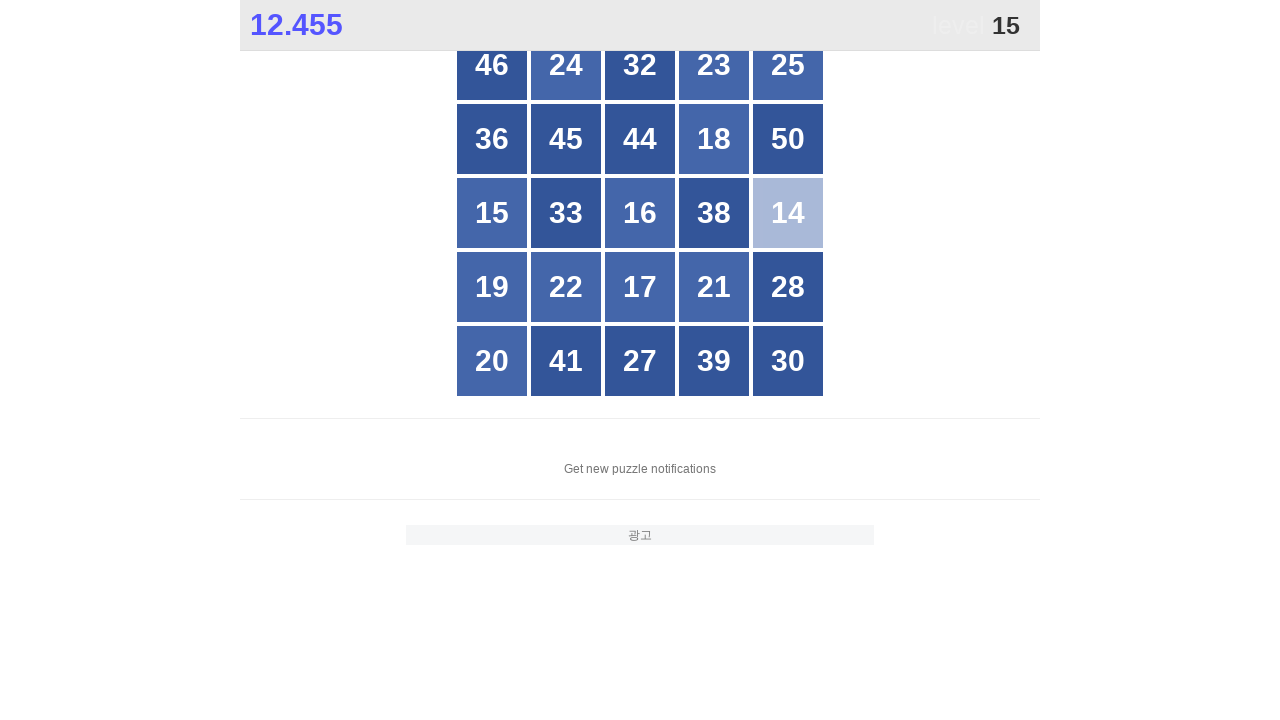

Waited 600ms after clicking number 14
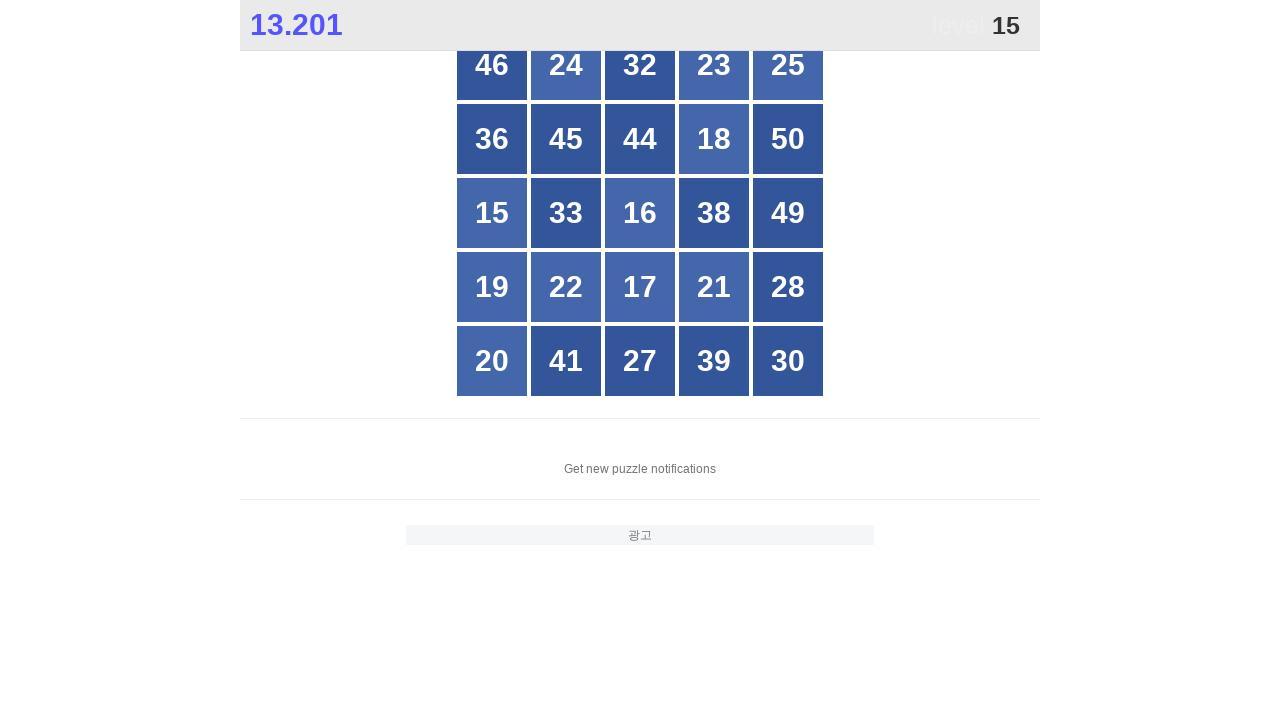

Clicked number 15 at (492, 213) on //div[@style="opacity: 1;" and .="15"]
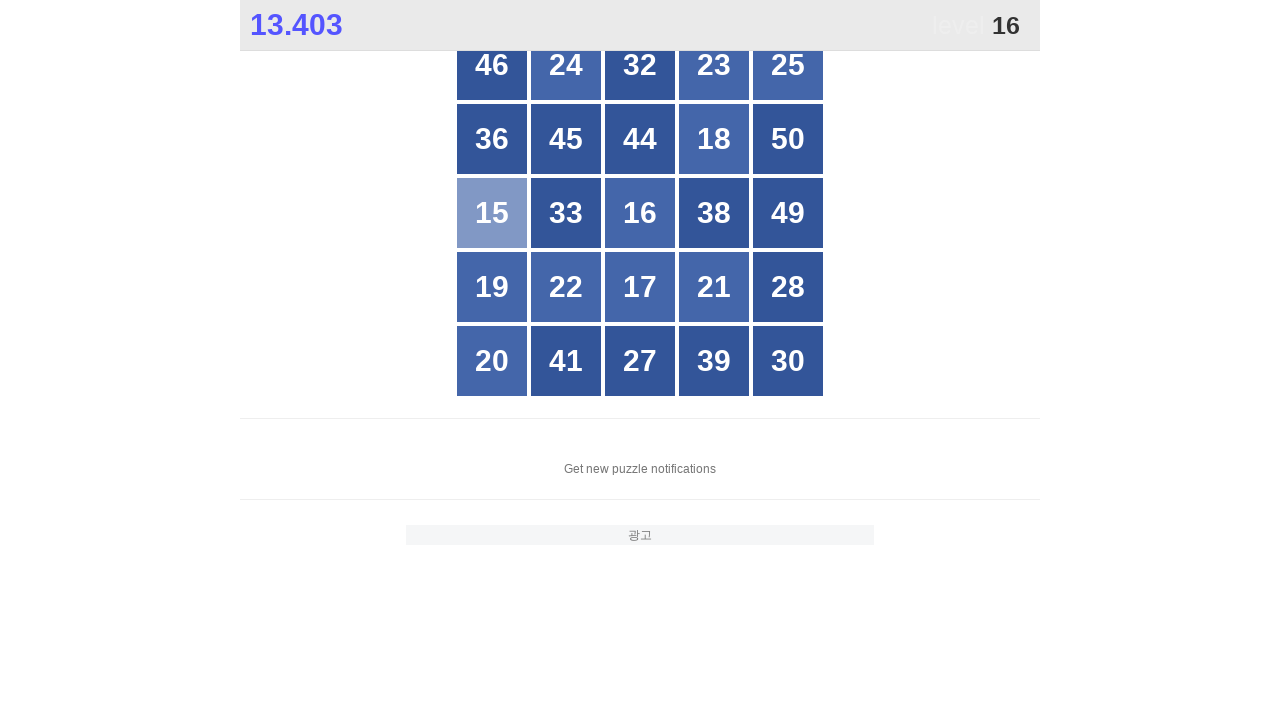

Waited 600ms after clicking number 15
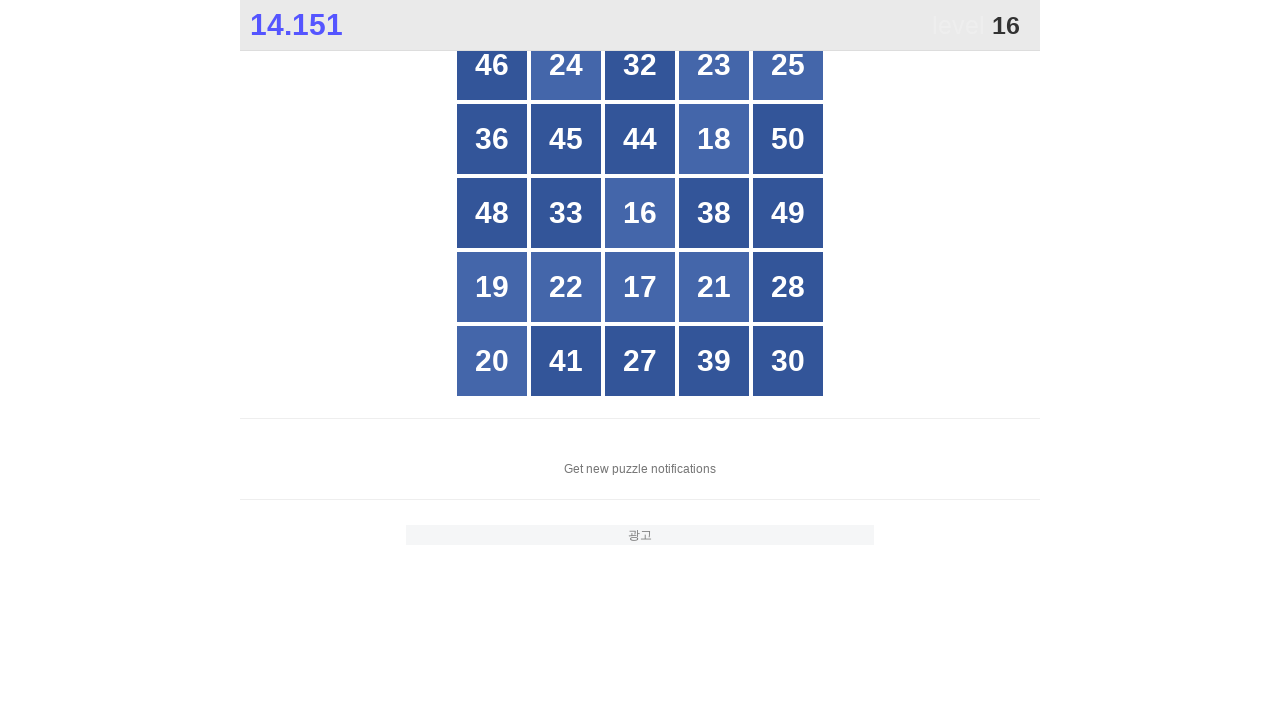

Clicked number 16 at (640, 213) on //div[@style="opacity: 1;" and .="16"]
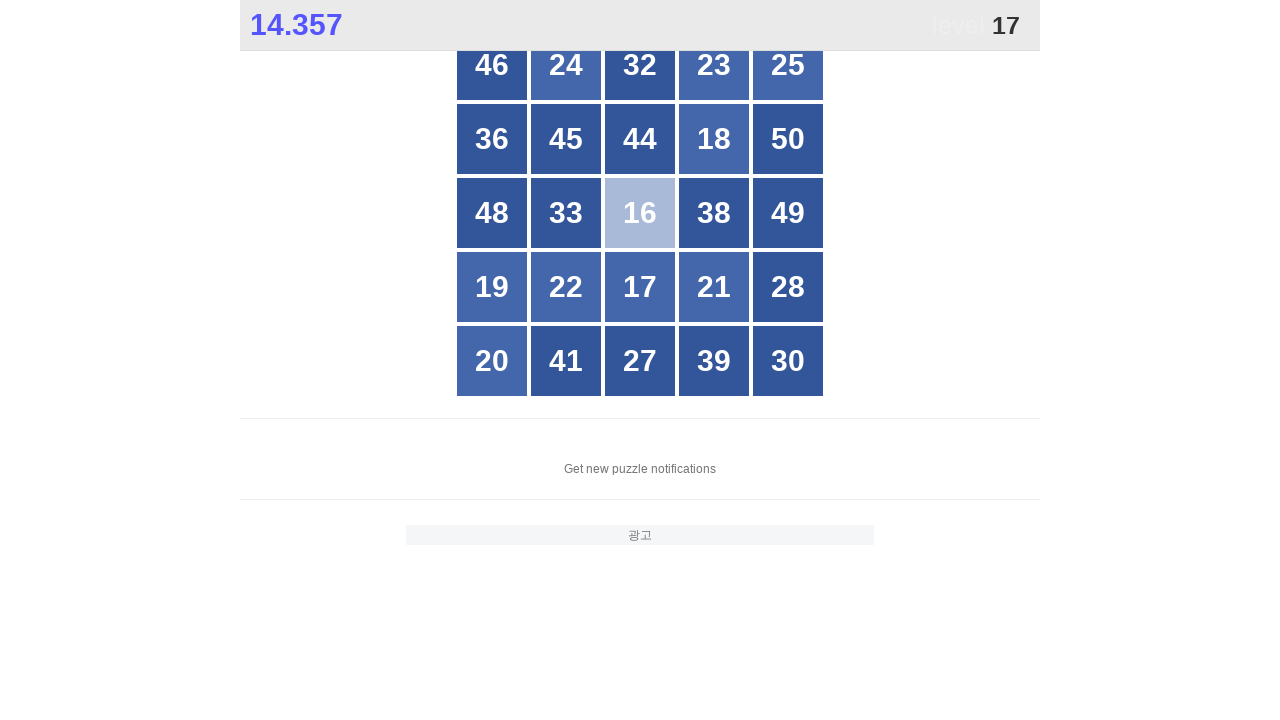

Waited 600ms after clicking number 16
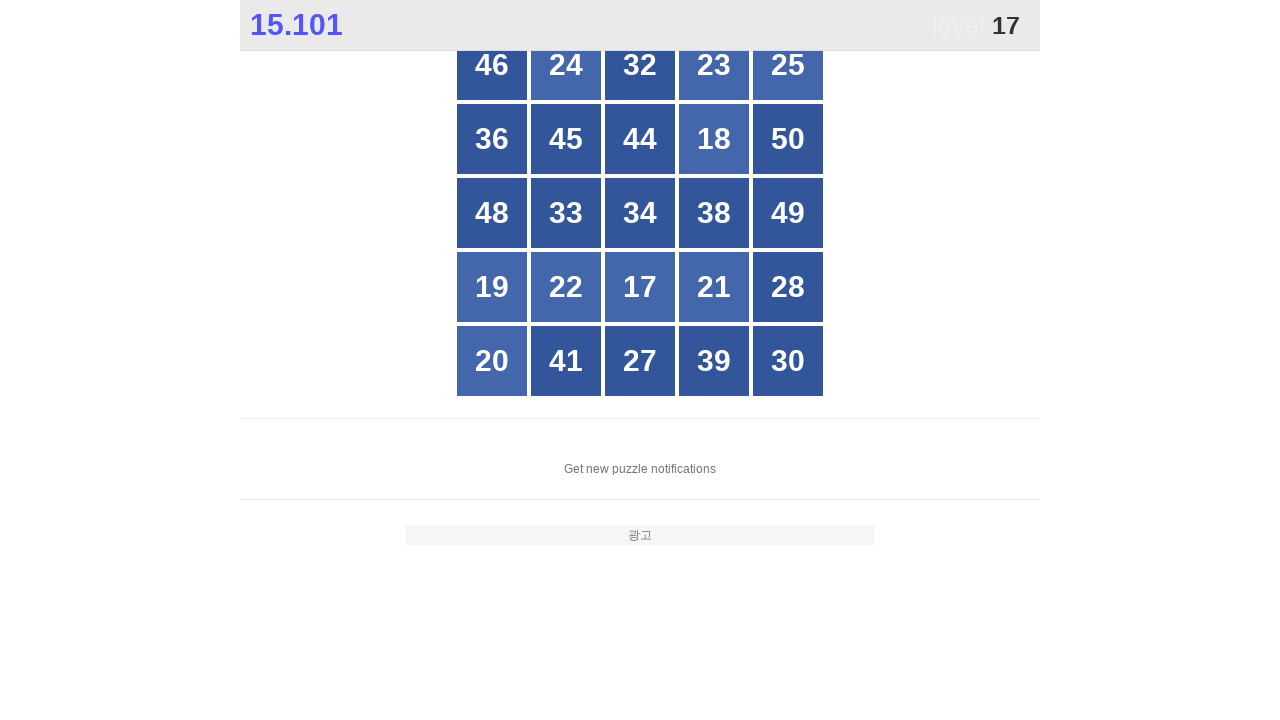

Clicked number 17 at (640, 287) on //div[@style="opacity: 1;" and .="17"]
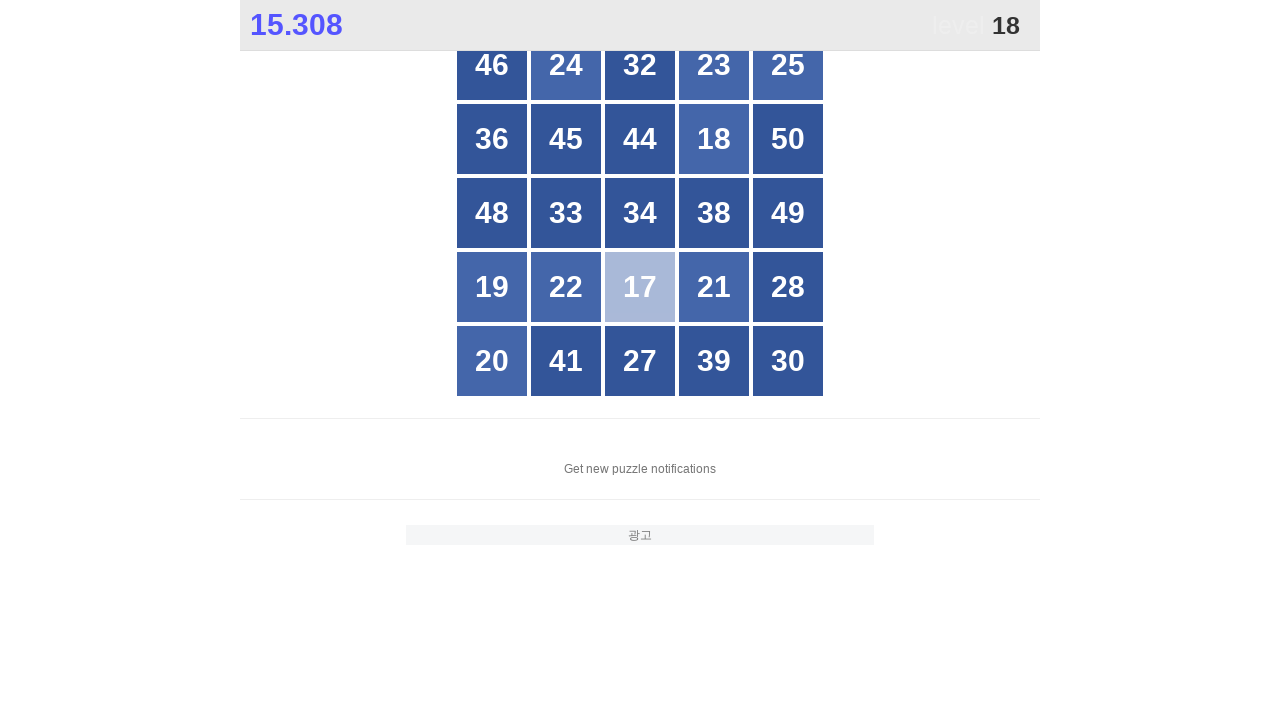

Waited 600ms after clicking number 17
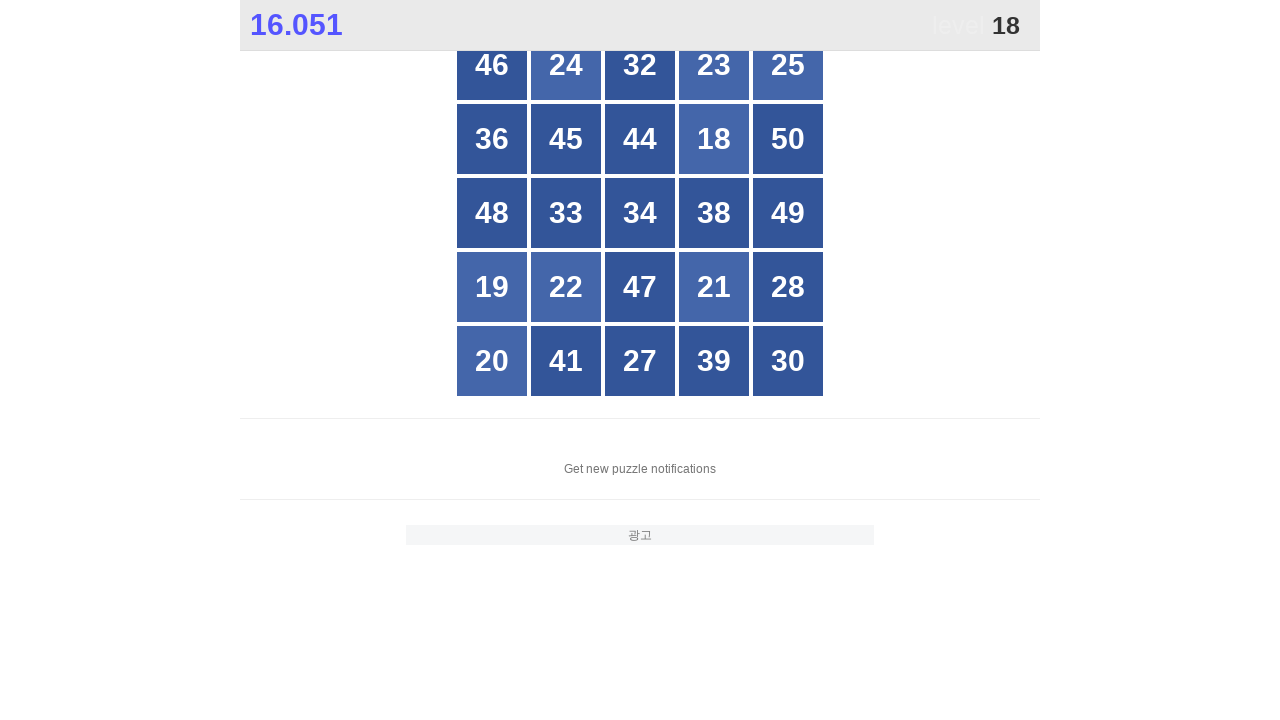

Clicked number 18 at (714, 139) on //div[@style="opacity: 1;" and .="18"]
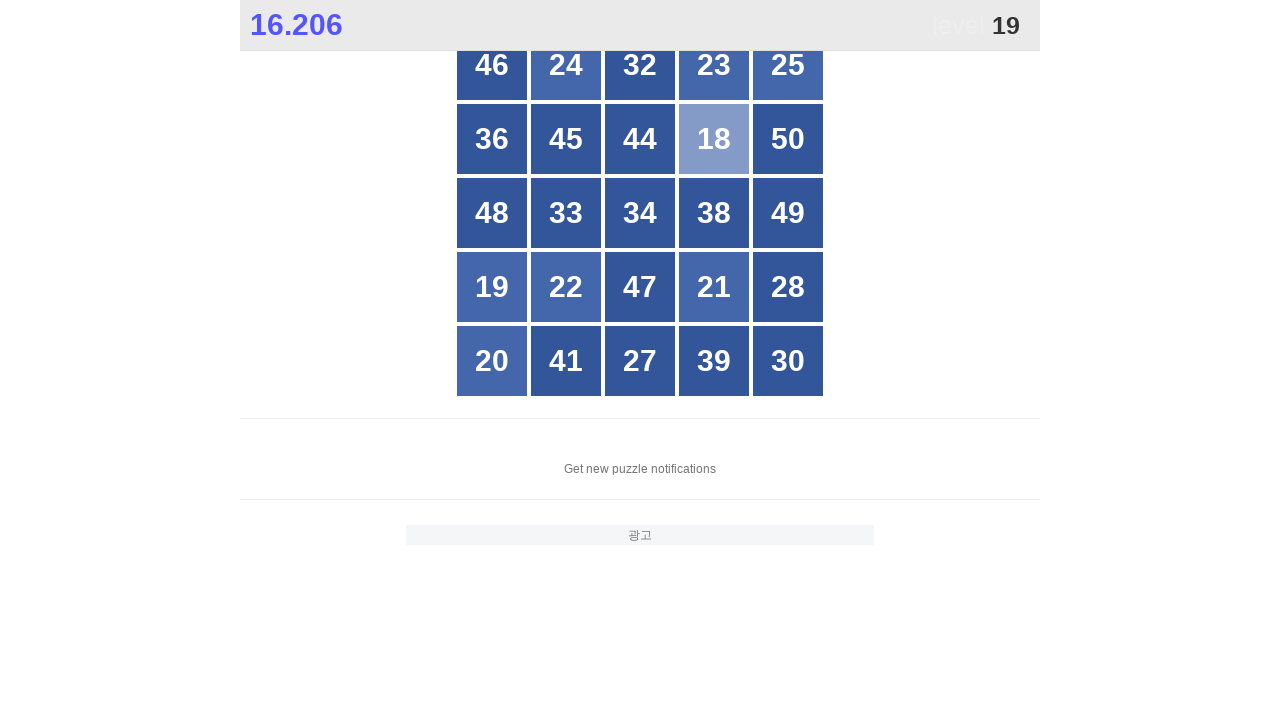

Waited 600ms after clicking number 18
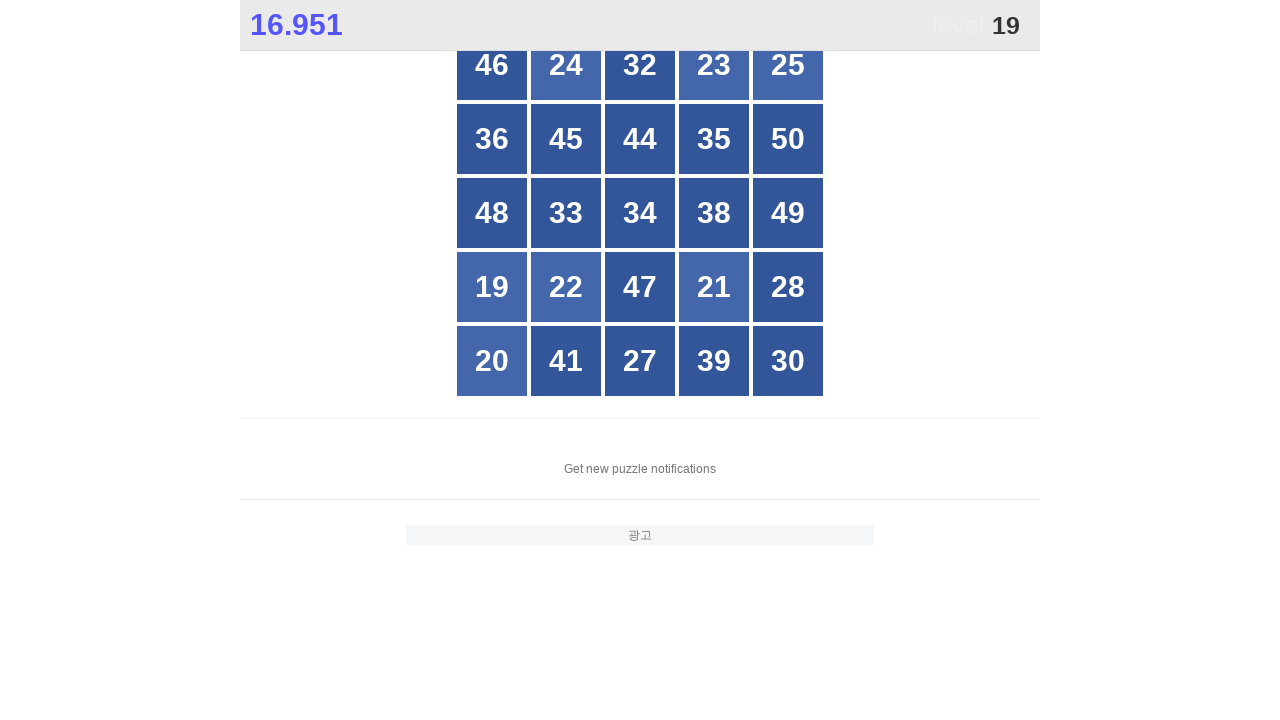

Clicked number 19 at (492, 287) on //div[@style="opacity: 1;" and .="19"]
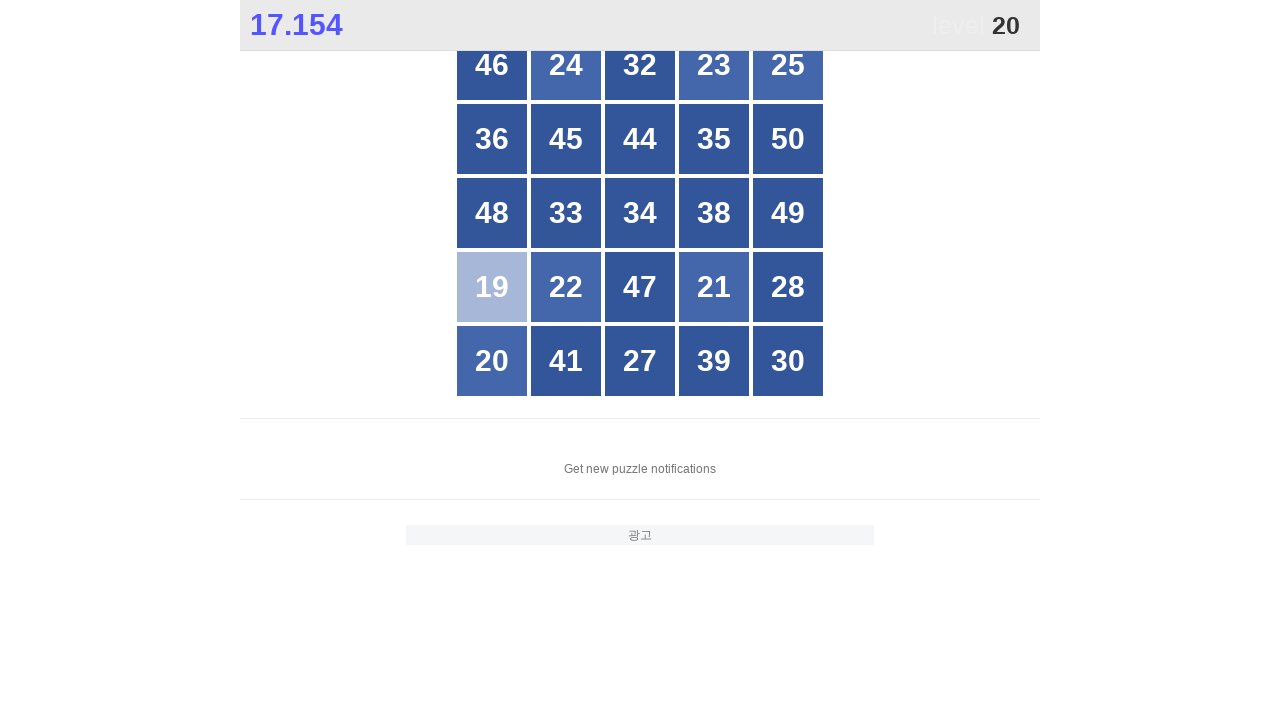

Waited 600ms after clicking number 19
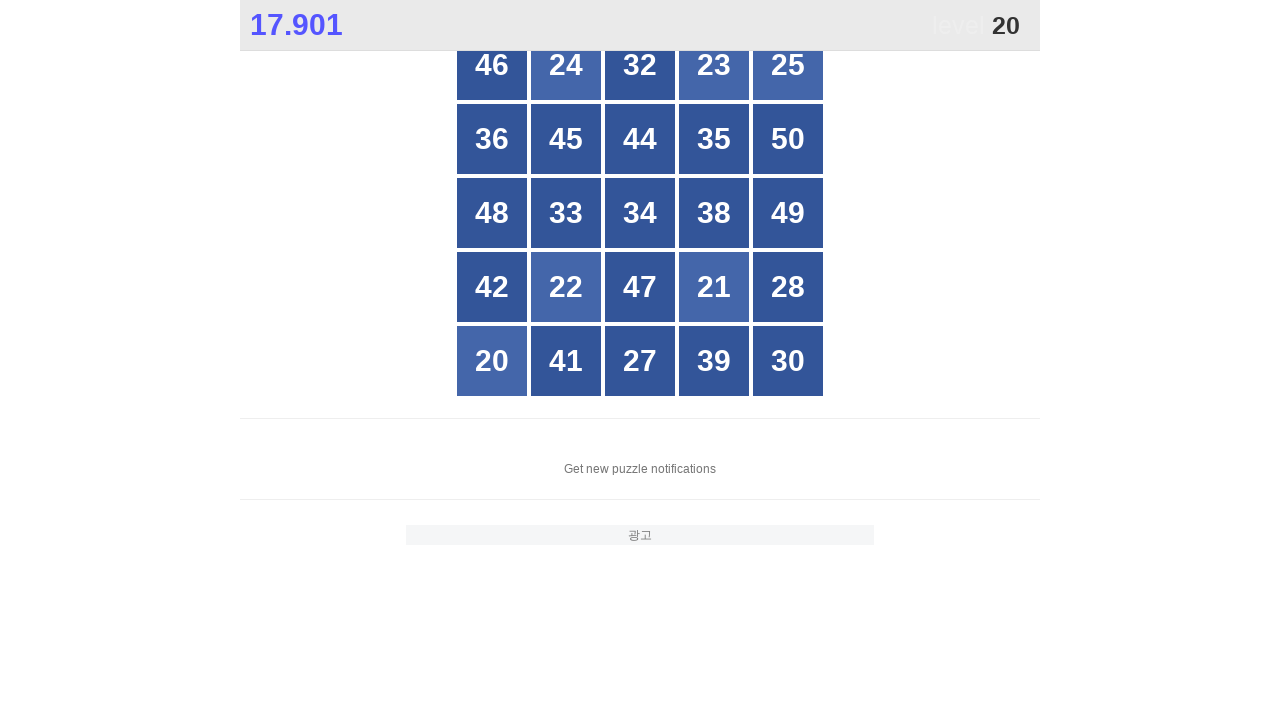

Clicked number 20 at (492, 361) on //div[@style="opacity: 1;" and .="20"]
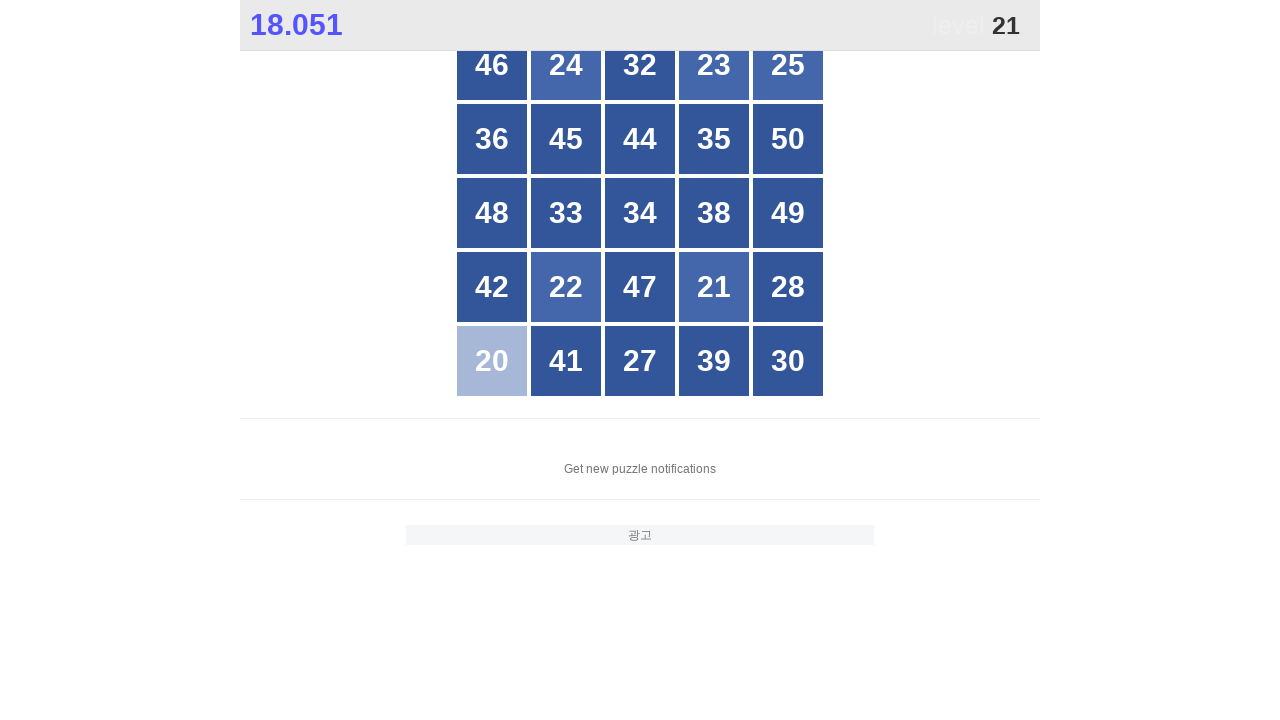

Waited 600ms after clicking number 20
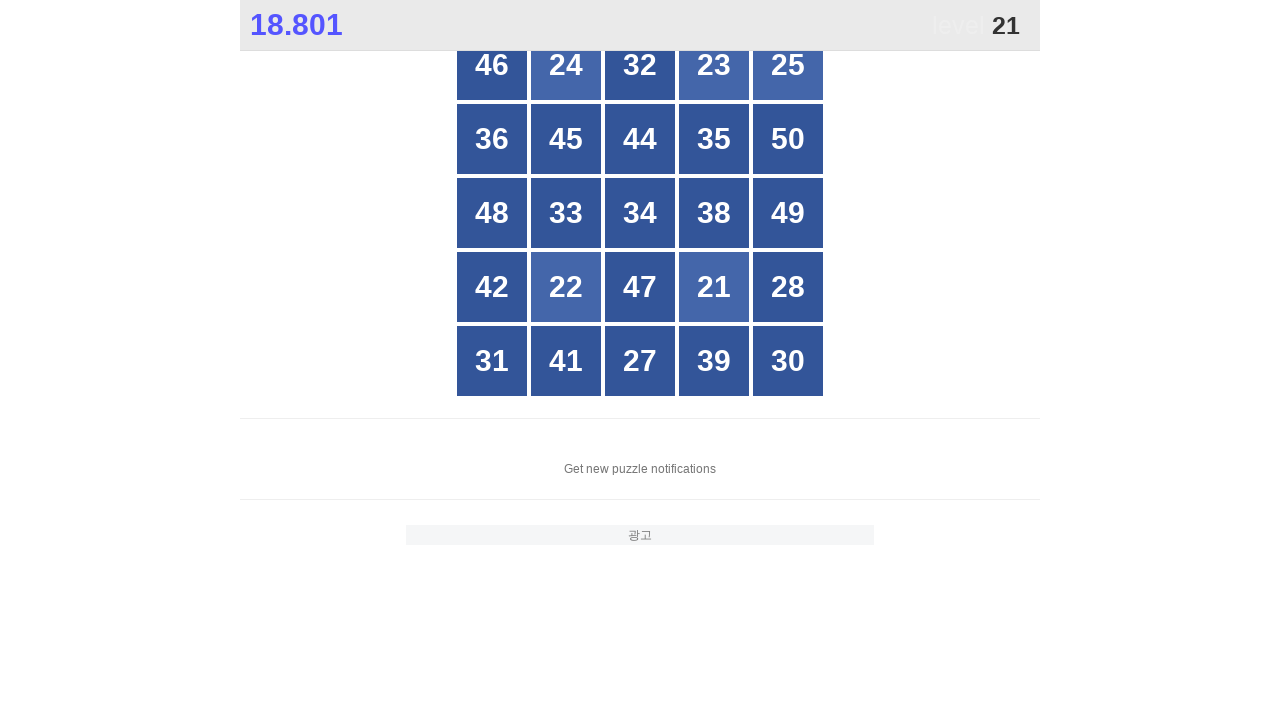

Clicked number 21 at (714, 287) on //div[@style="opacity: 1;" and .="21"]
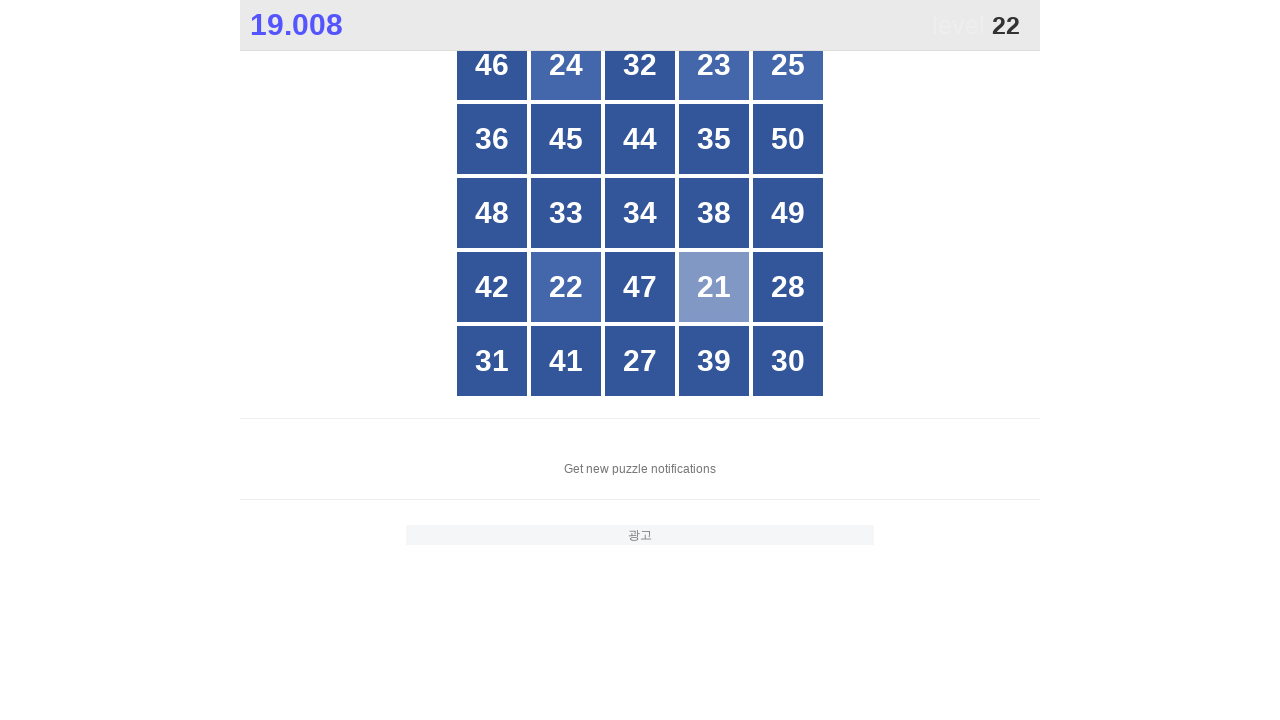

Waited 600ms after clicking number 21
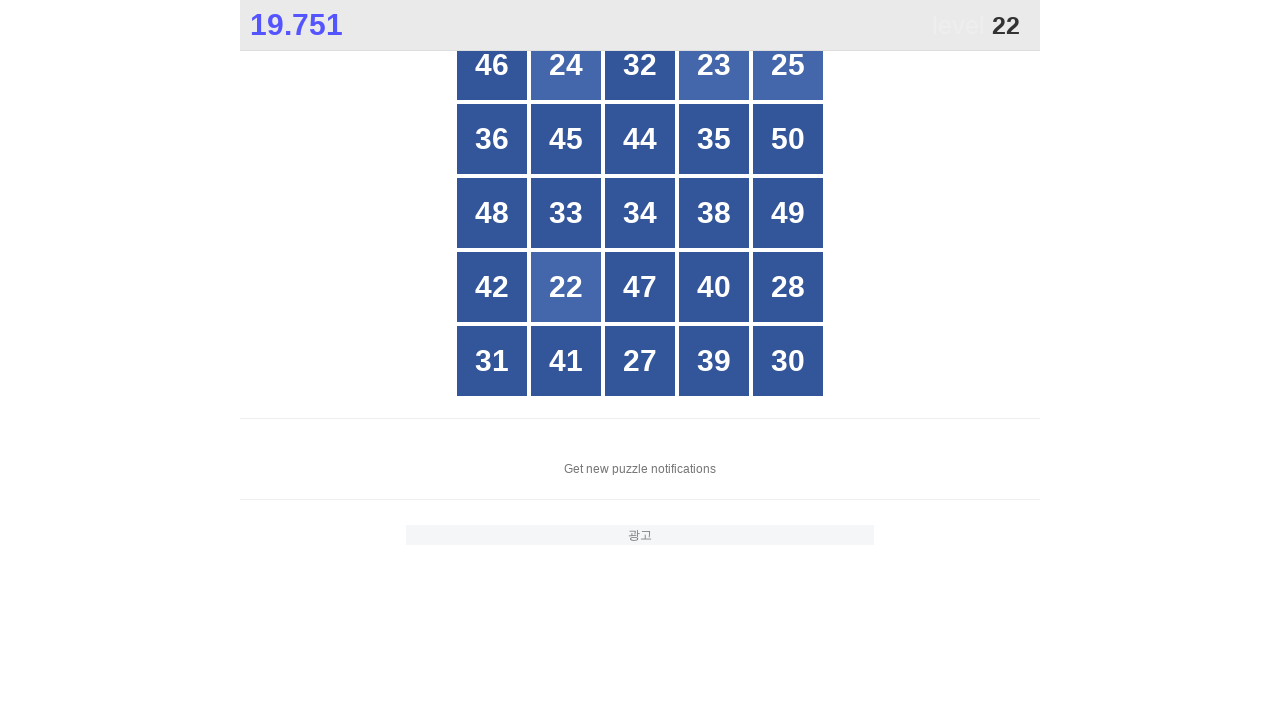

Clicked number 22 at (566, 287) on //div[@style="opacity: 1;" and .="22"]
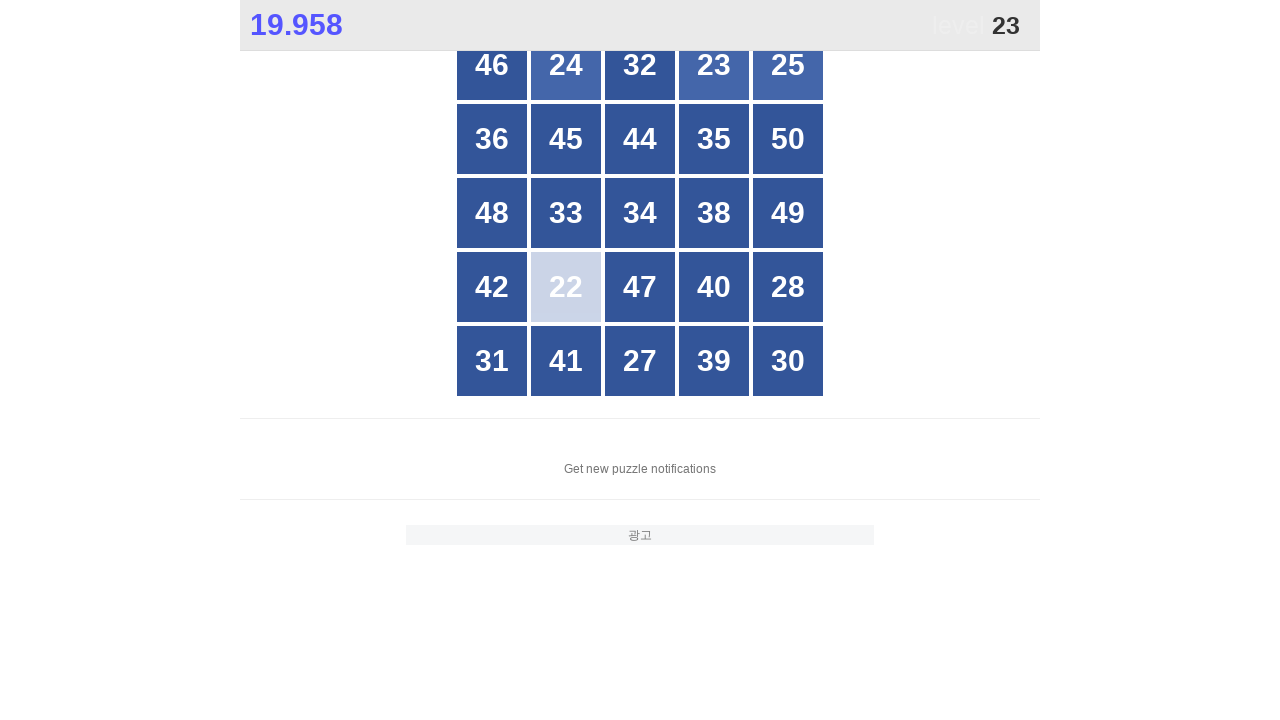

Waited 600ms after clicking number 22
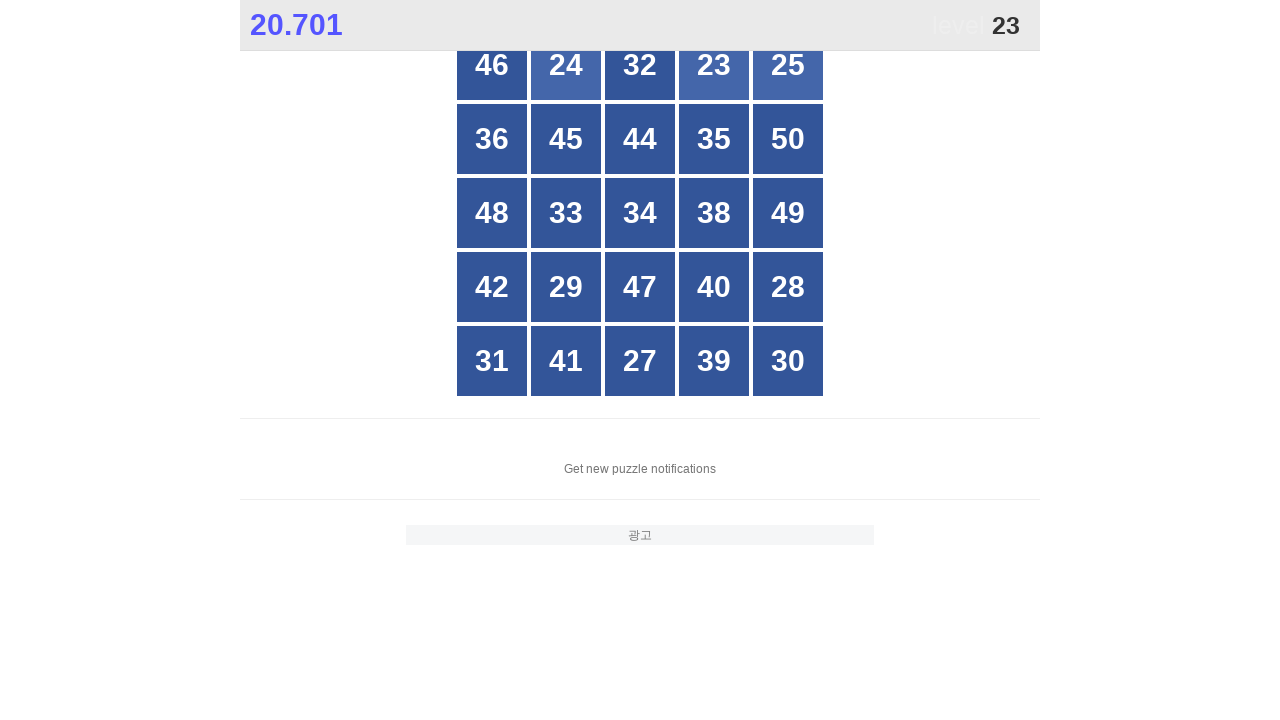

Clicked number 23 at (714, 65) on //div[@style="opacity: 1;" and .="23"]
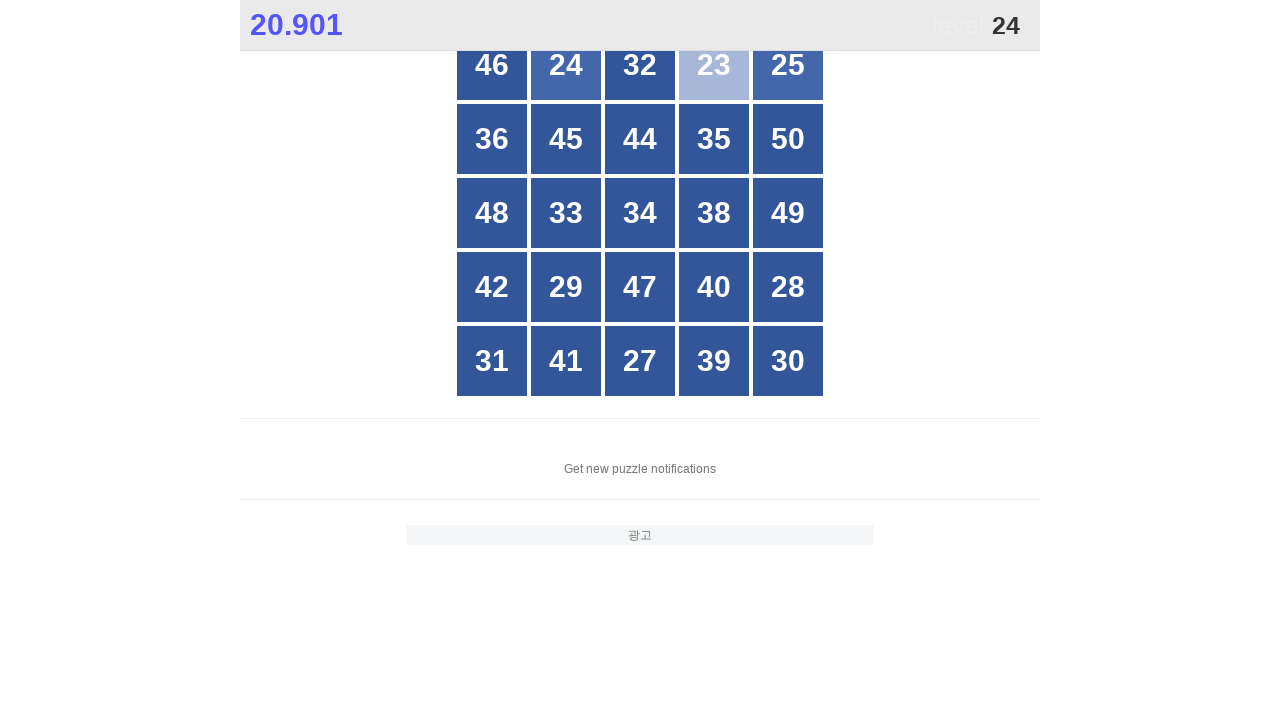

Waited 600ms after clicking number 23
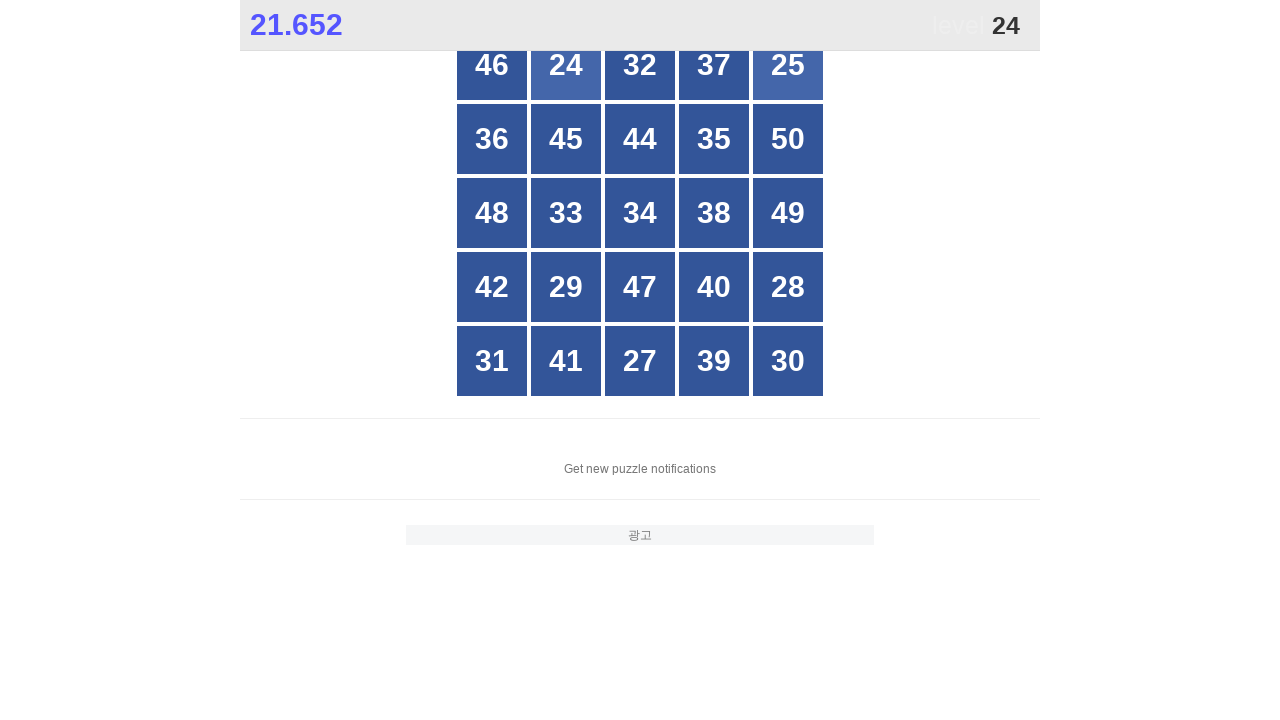

Clicked number 24 at (566, 65) on //div[@style="opacity: 1;" and .="24"]
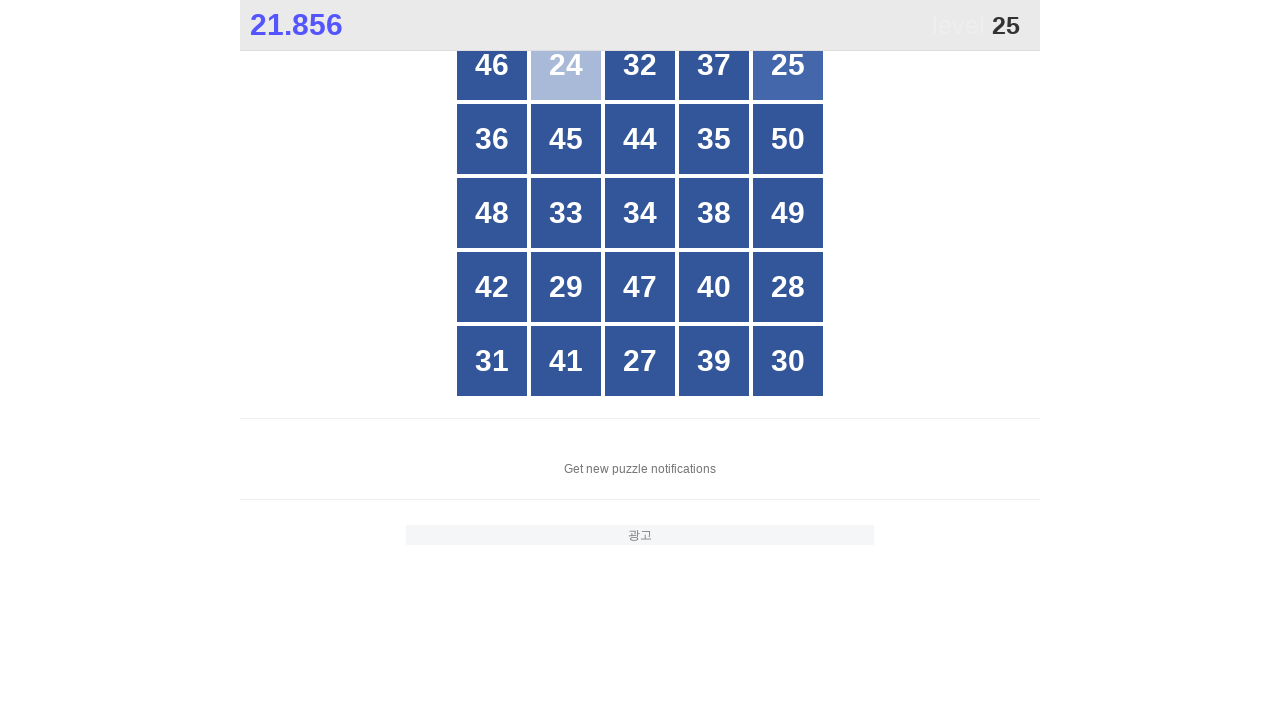

Waited 600ms after clicking number 24
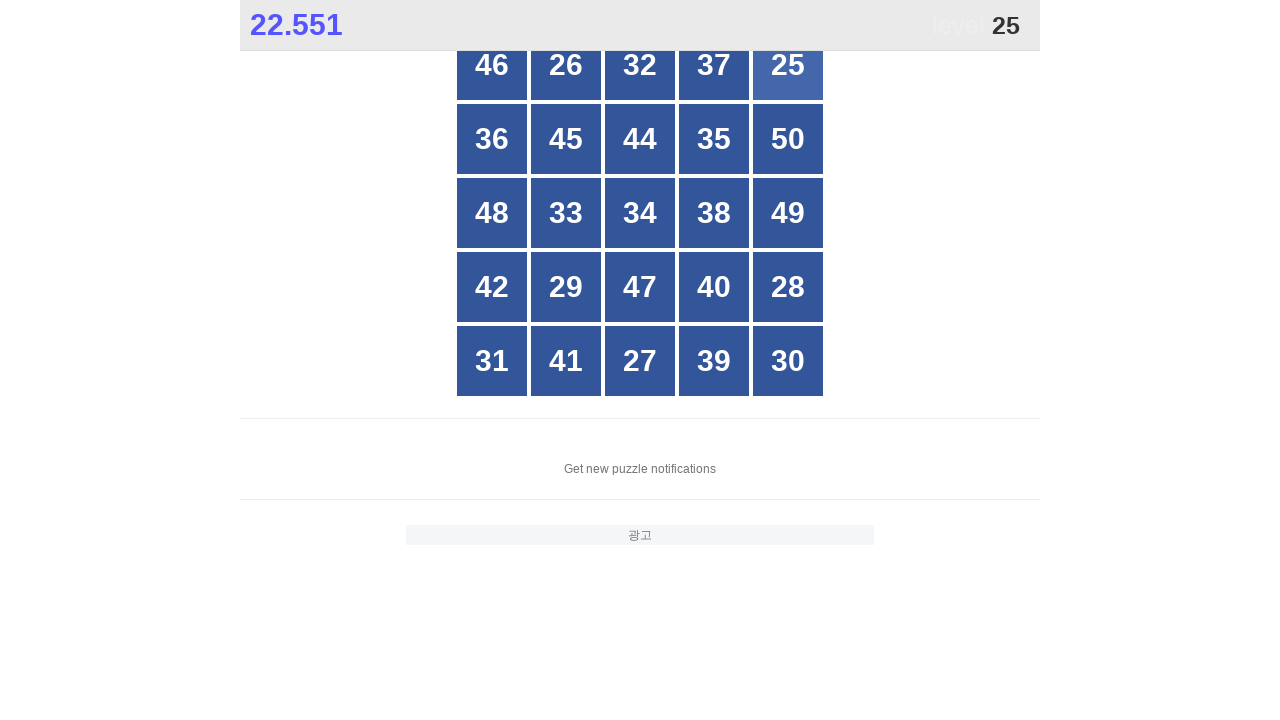

Clicked number 25 at (788, 65) on //div[@style="opacity: 1;" and .="25"]
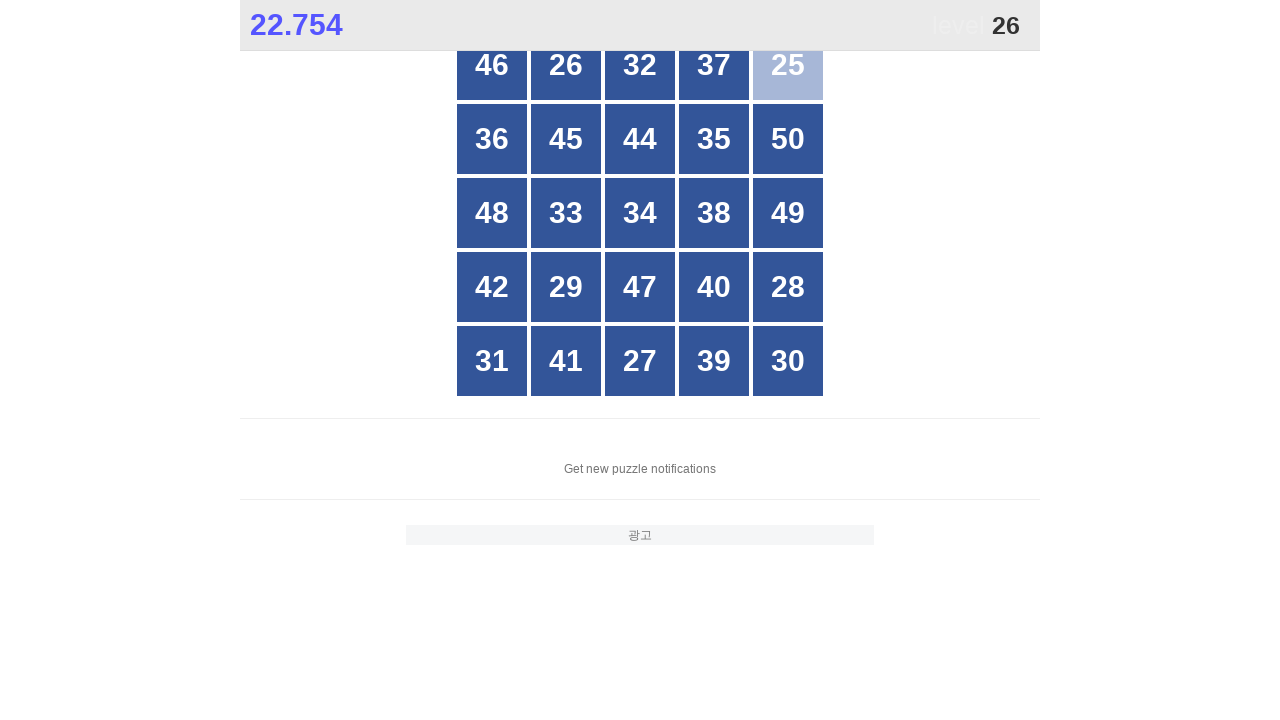

Waited 600ms after clicking number 25
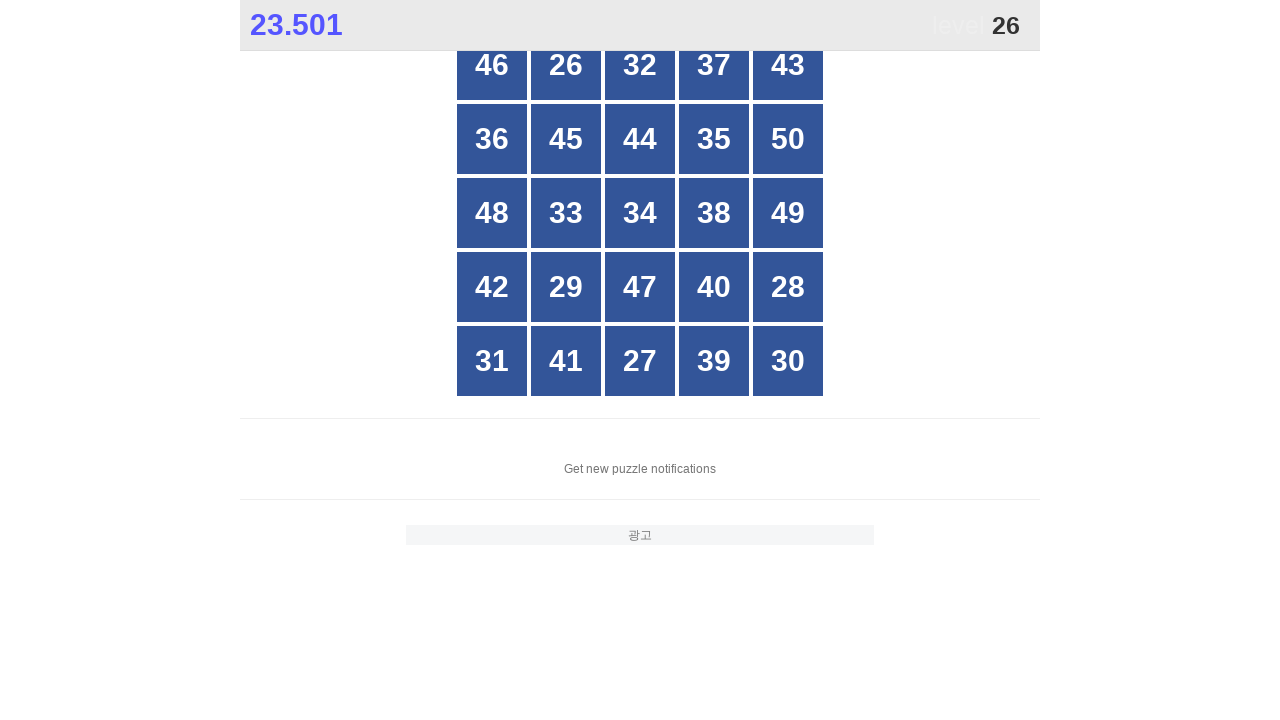

Clicked number 26 at (566, 65) on //div[@style="opacity: 1;" and .="26"]
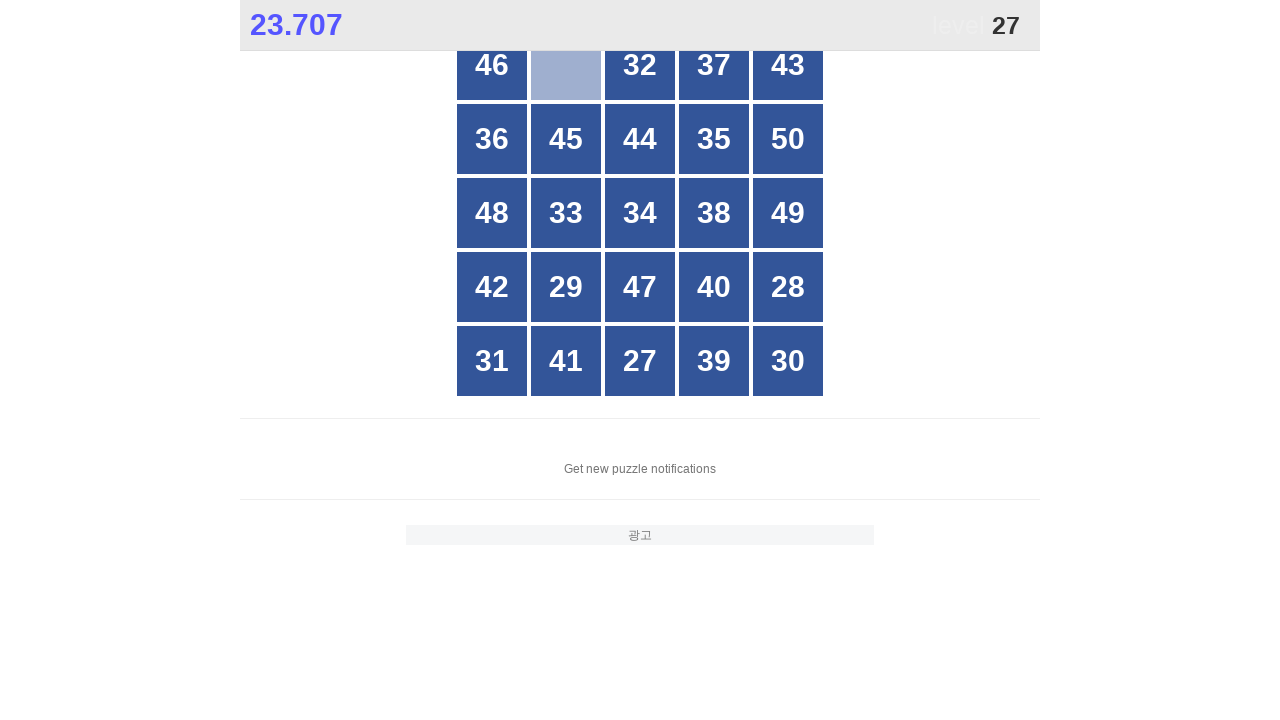

Waited 600ms after clicking number 26
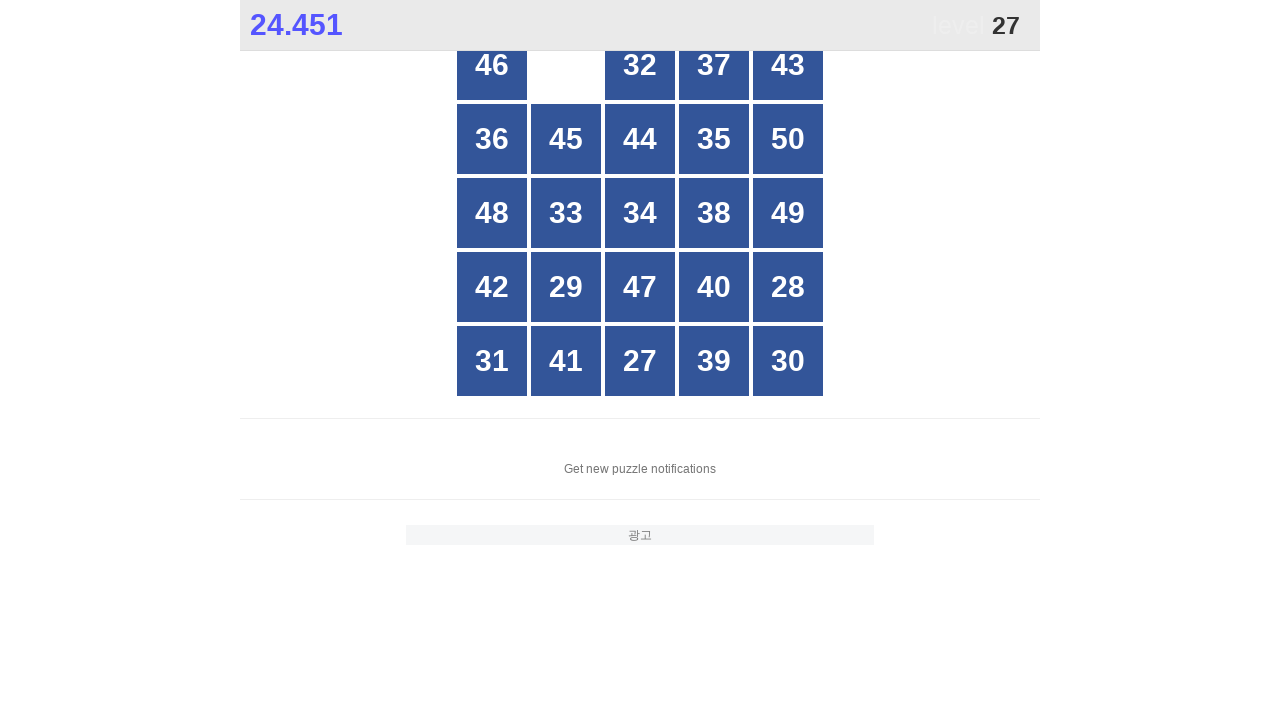

Clicked number 27 at (640, 361) on //div[@style="opacity: 1;" and .="27"]
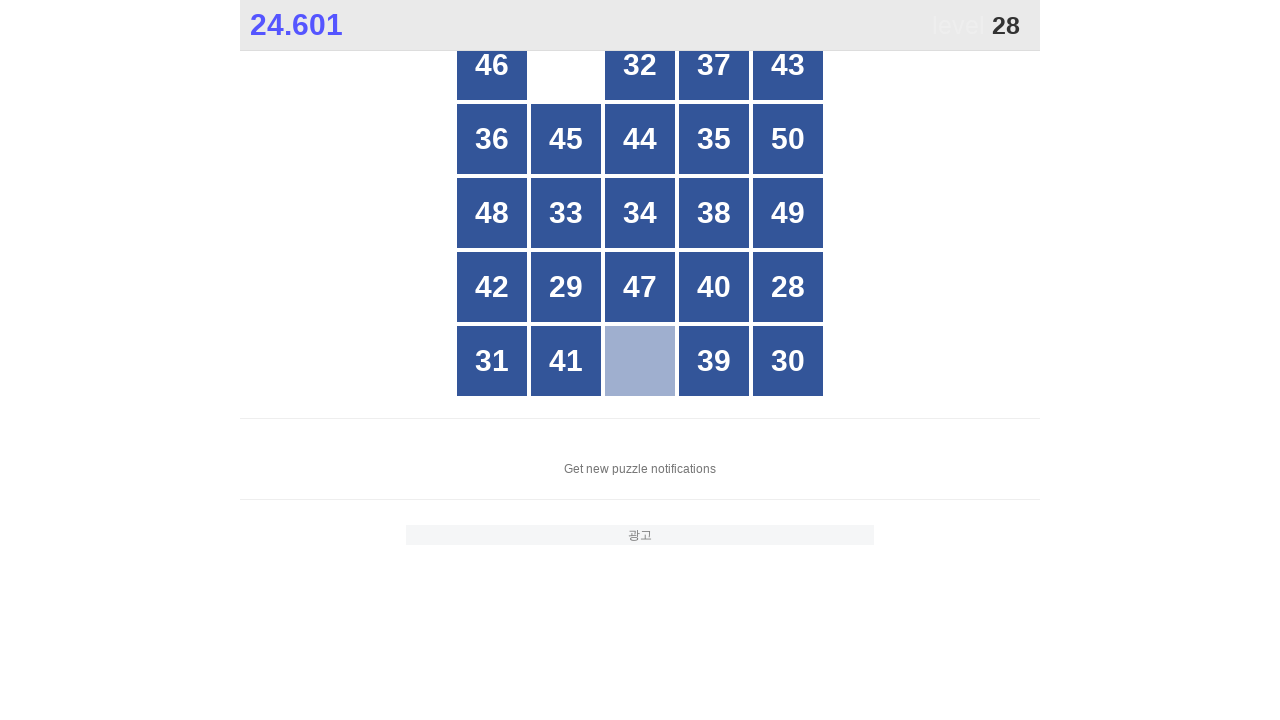

Waited 600ms after clicking number 27
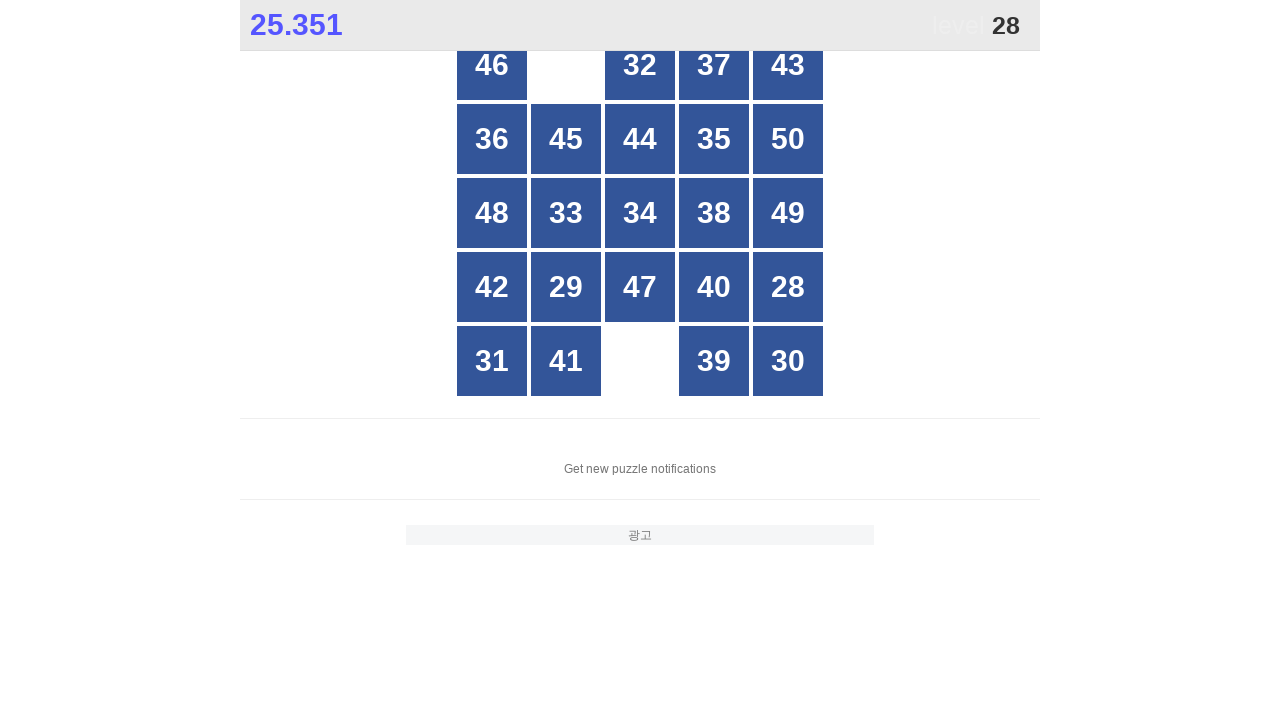

Clicked number 28 at (788, 287) on //div[@style="opacity: 1;" and .="28"]
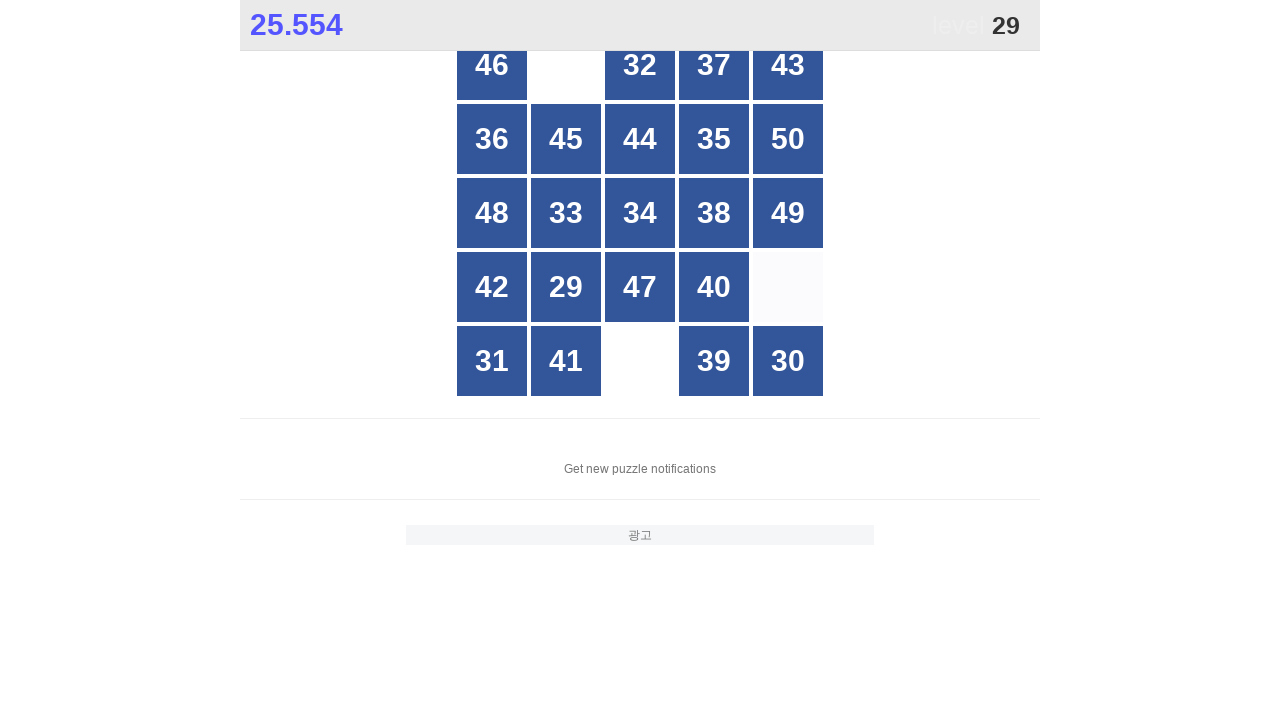

Waited 600ms after clicking number 28
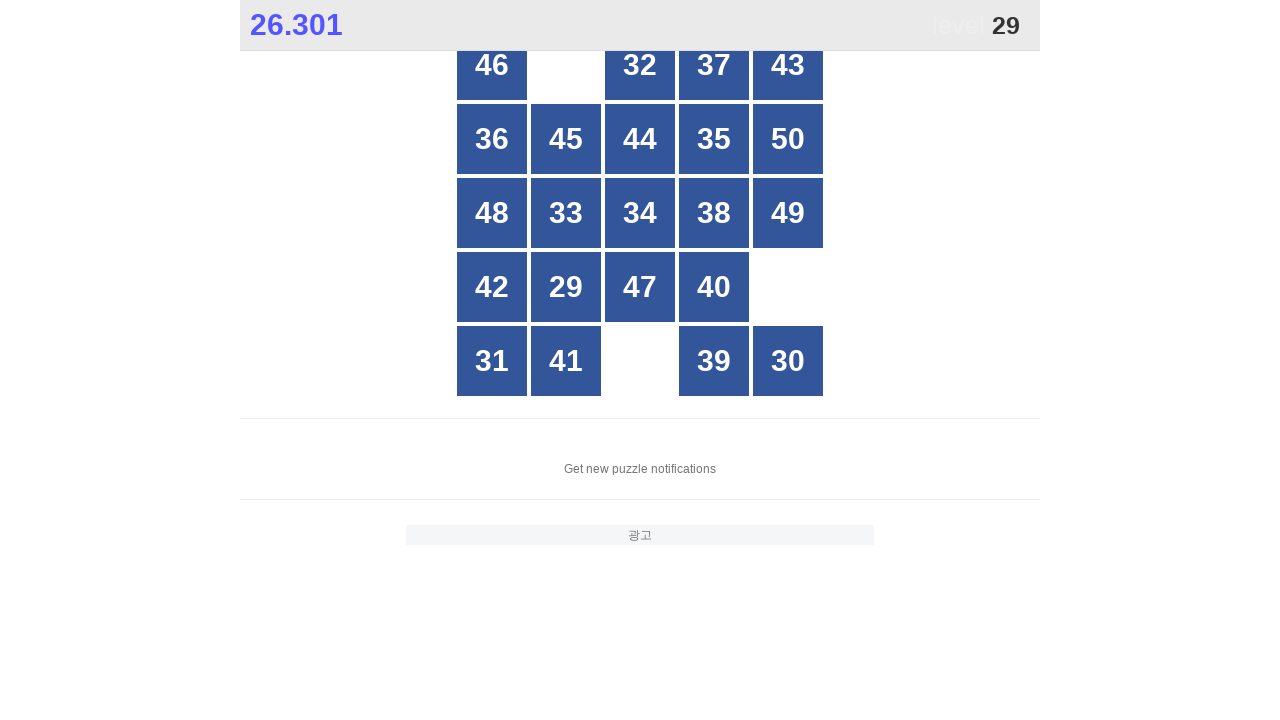

Clicked number 29 at (566, 287) on //div[@style="opacity: 1;" and .="29"]
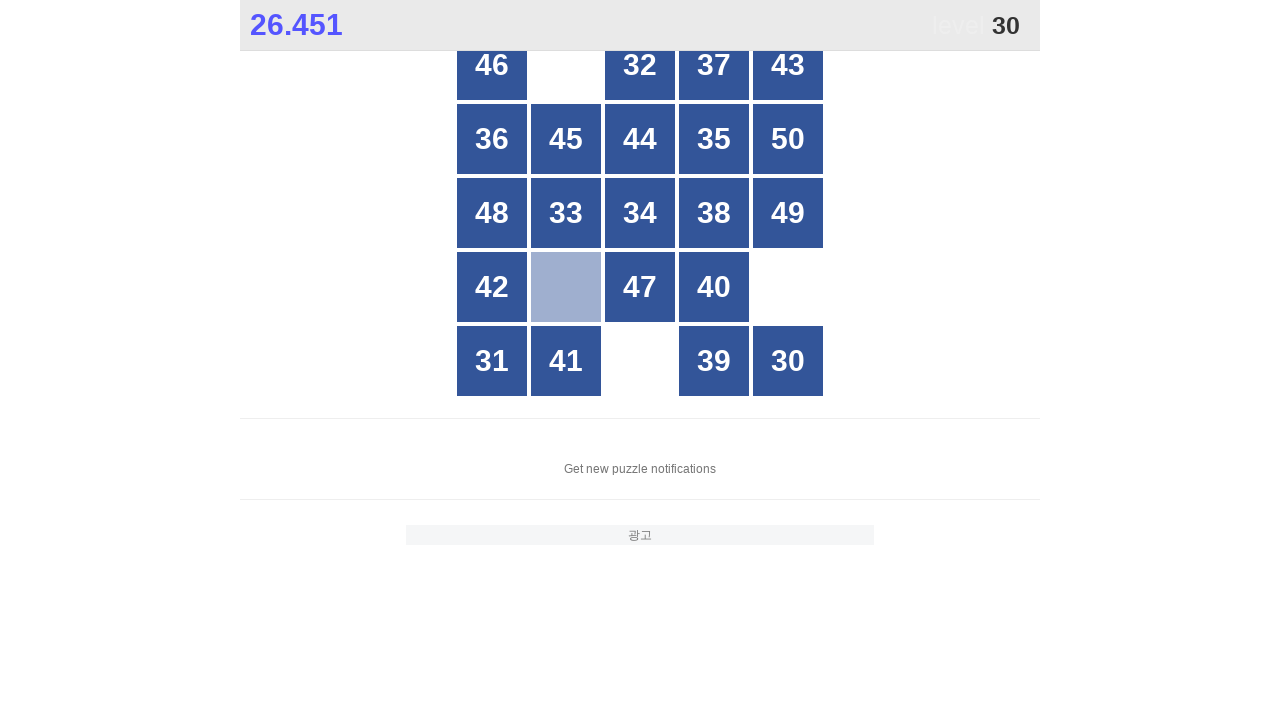

Waited 600ms after clicking number 29
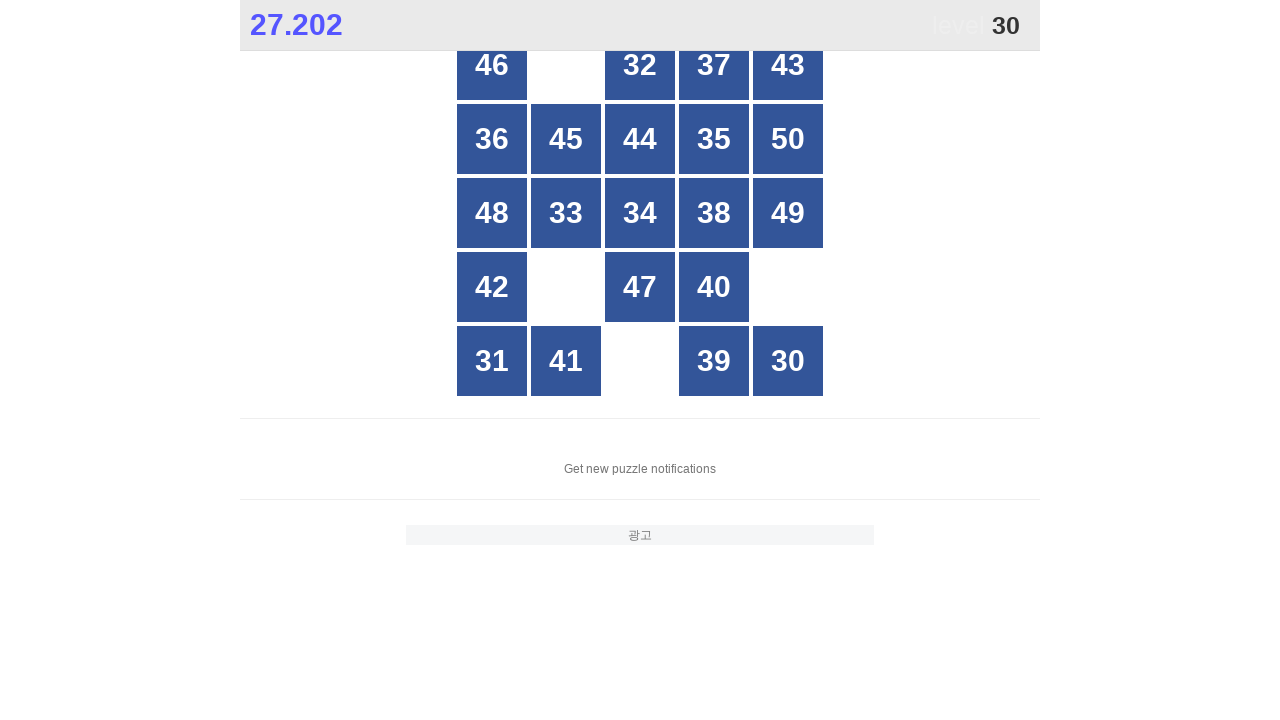

Clicked number 30 at (788, 361) on //div[@style="opacity: 1;" and .="30"]
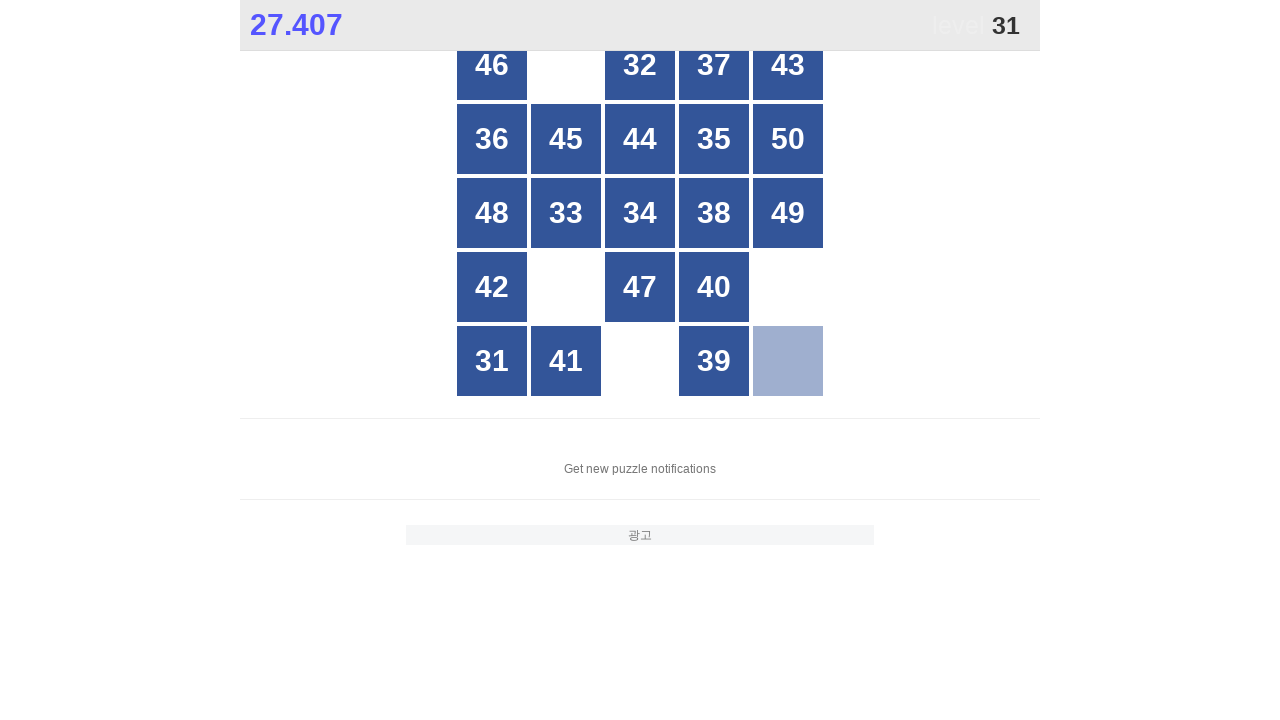

Waited 600ms after clicking number 30
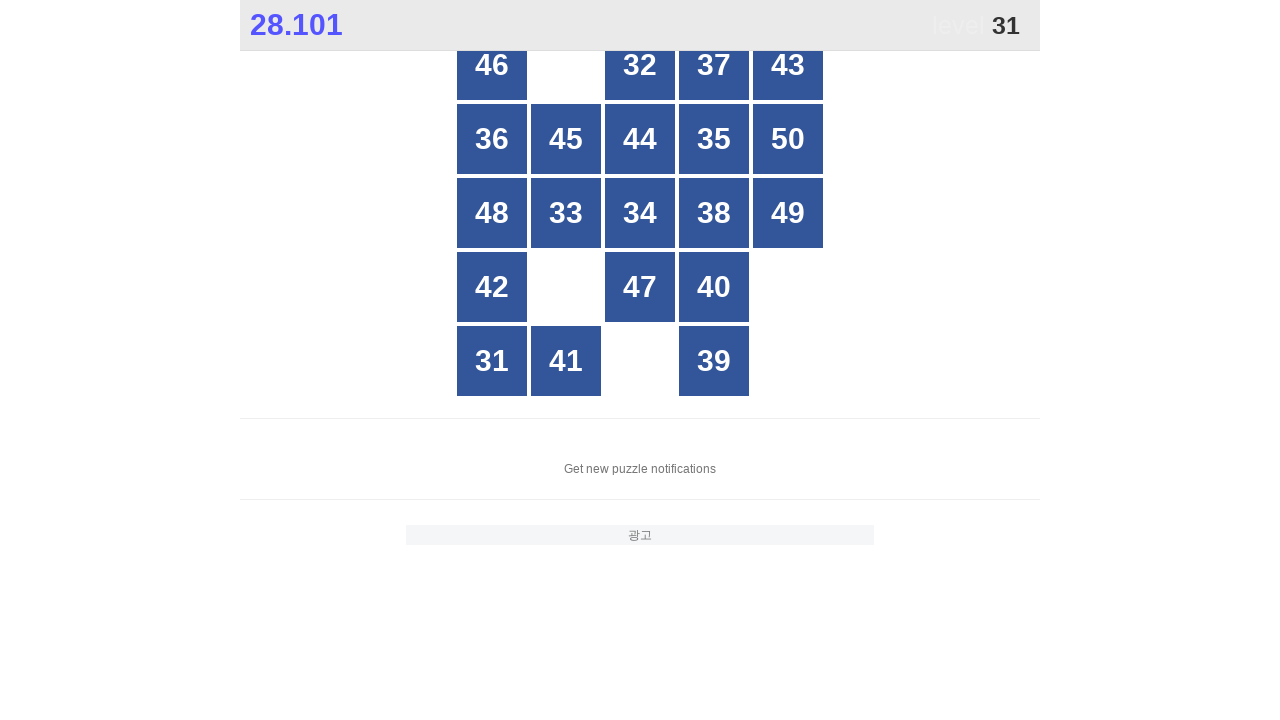

Clicked number 31 at (492, 361) on //div[@style="opacity: 1;" and .="31"]
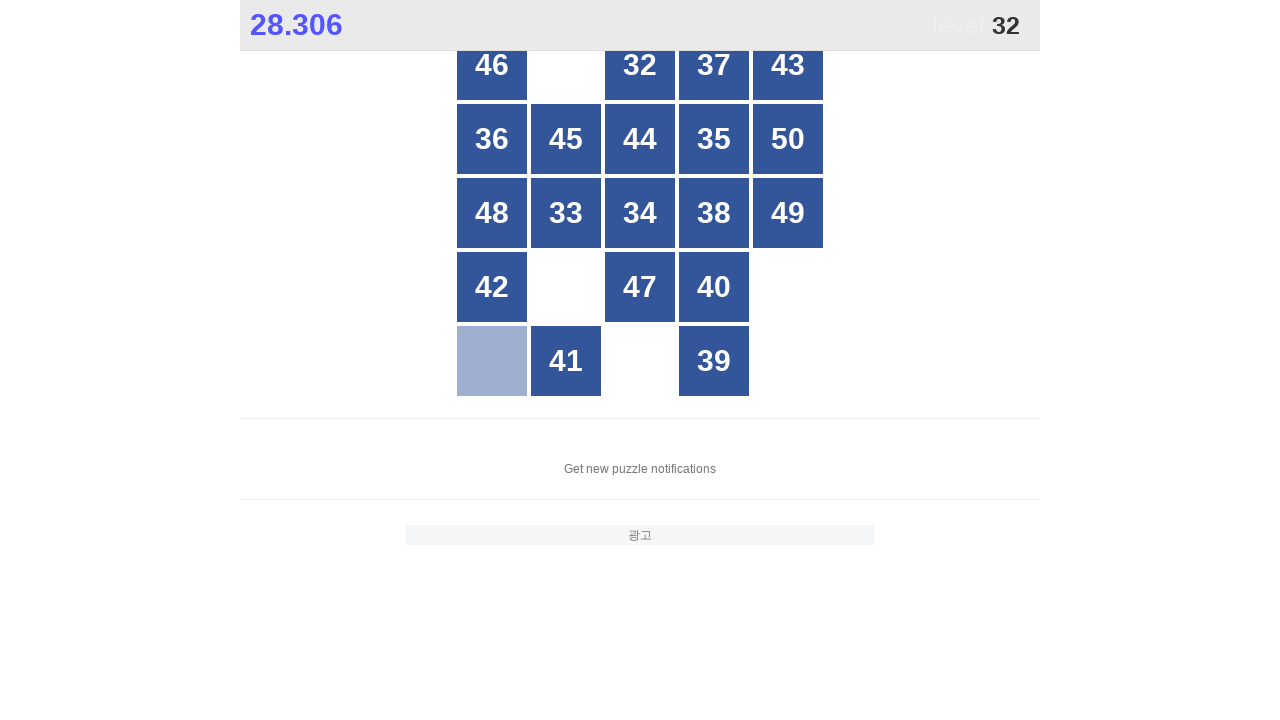

Waited 600ms after clicking number 31
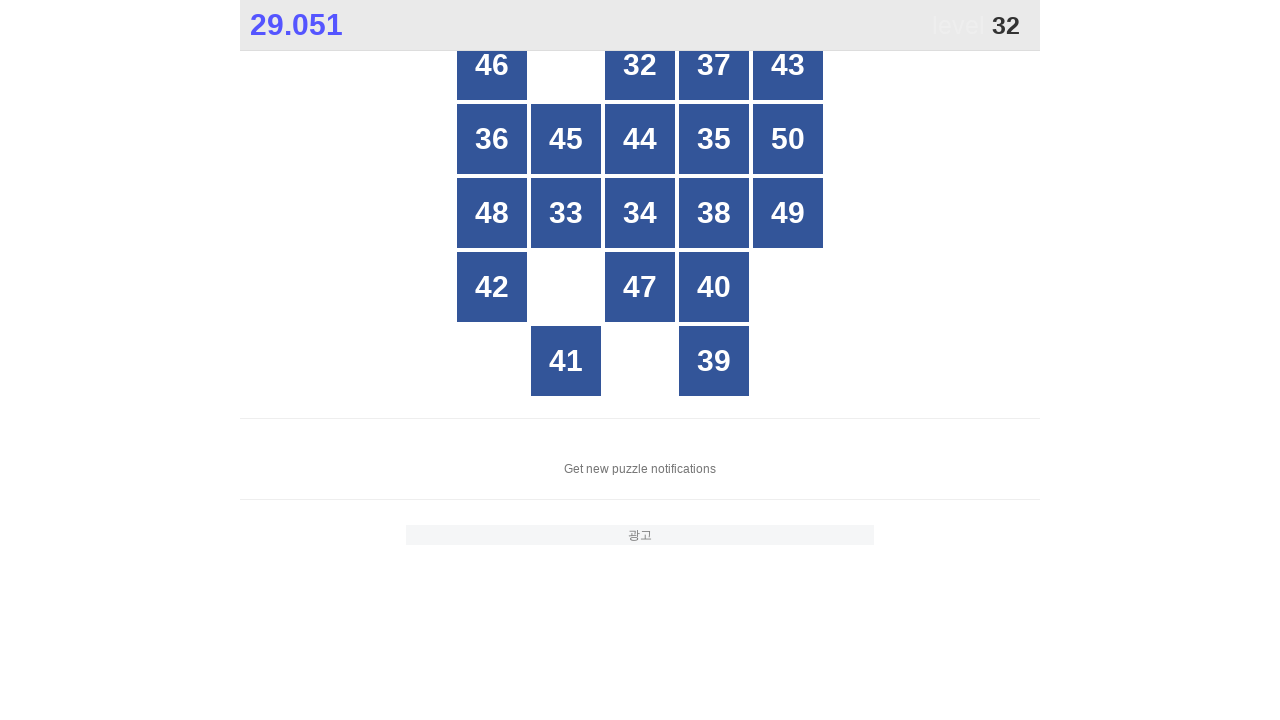

Clicked number 32 at (640, 65) on //div[@style="opacity: 1;" and .="32"]
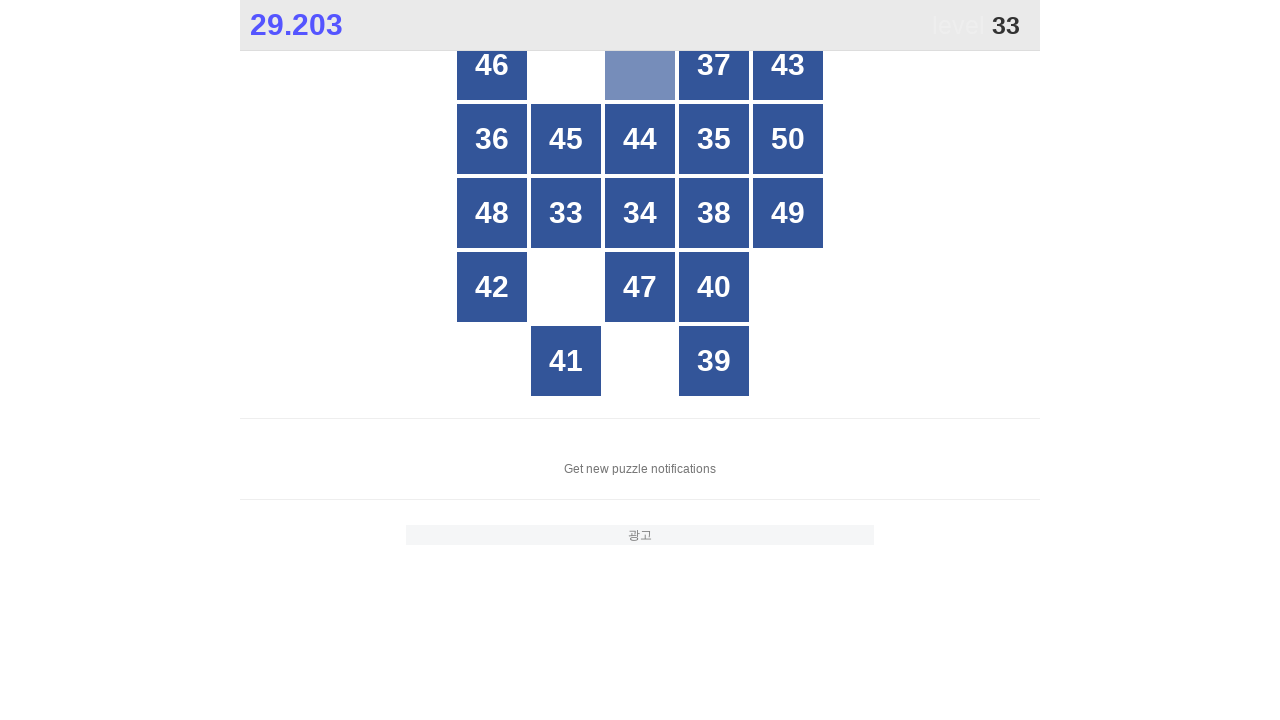

Waited 600ms after clicking number 32
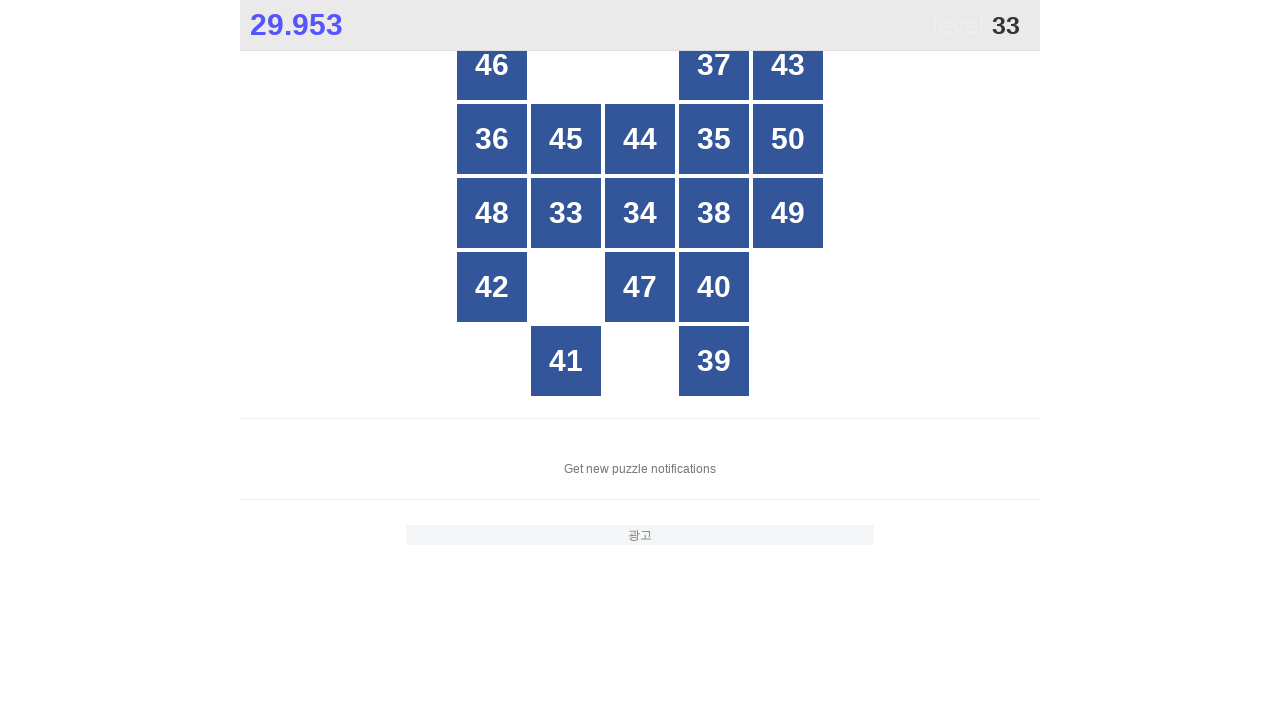

Clicked number 33 at (566, 213) on //div[@style="opacity: 1;" and .="33"]
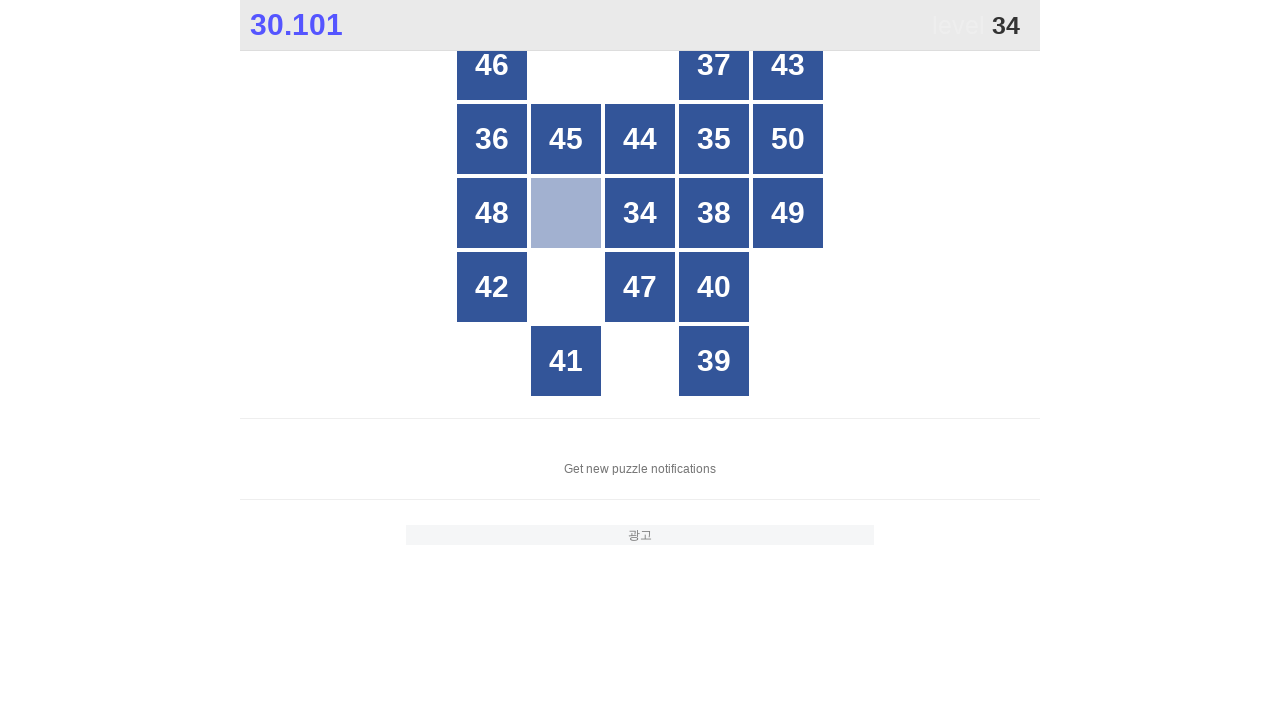

Waited 600ms after clicking number 33
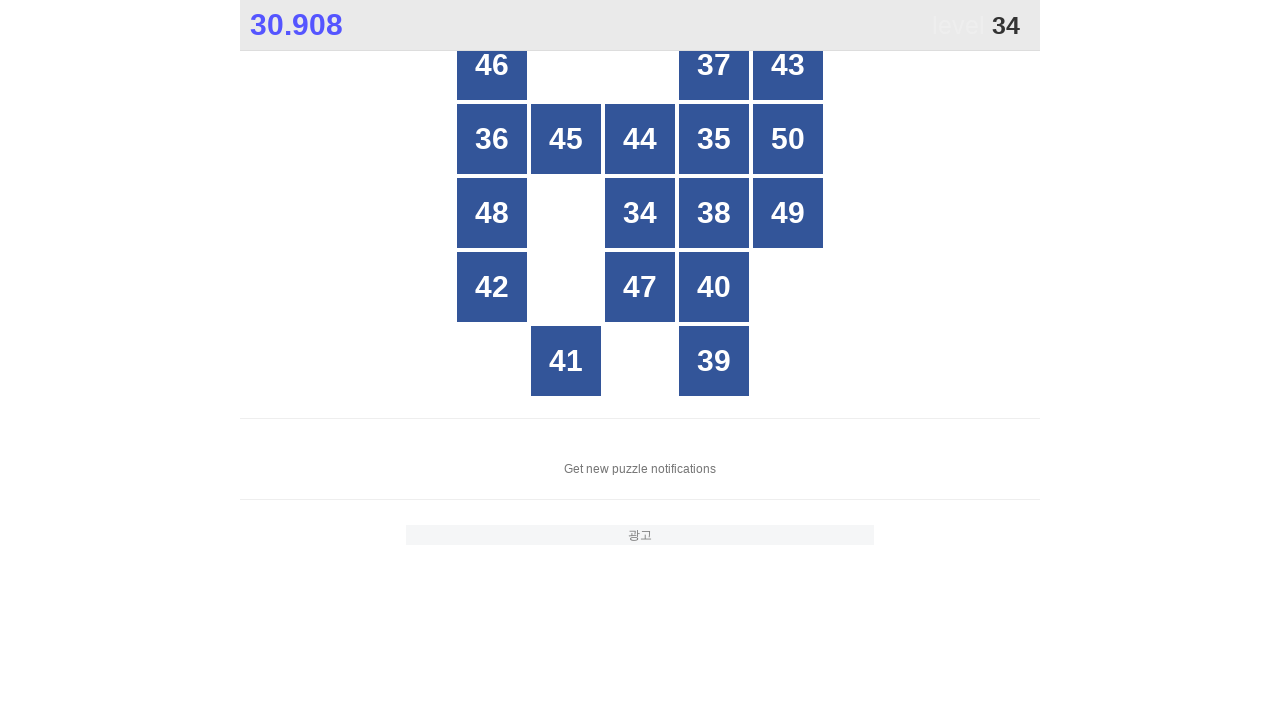

Clicked number 34 at (640, 213) on //div[@style="opacity: 1;" and .="34"]
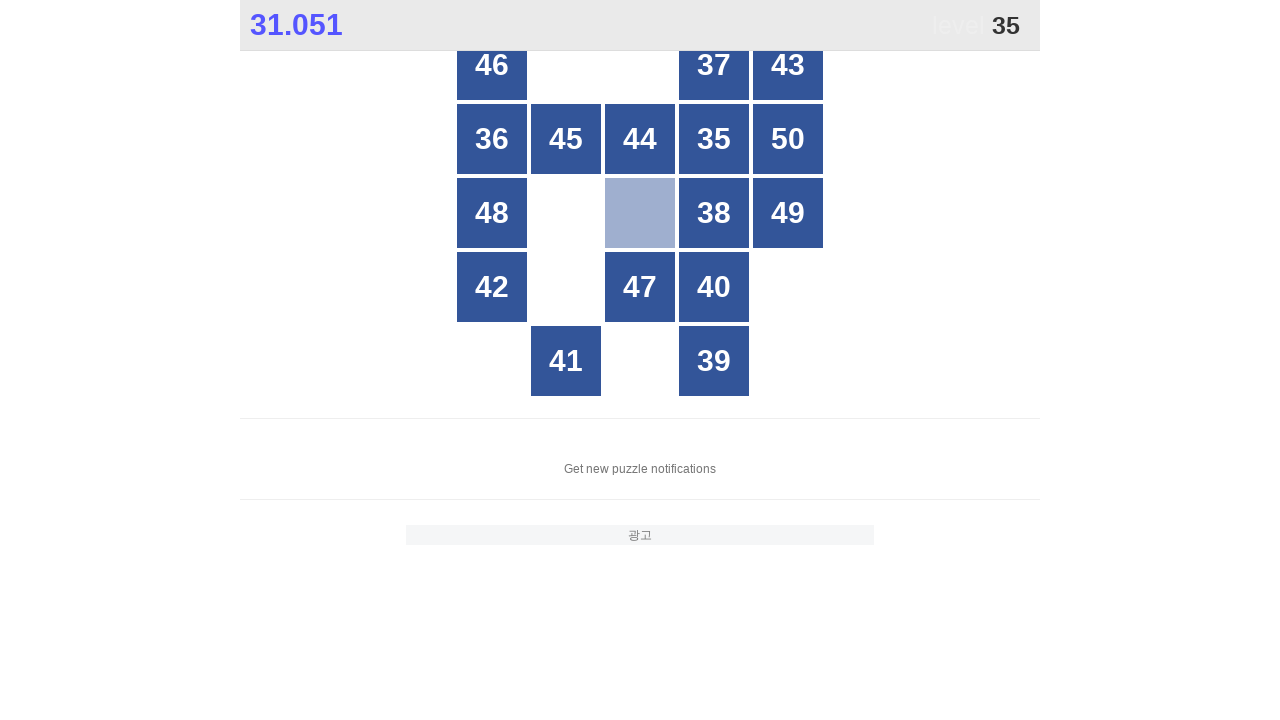

Waited 600ms after clicking number 34
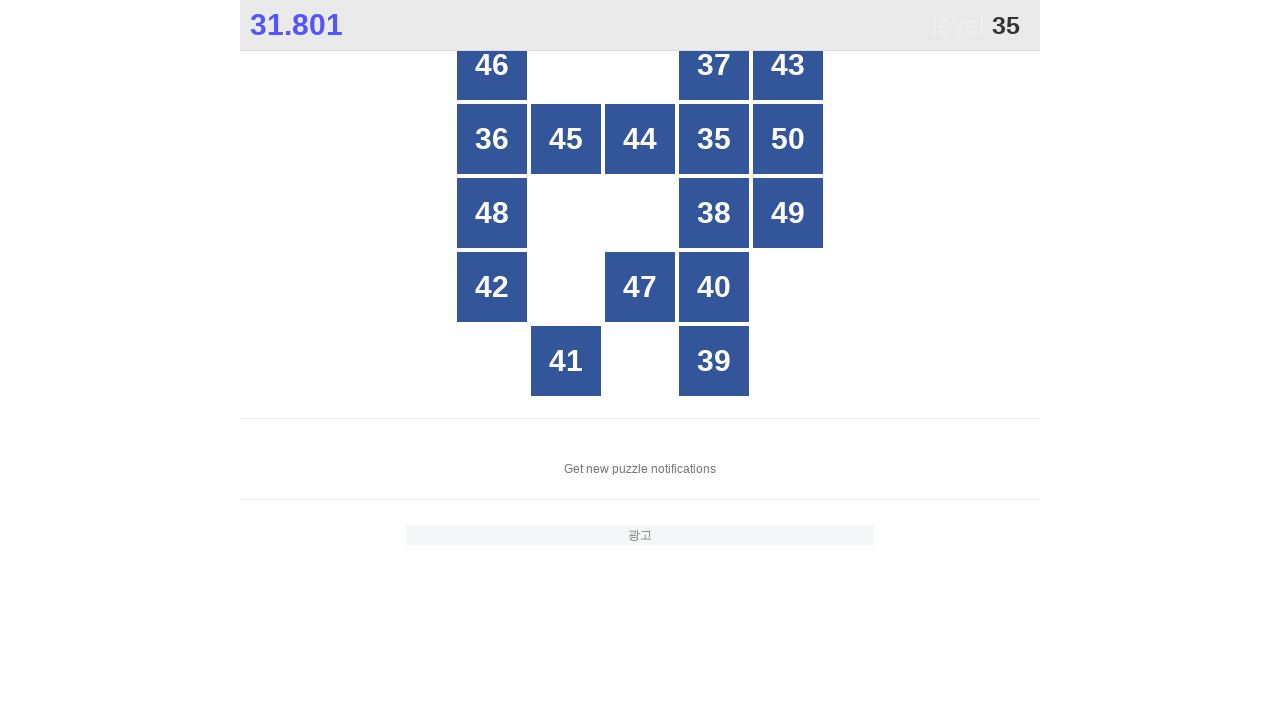

Clicked number 35 at (714, 139) on //div[@style="opacity: 1;" and .="35"]
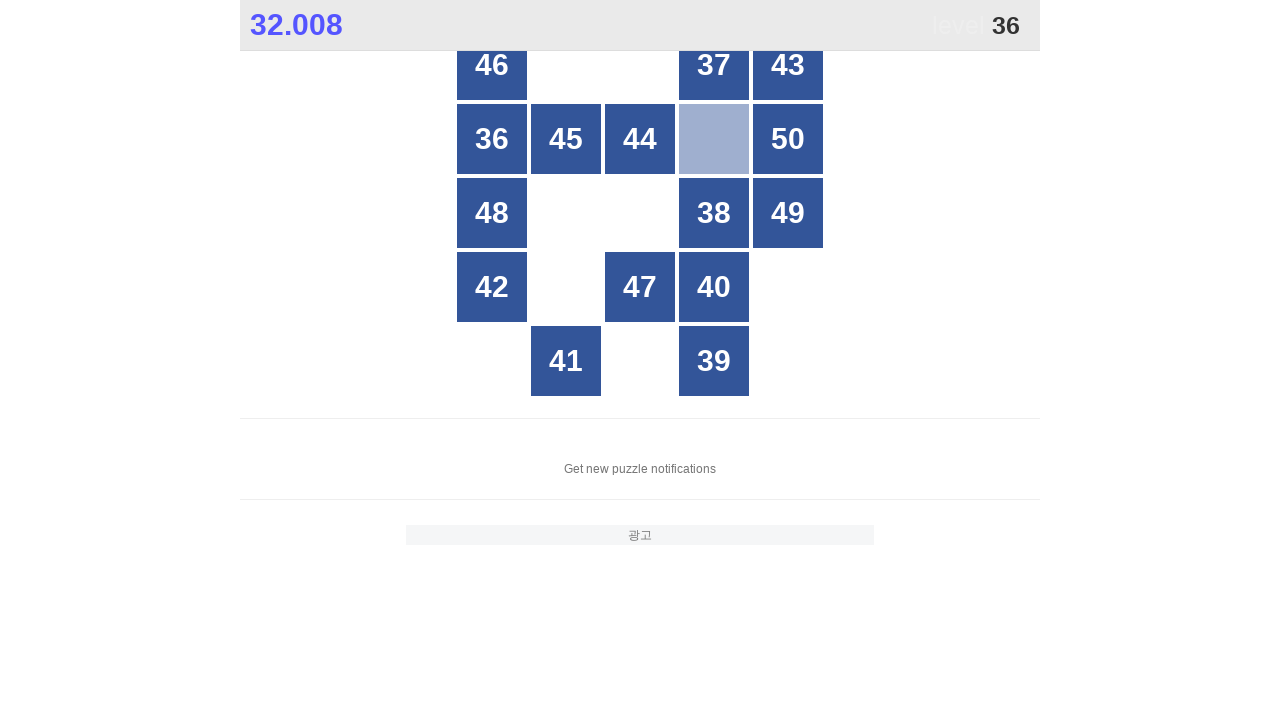

Waited 600ms after clicking number 35
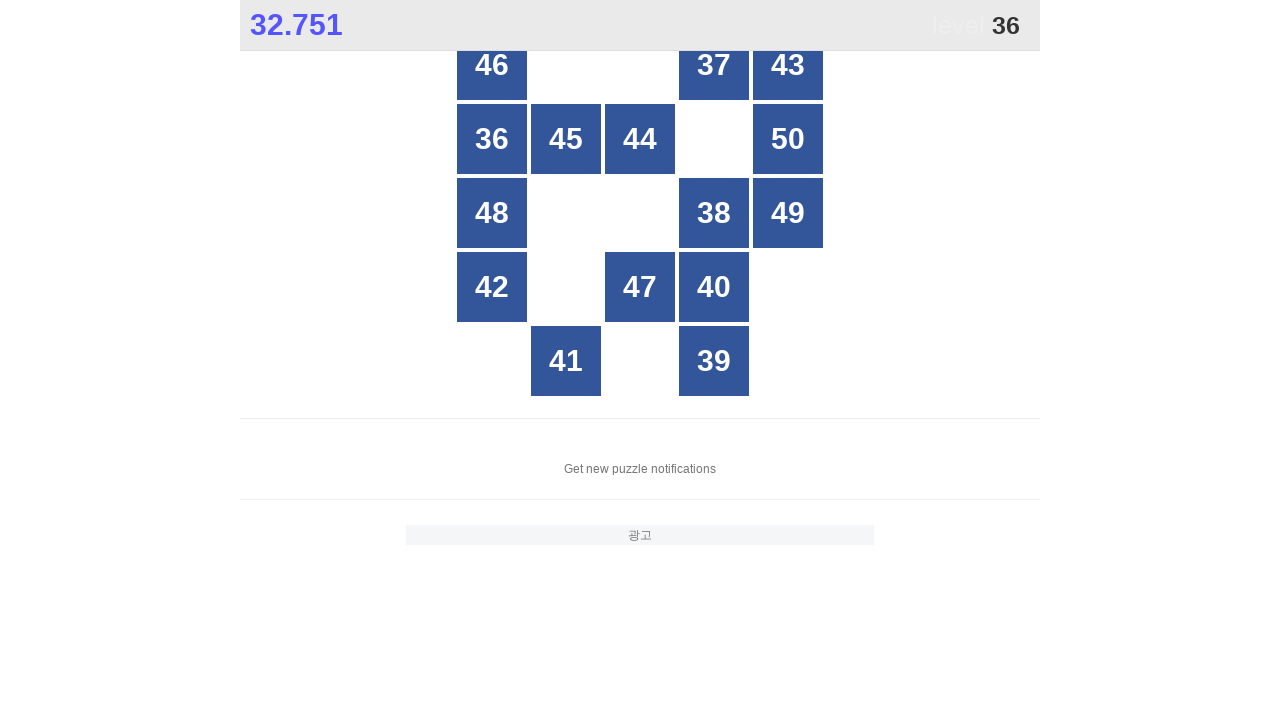

Clicked number 36 at (492, 139) on //div[@style="opacity: 1;" and .="36"]
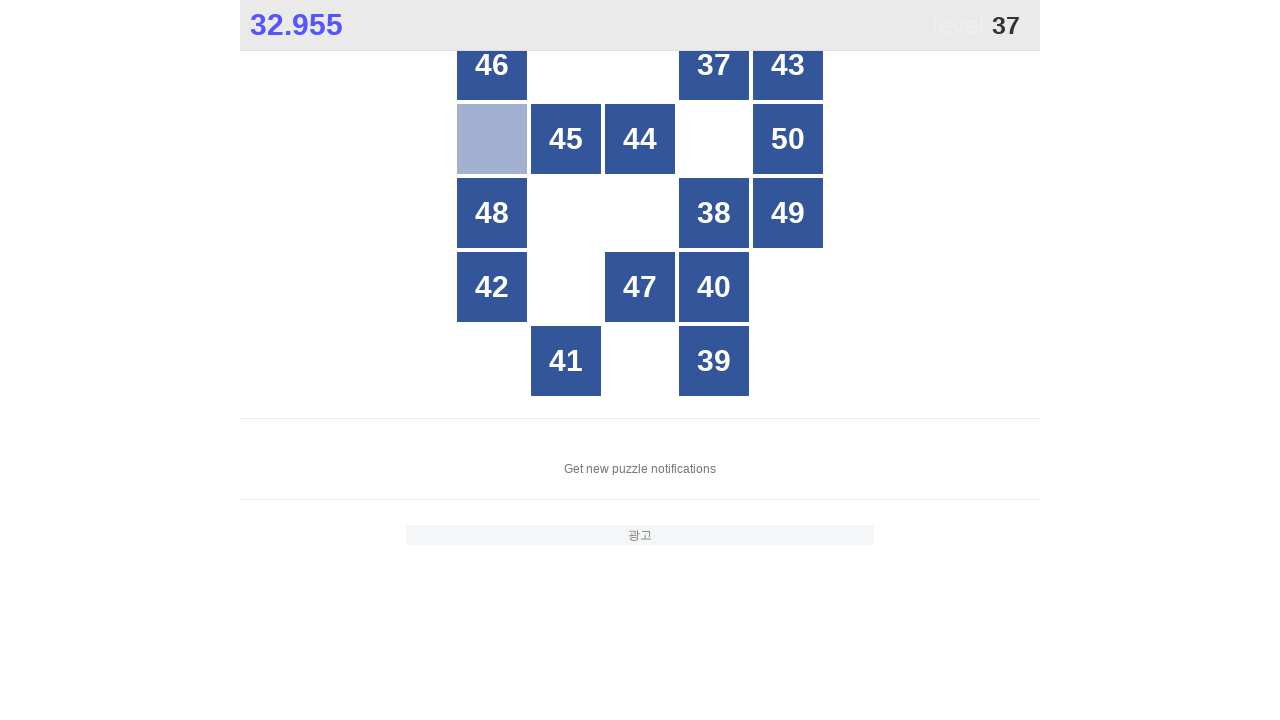

Waited 600ms after clicking number 36
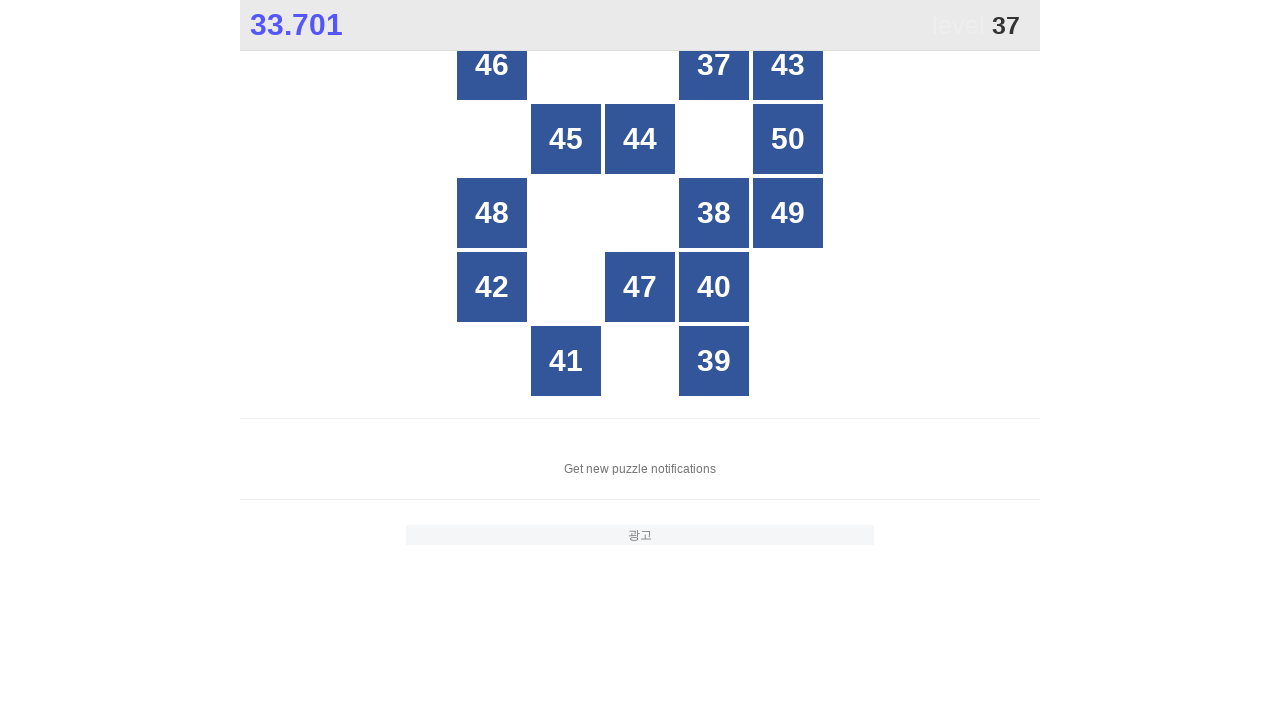

Clicked number 37 at (714, 65) on //div[@style="opacity: 1;" and .="37"]
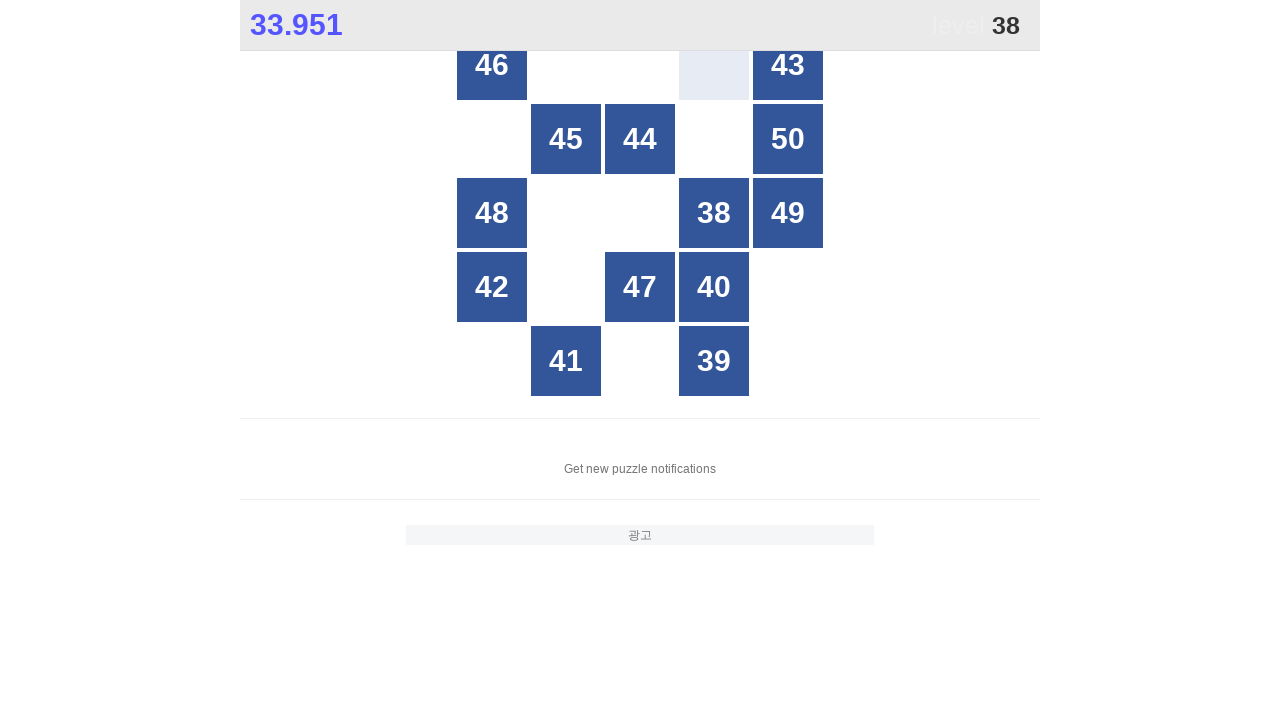

Waited 600ms after clicking number 37
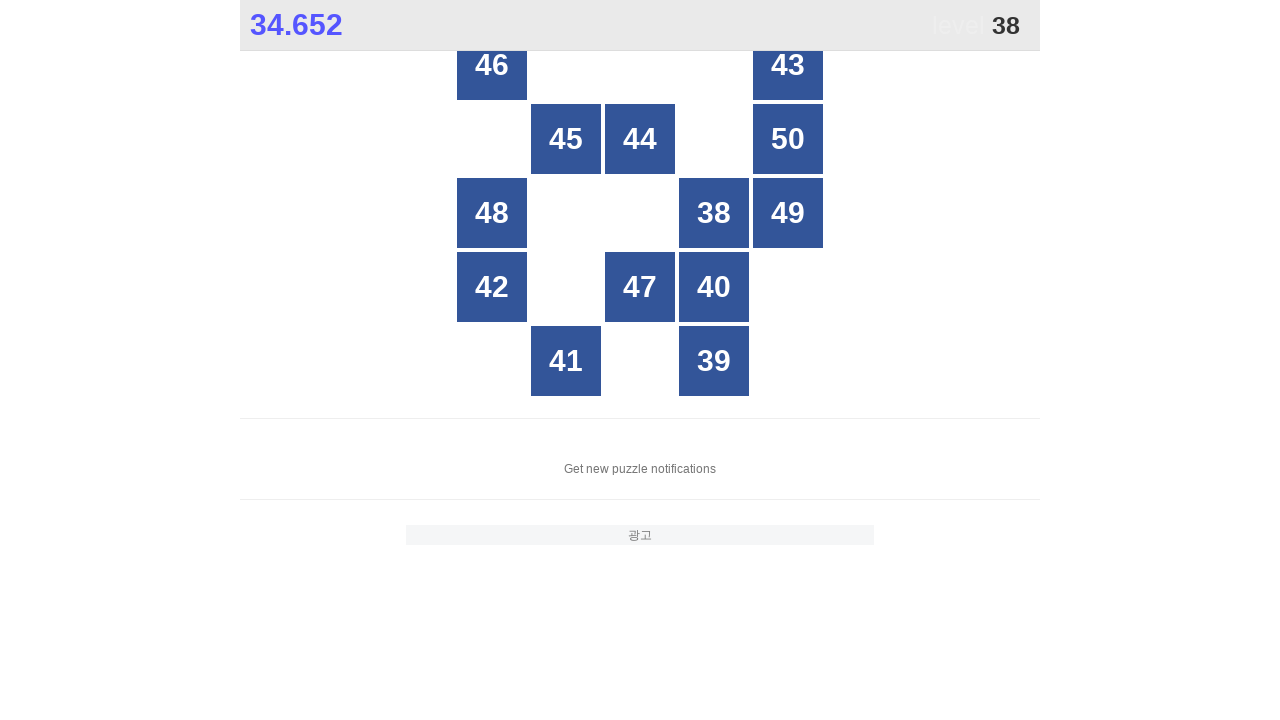

Clicked number 38 at (714, 213) on //div[@style="opacity: 1;" and .="38"]
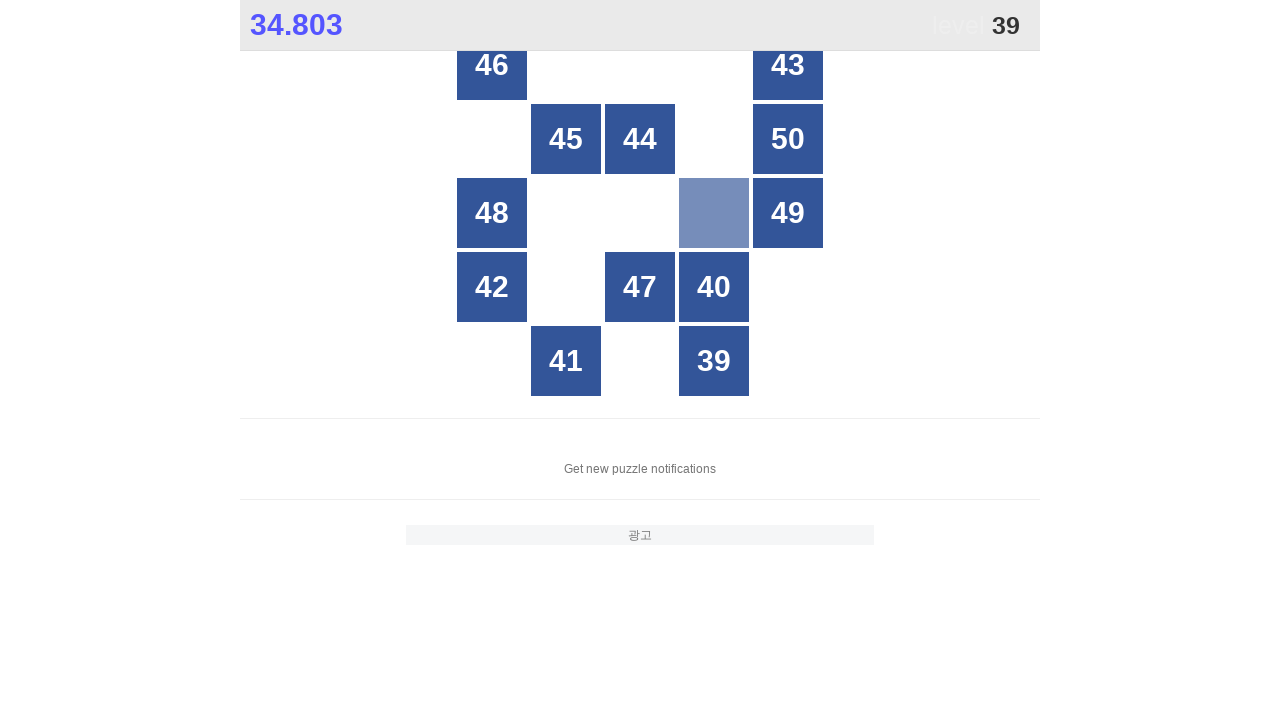

Waited 600ms after clicking number 38
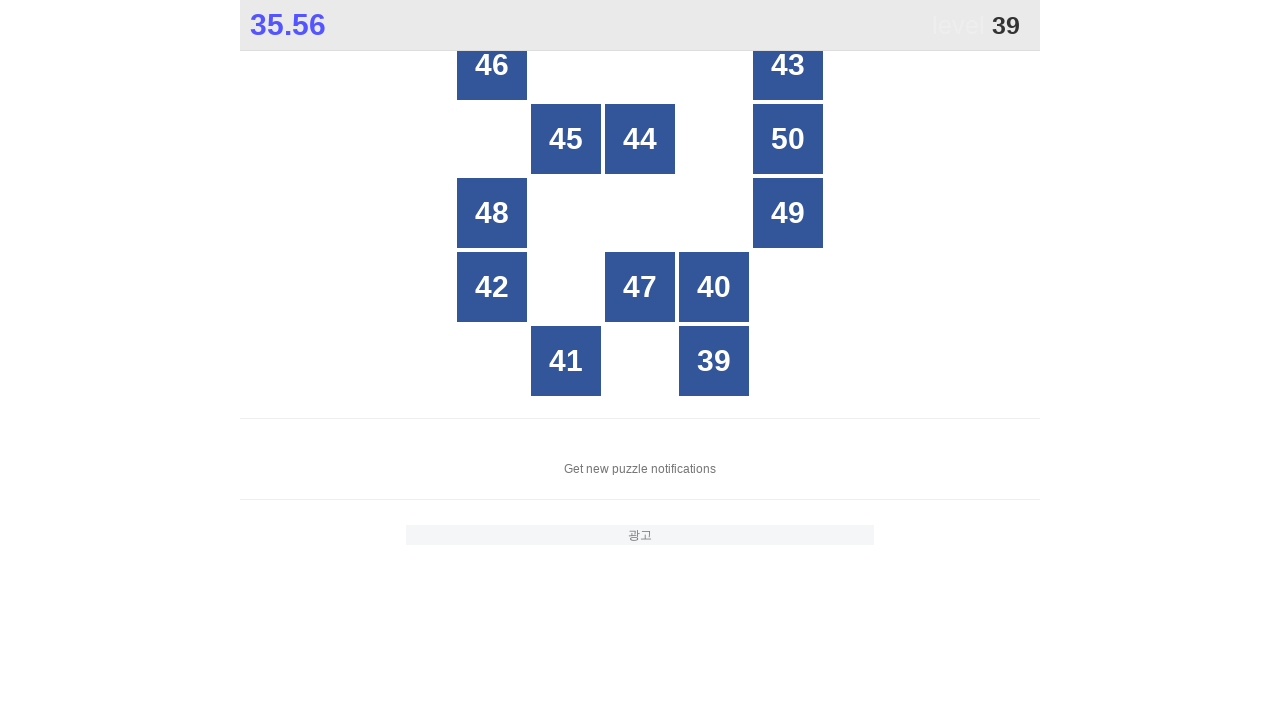

Clicked number 39 at (714, 361) on //div[@style="opacity: 1;" and .="39"]
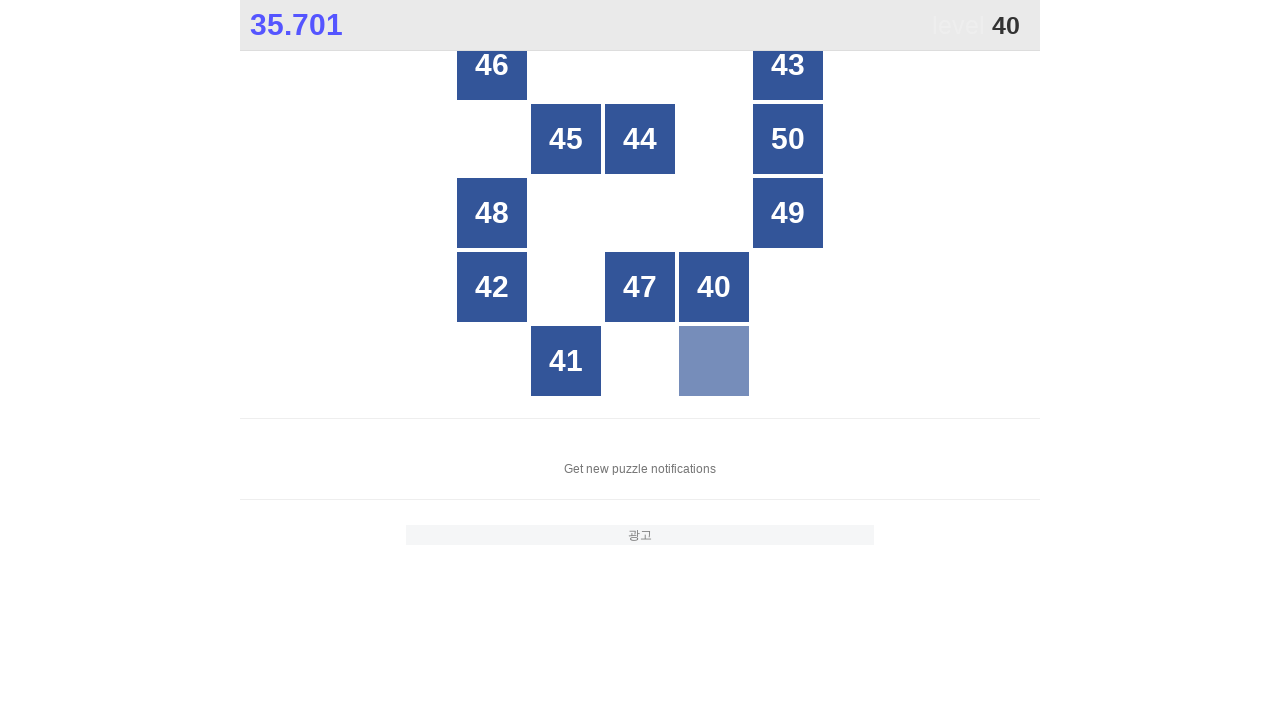

Waited 600ms after clicking number 39
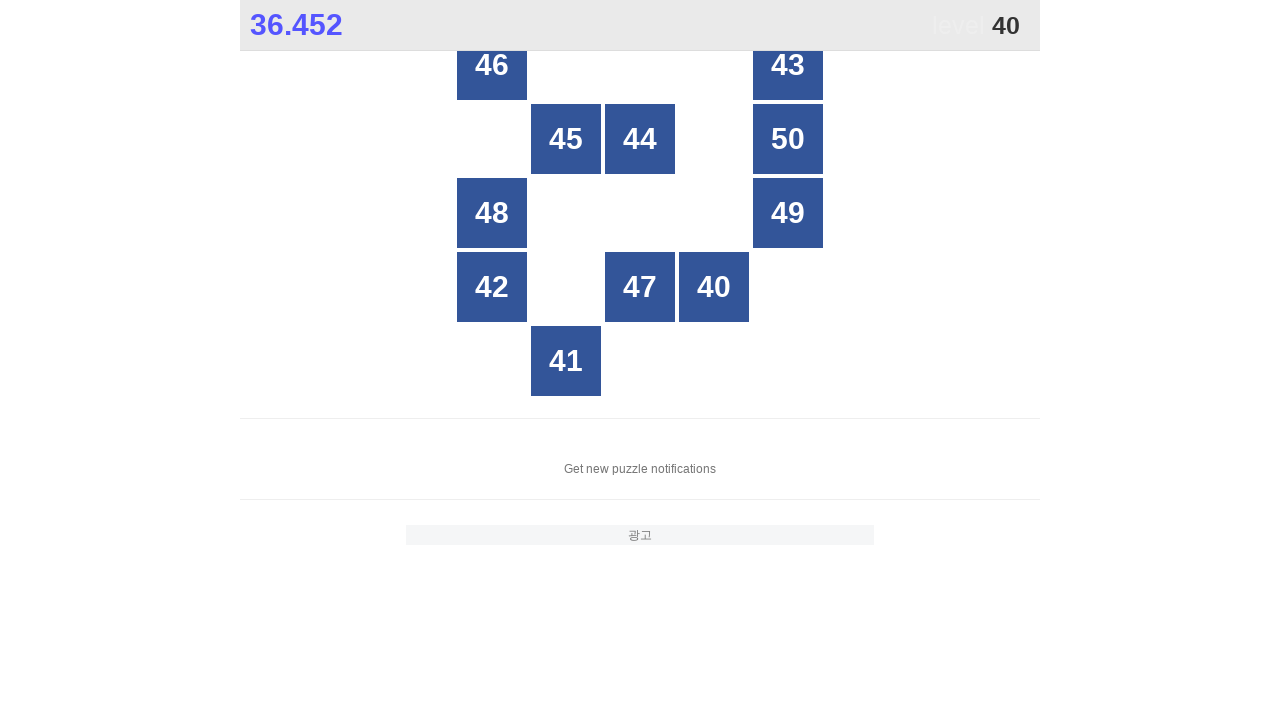

Clicked number 40 at (714, 287) on //div[@style="opacity: 1;" and .="40"]
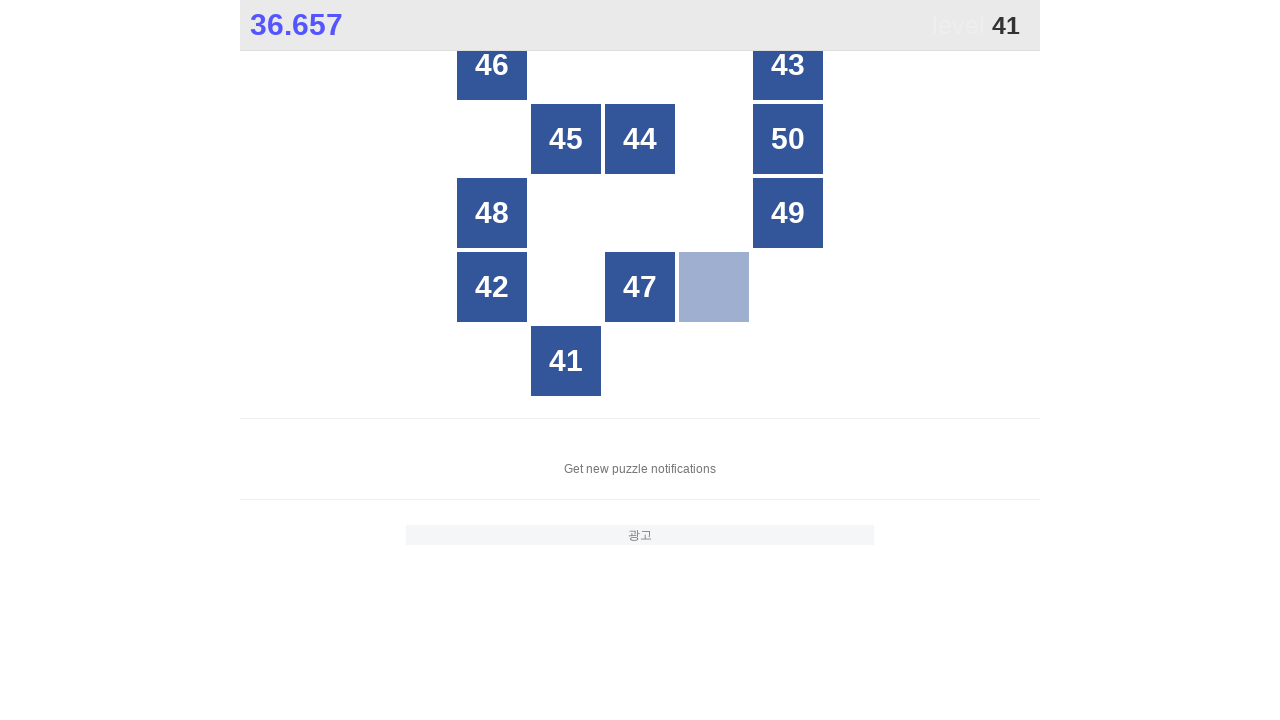

Waited 600ms after clicking number 40
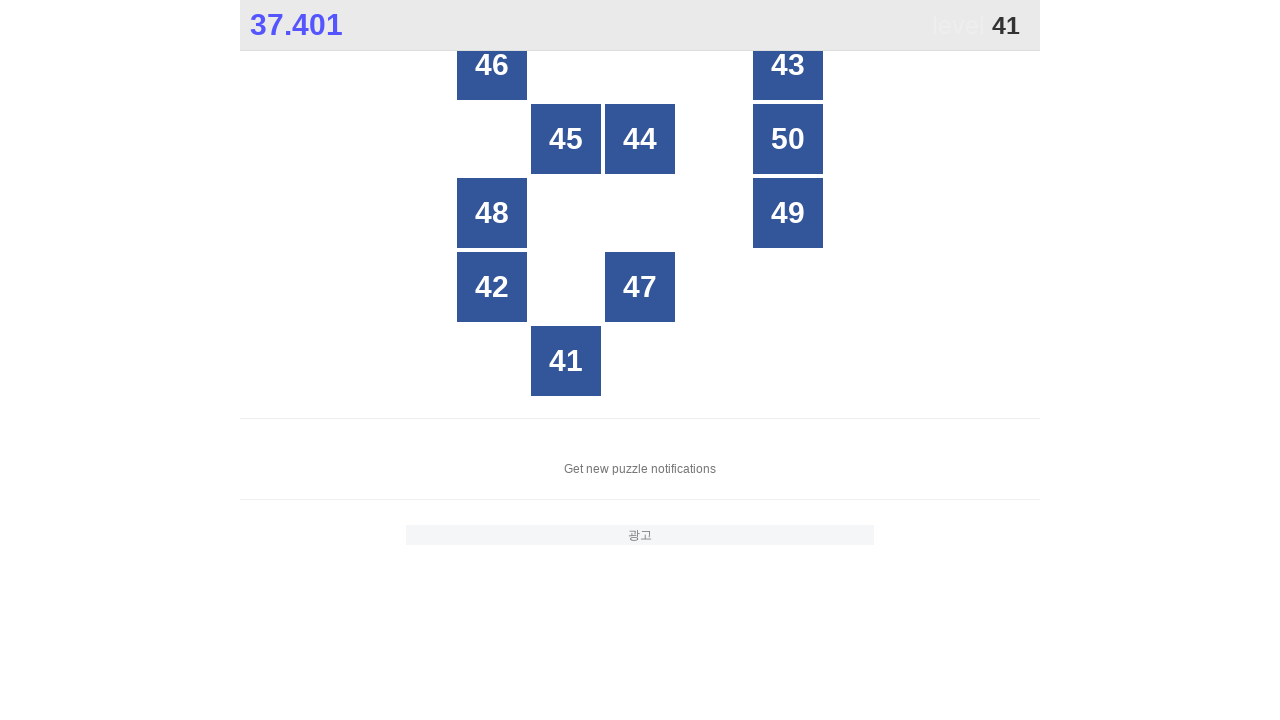

Clicked number 41 at (566, 361) on //div[@style="opacity: 1;" and .="41"]
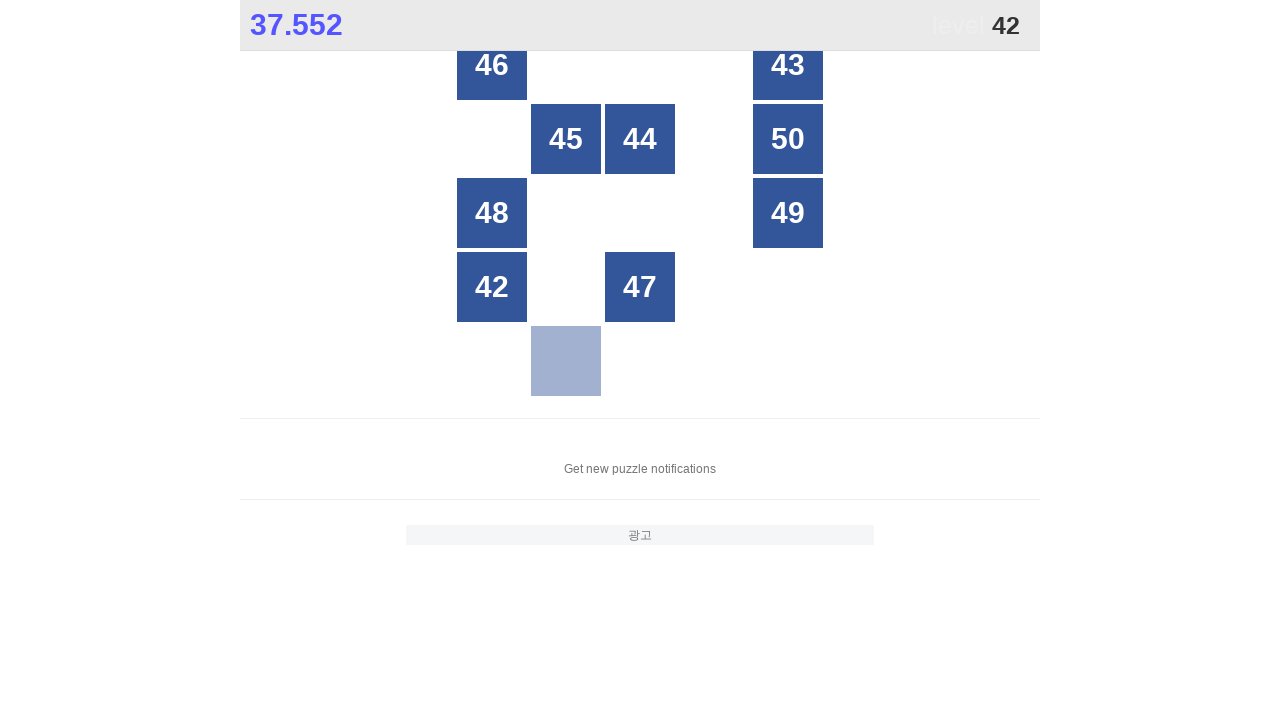

Waited 600ms after clicking number 41
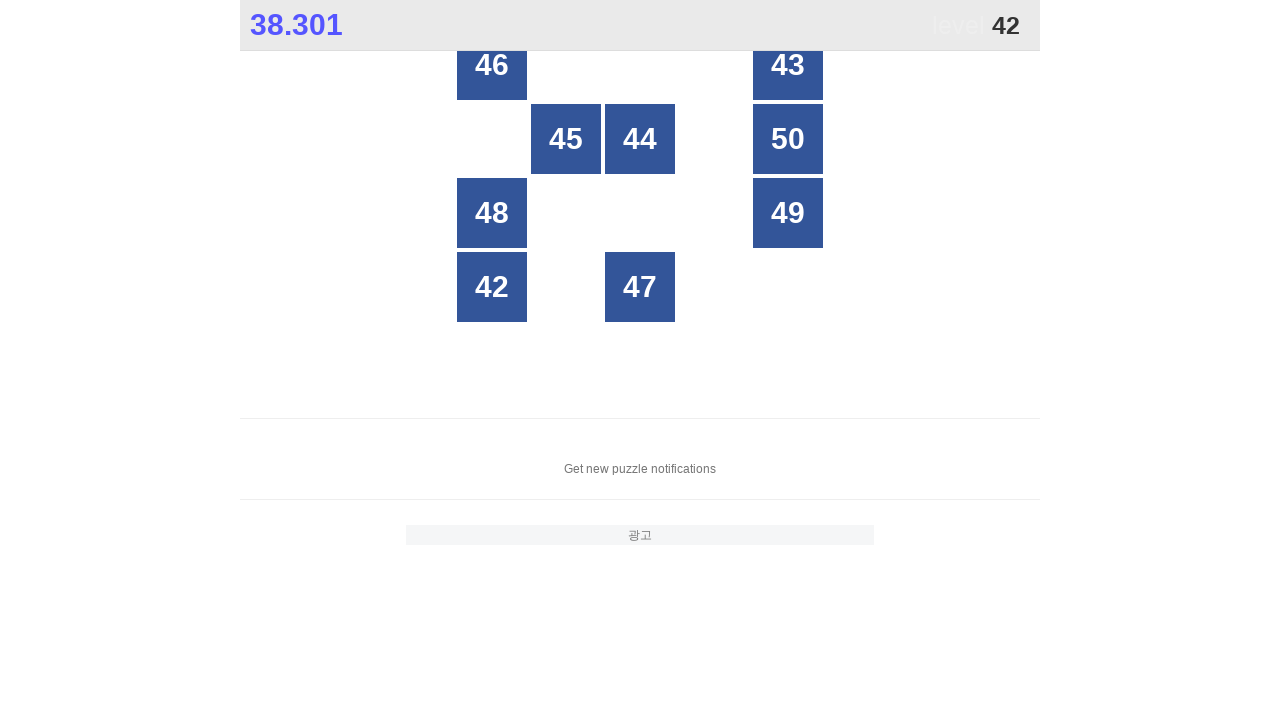

Clicked number 42 at (492, 287) on //div[@style="opacity: 1;" and .="42"]
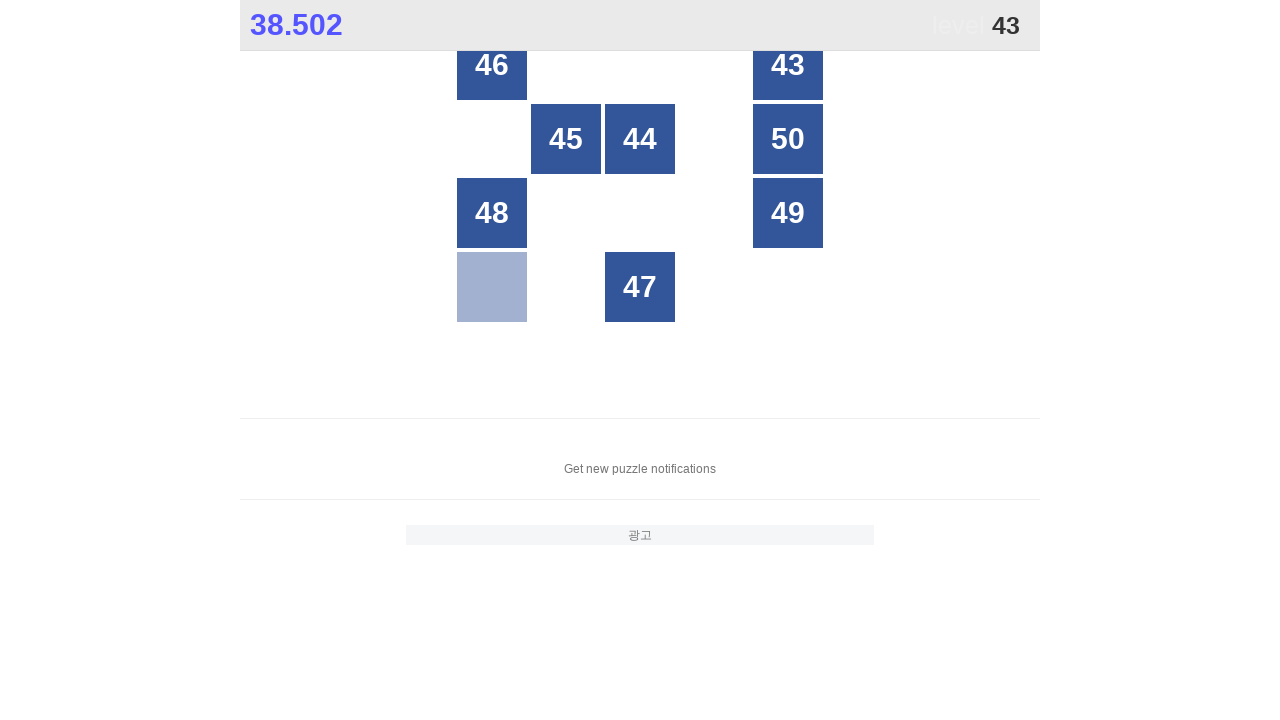

Waited 600ms after clicking number 42
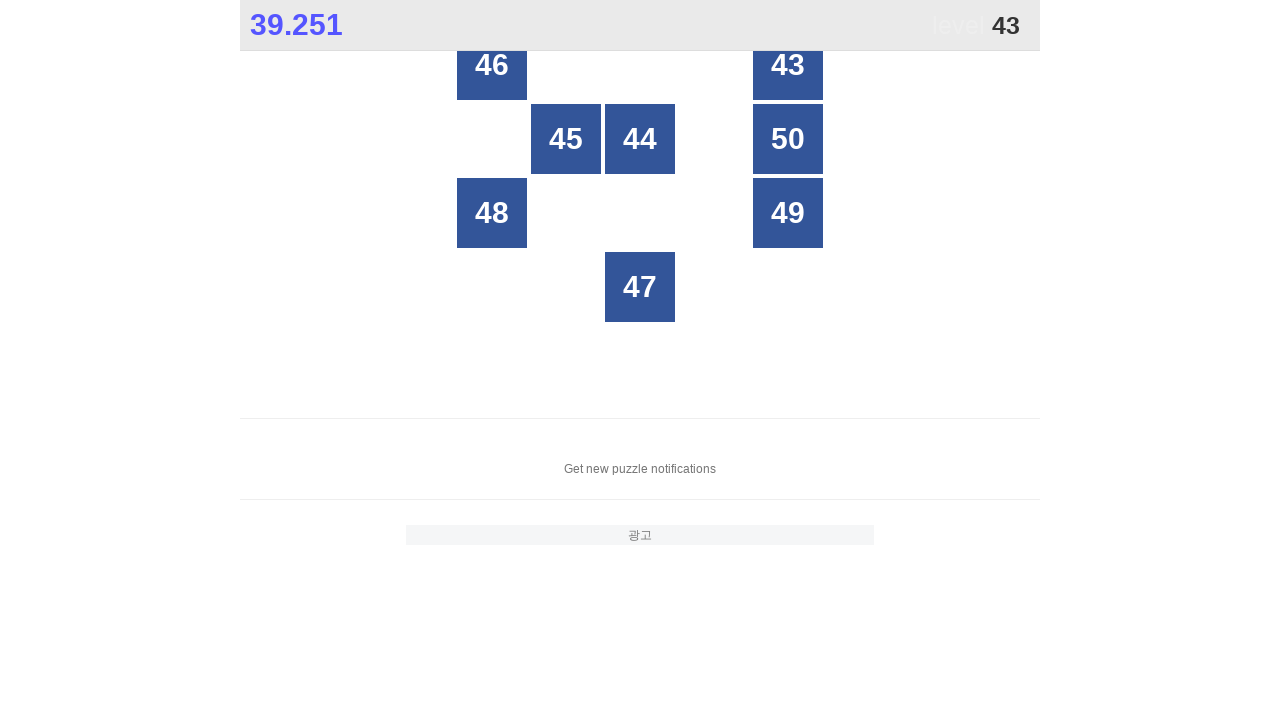

Clicked number 43 at (788, 65) on //div[@style="opacity: 1;" and .="43"]
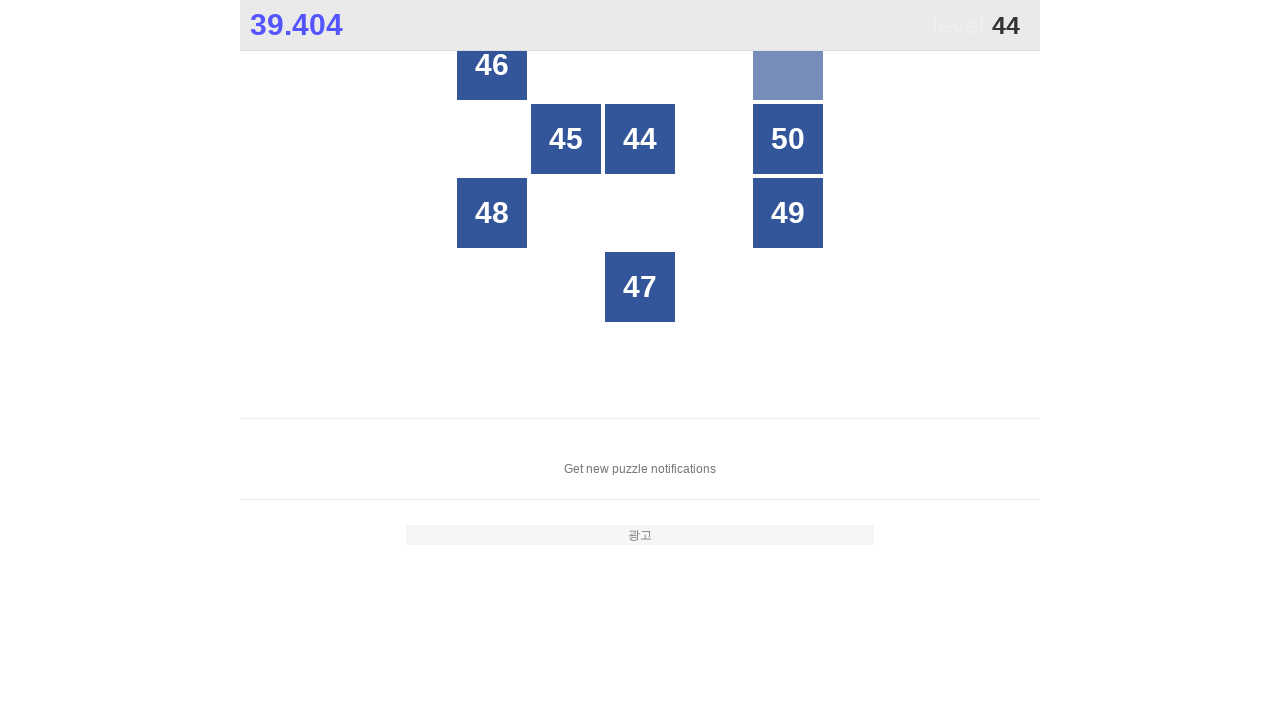

Waited 600ms after clicking number 43
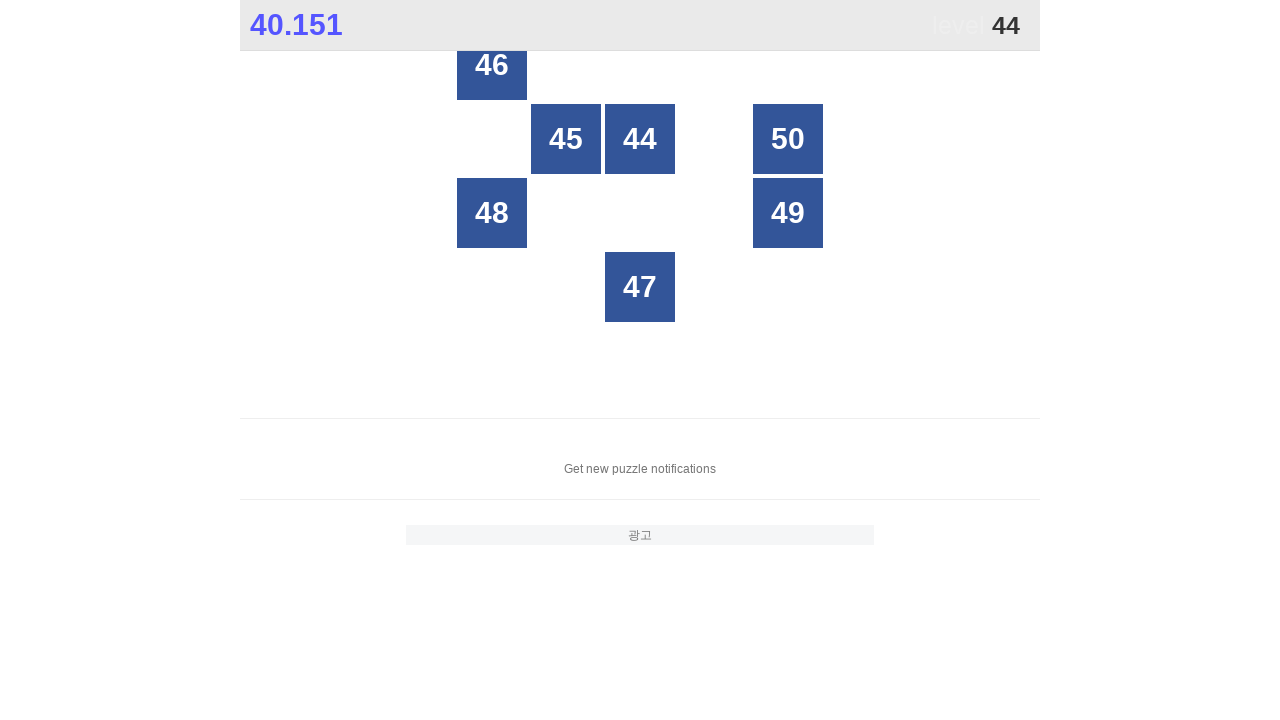

Clicked number 44 at (640, 139) on //div[@style="opacity: 1;" and .="44"]
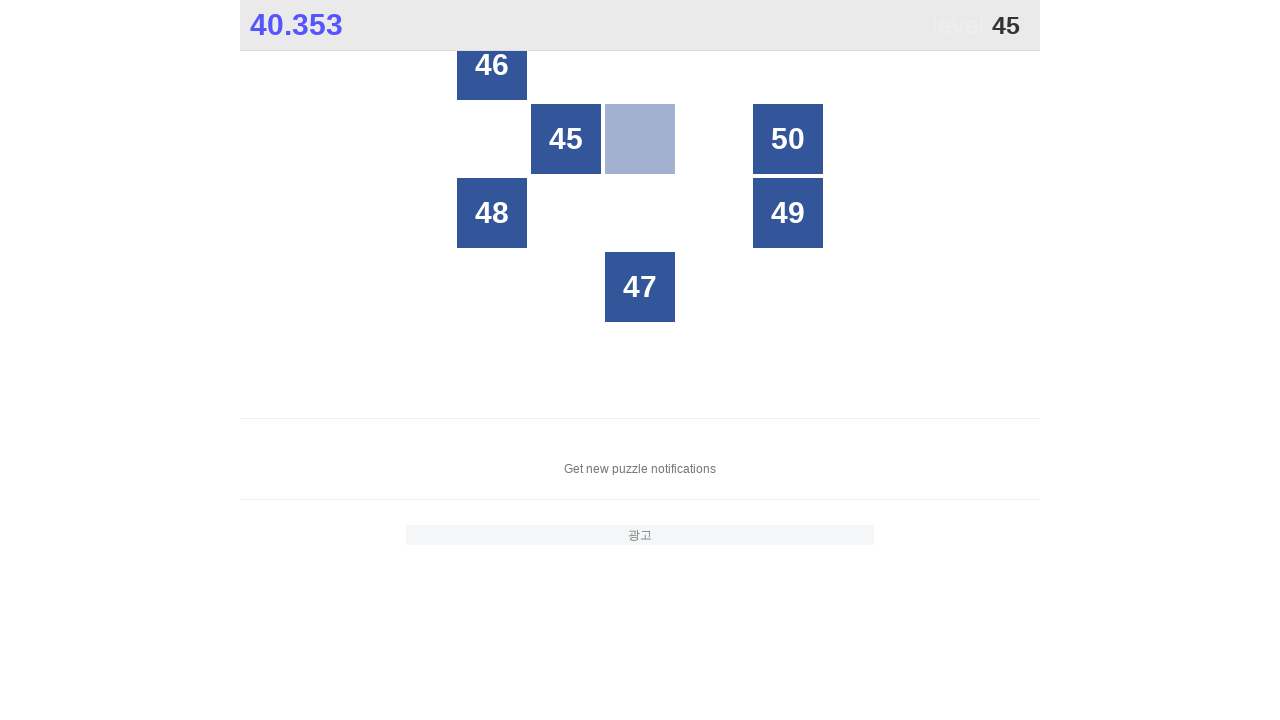

Waited 600ms after clicking number 44
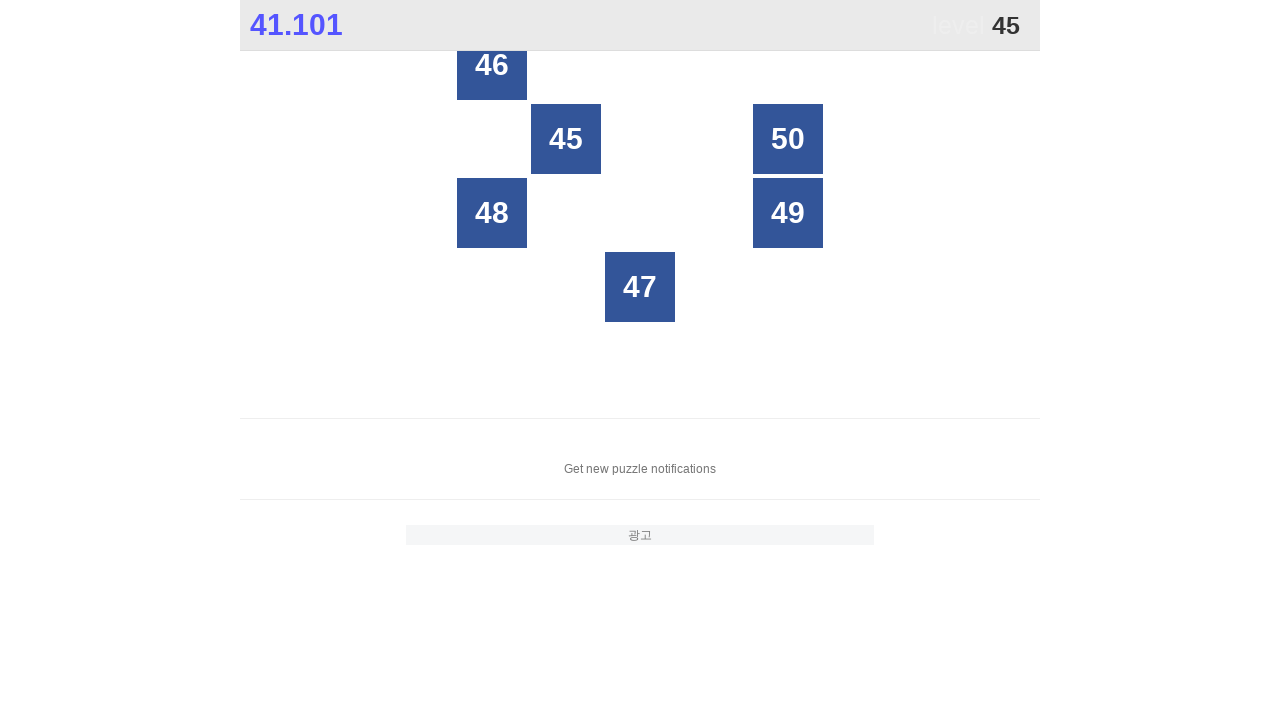

Clicked number 45 at (566, 139) on //div[@style="opacity: 1;" and .="45"]
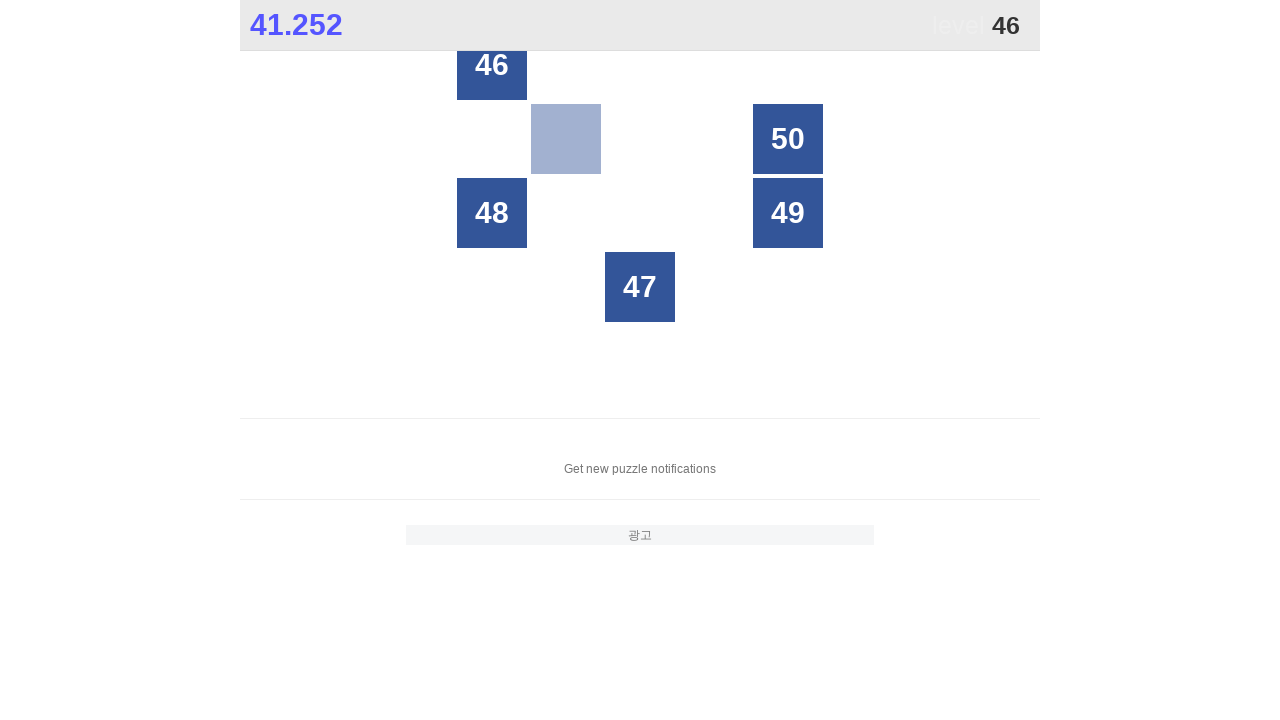

Waited 600ms after clicking number 45
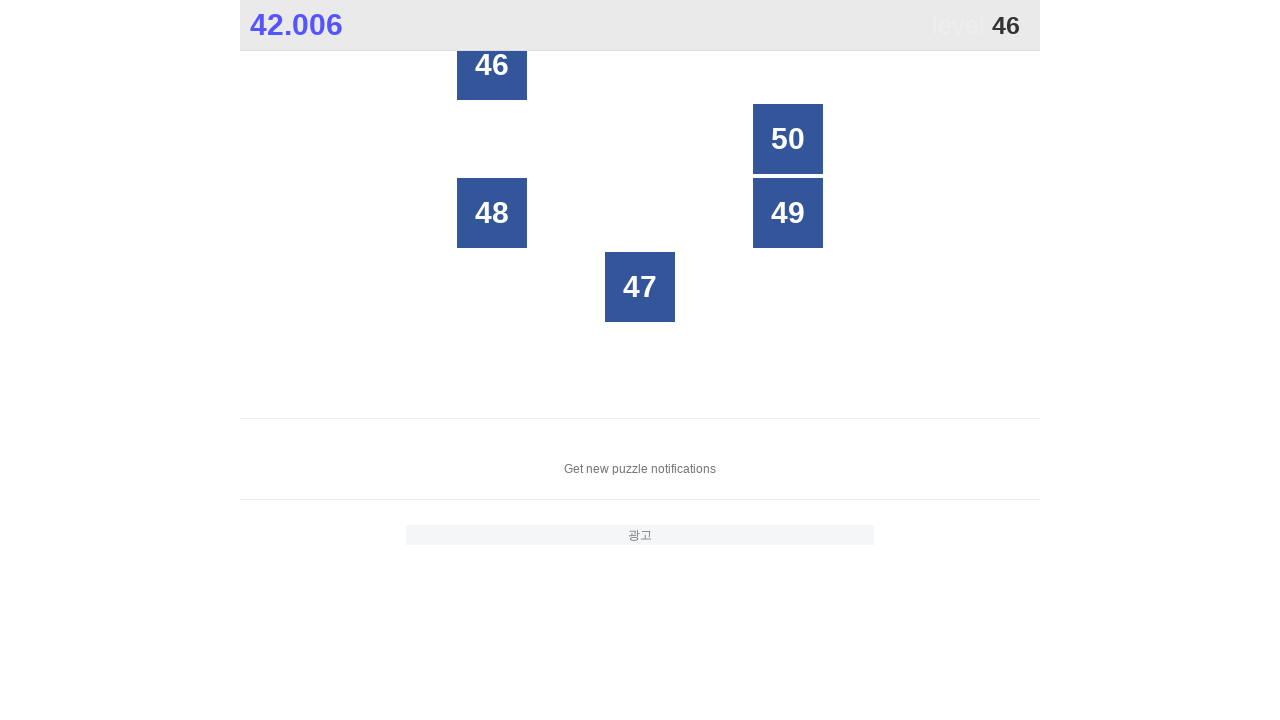

Clicked number 46 at (492, 65) on //div[@style="opacity: 1;" and .="46"]
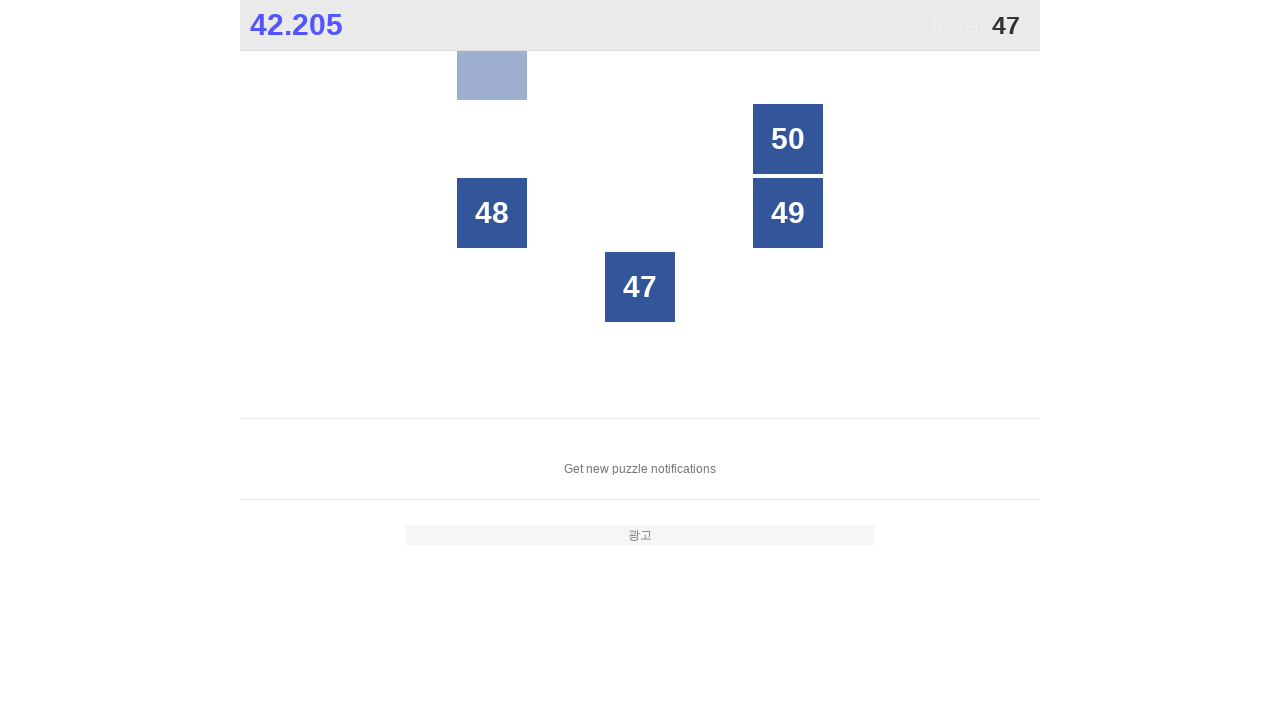

Waited 600ms after clicking number 46
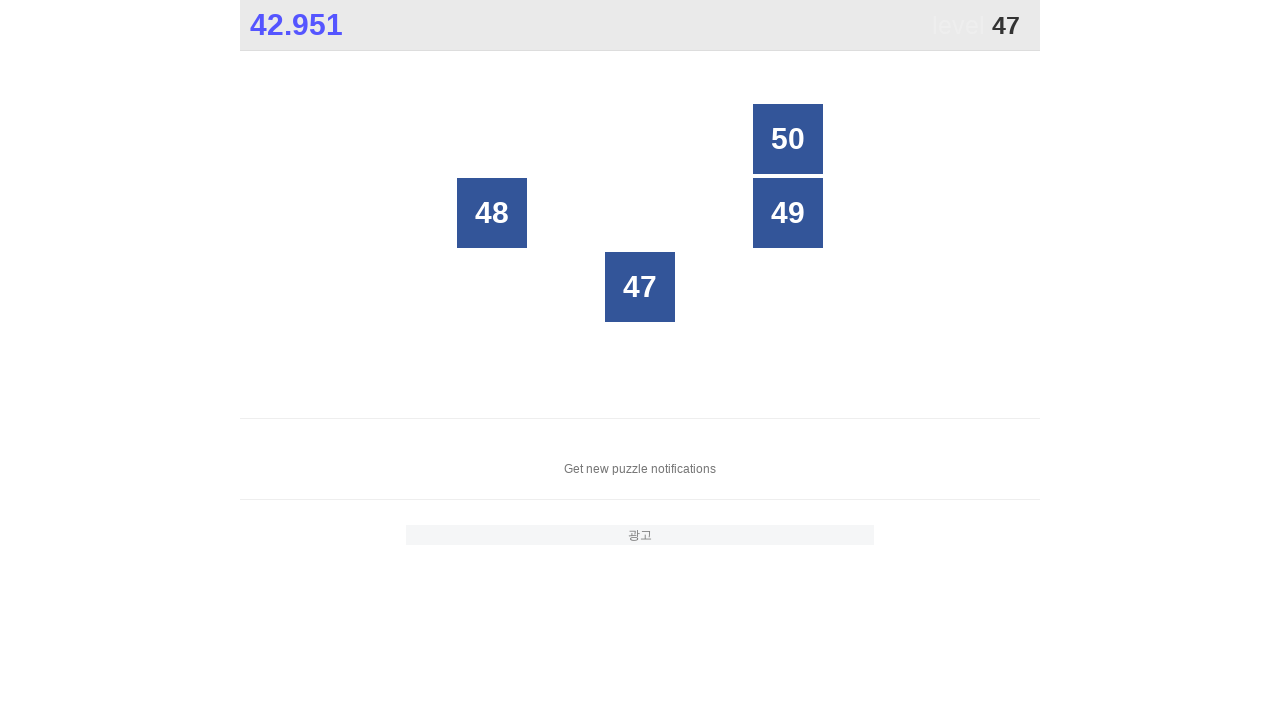

Clicked number 47 at (640, 287) on //div[@style="opacity: 1;" and .="47"]
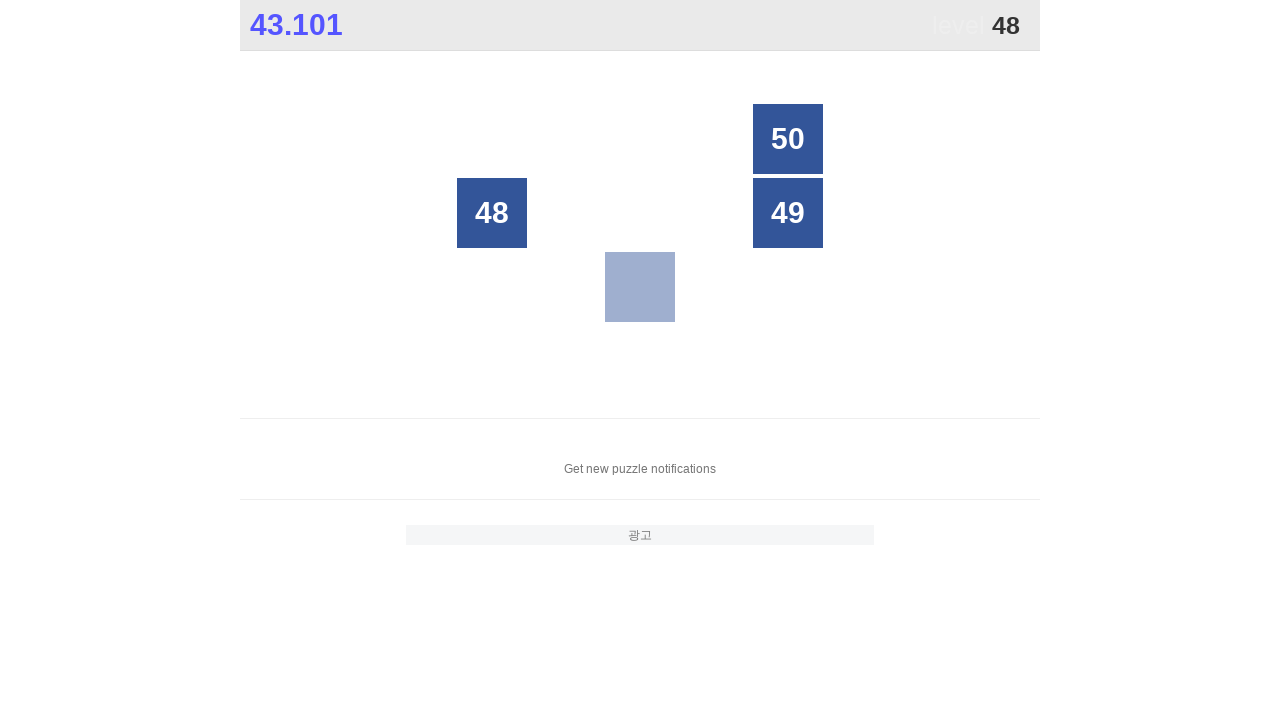

Waited 600ms after clicking number 47
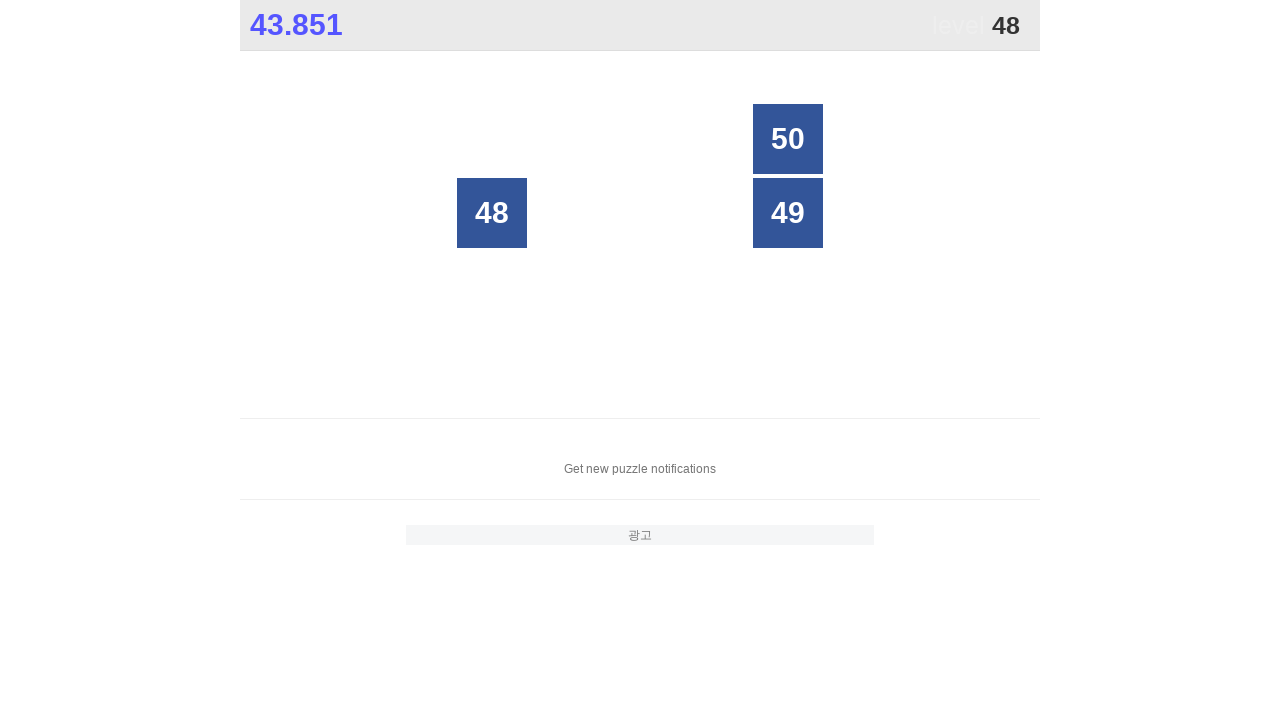

Clicked number 48 at (492, 213) on //div[@style="opacity: 1;" and .="48"]
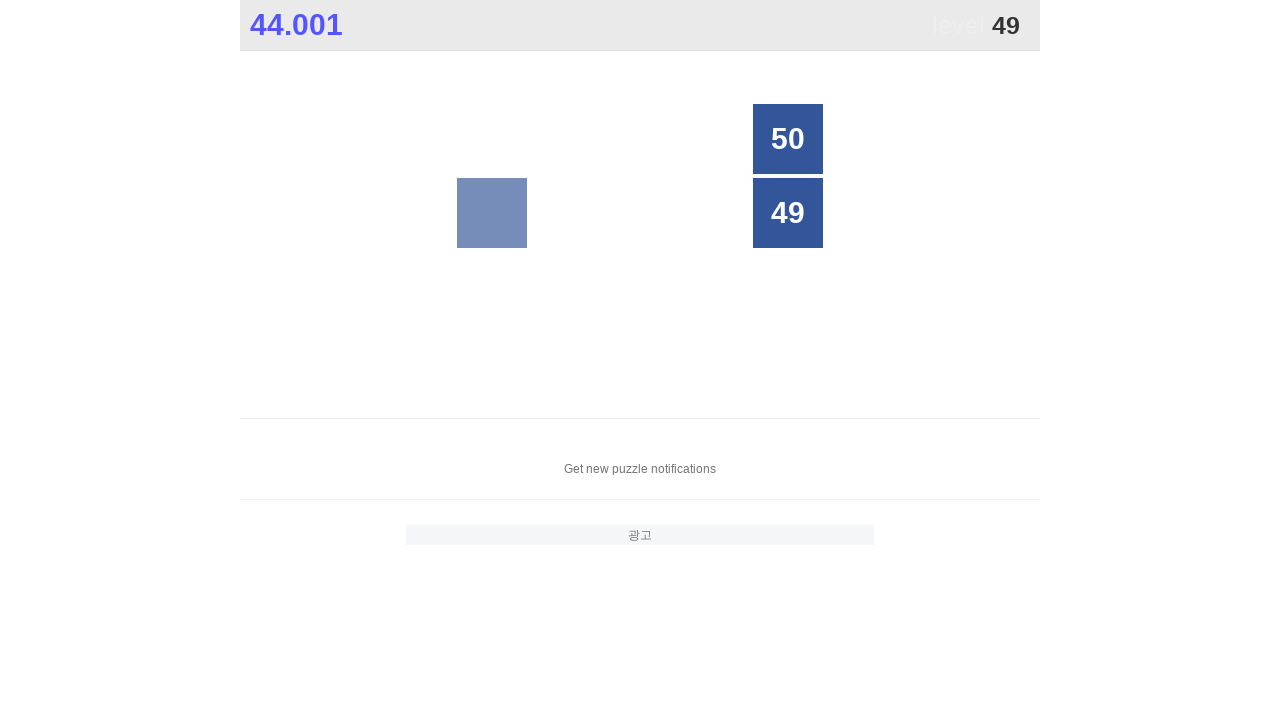

Waited 600ms after clicking number 48
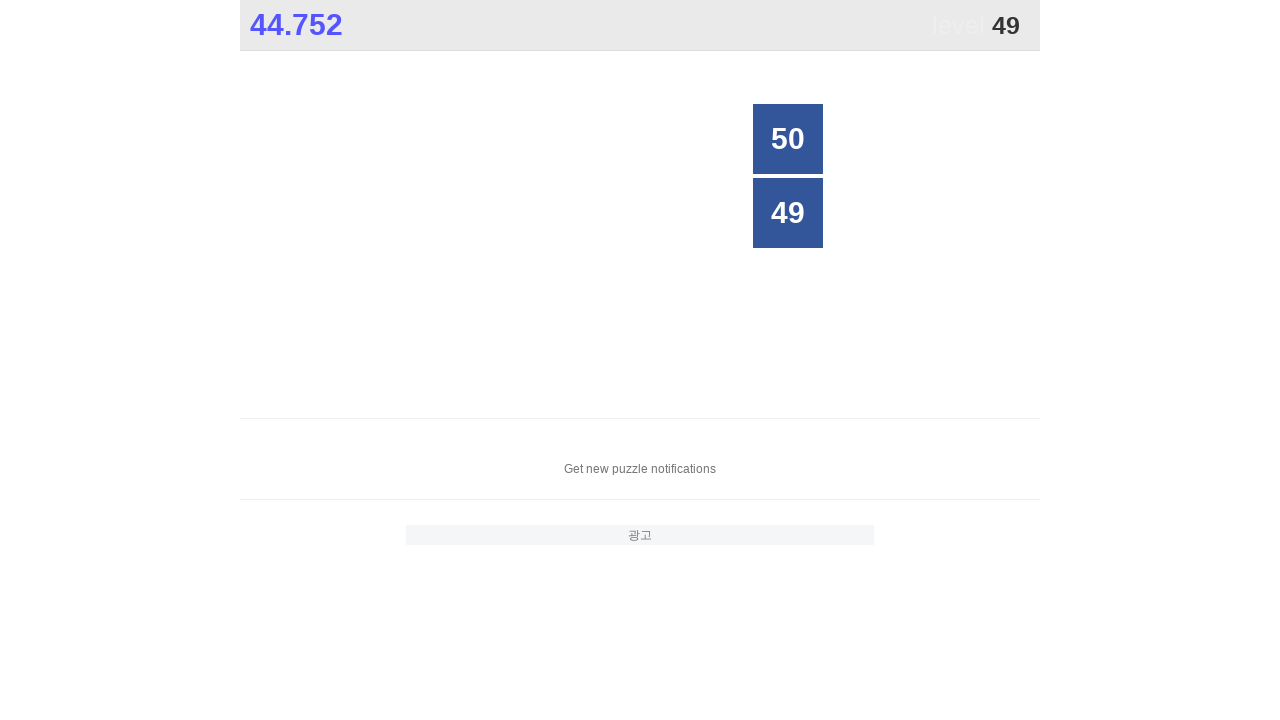

Clicked number 49 at (788, 213) on //div[@style="opacity: 1;" and .="49"]
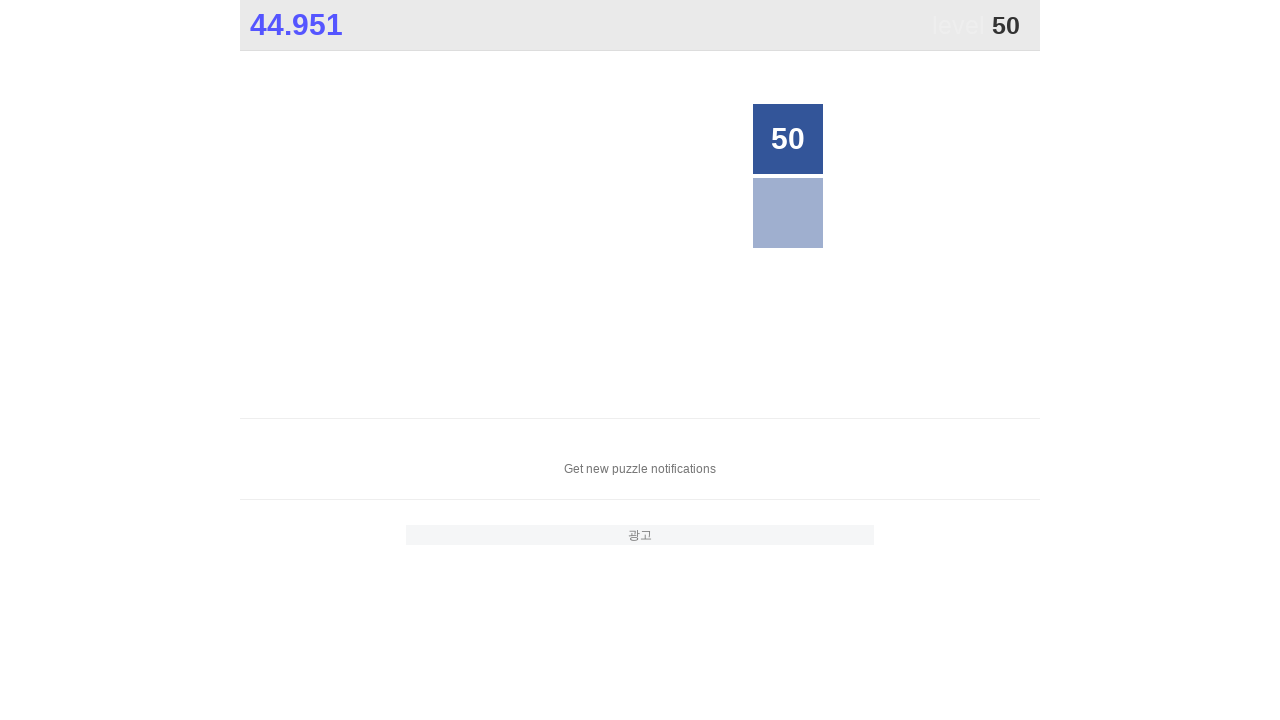

Waited 600ms after clicking number 49
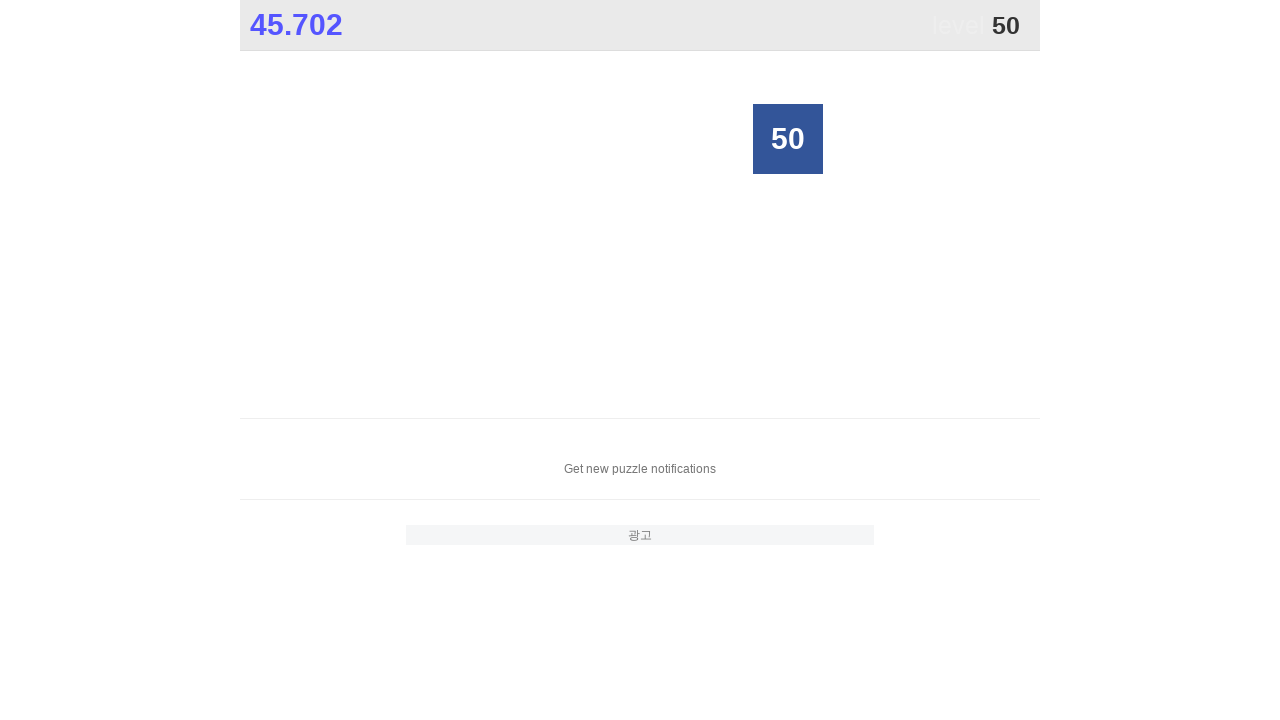

Clicked number 50 at (788, 139) on //div[@style="opacity: 1;" and .="50"]
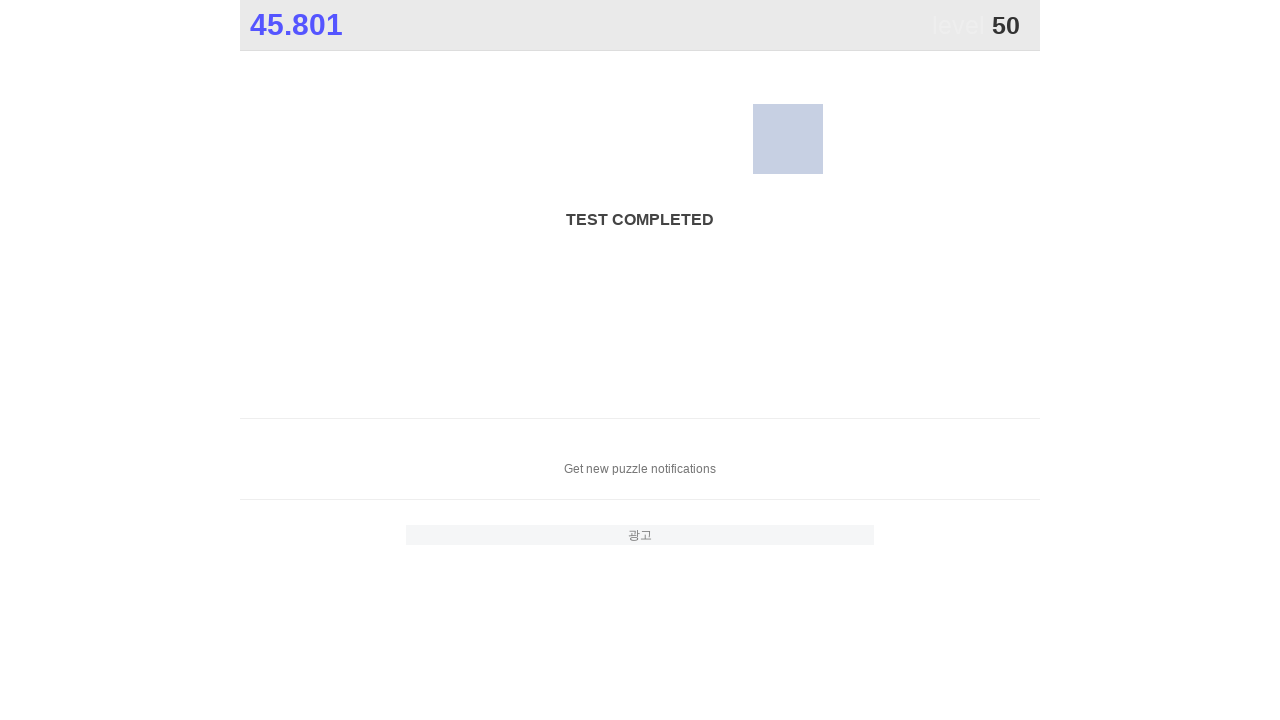

Waited 600ms after clicking number 50
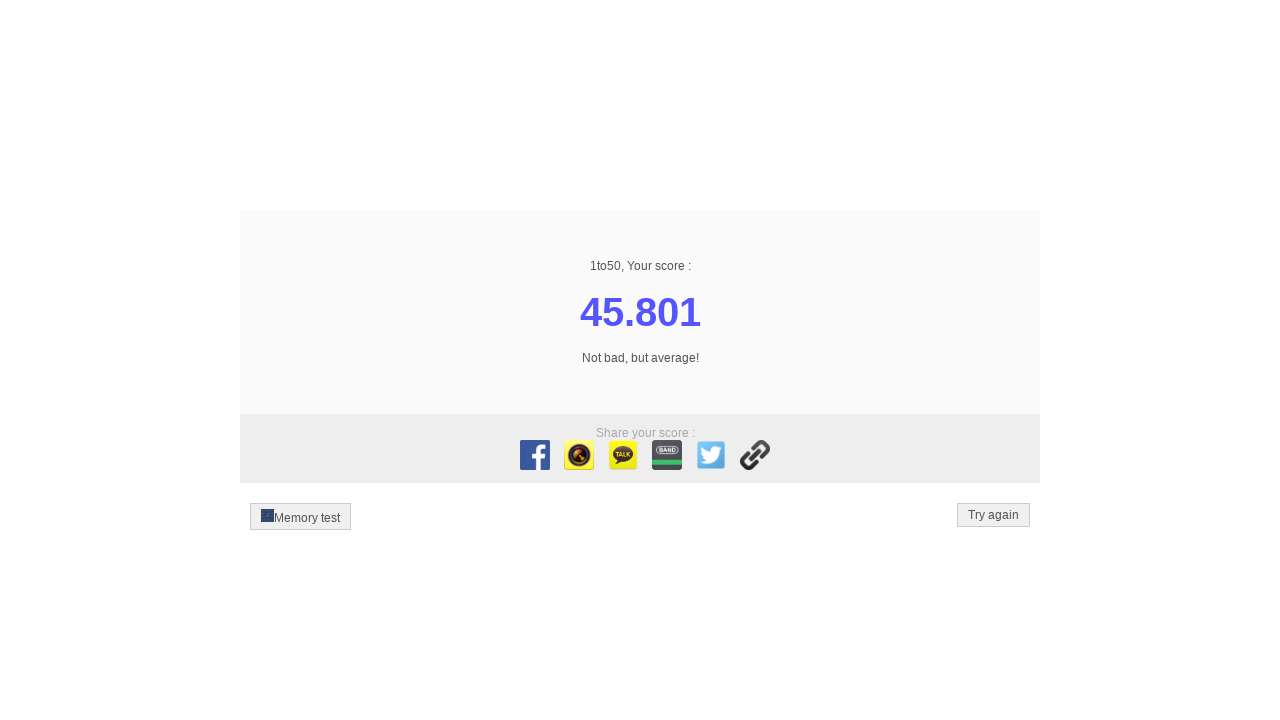

Waited 10 seconds to see final result
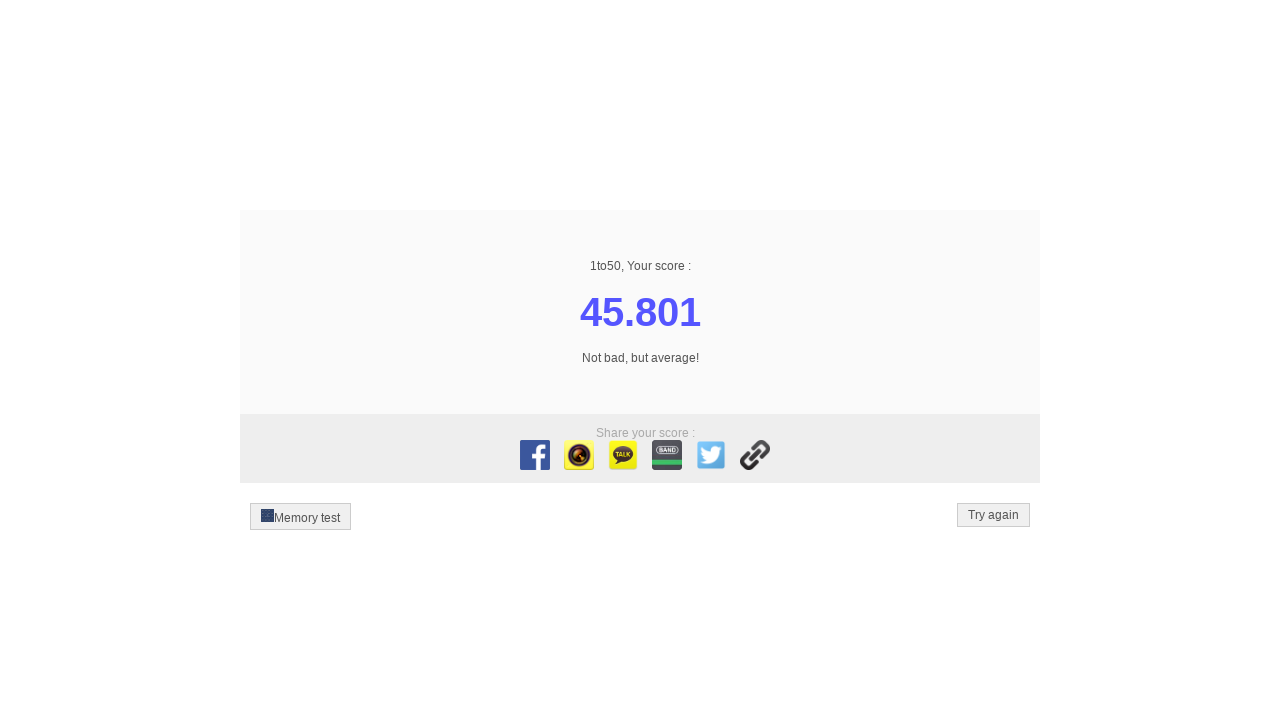

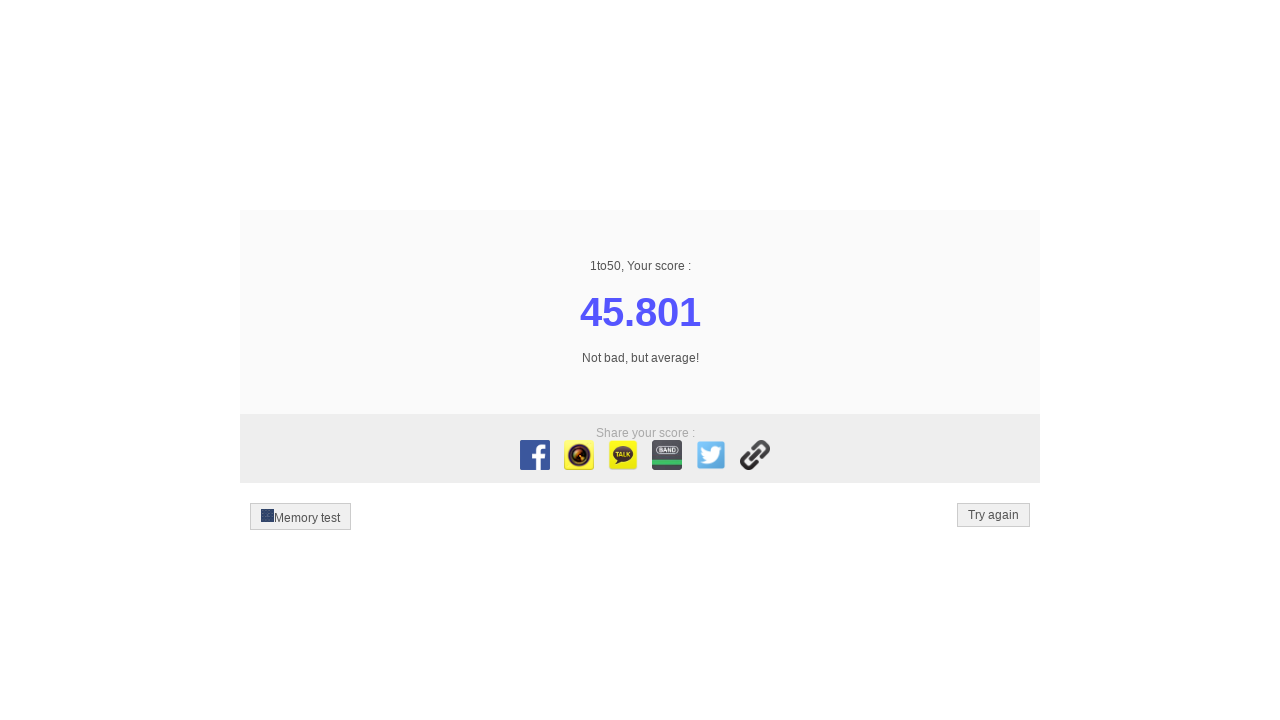